Tests infinite scroll functionality on Sina's rumor-debunking page by scrolling to the bottom of the page multiple times to trigger AJAX content loading.

Starting URL: http://piyao.sina.cn/

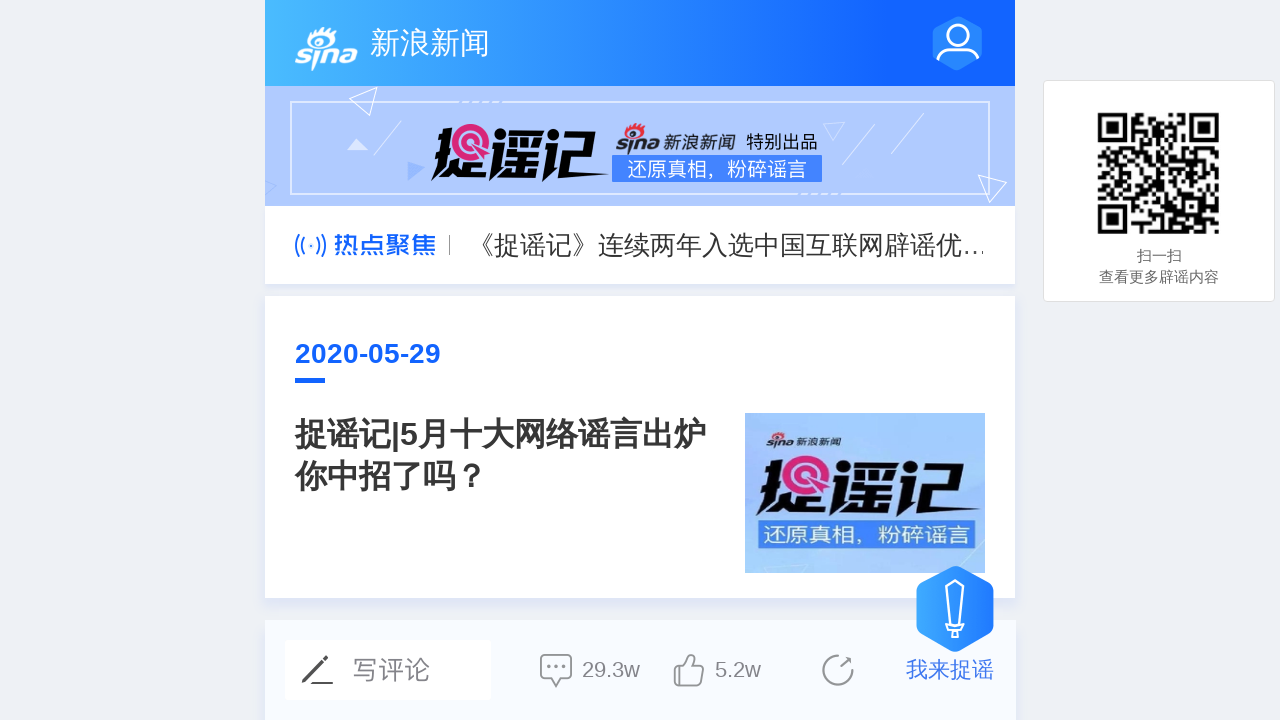

Waited for initial page to load with networkidle state
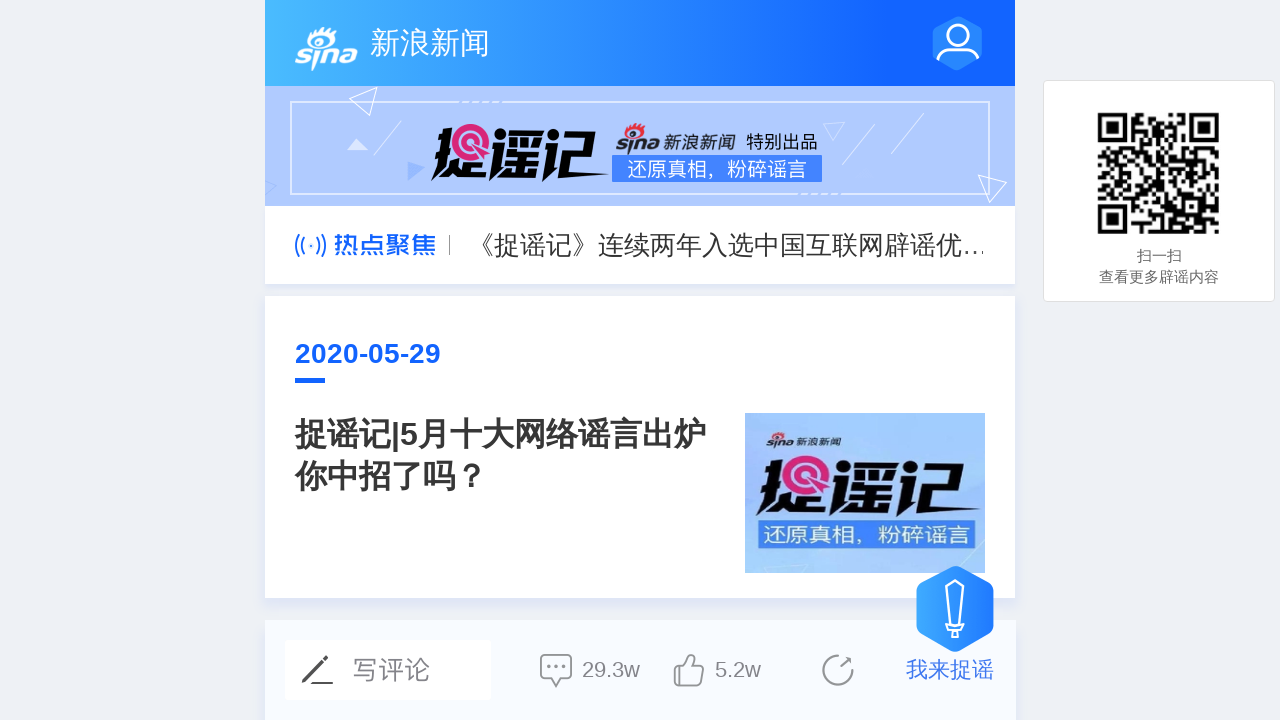

Scrolled to bottom of page (iteration 1/40)
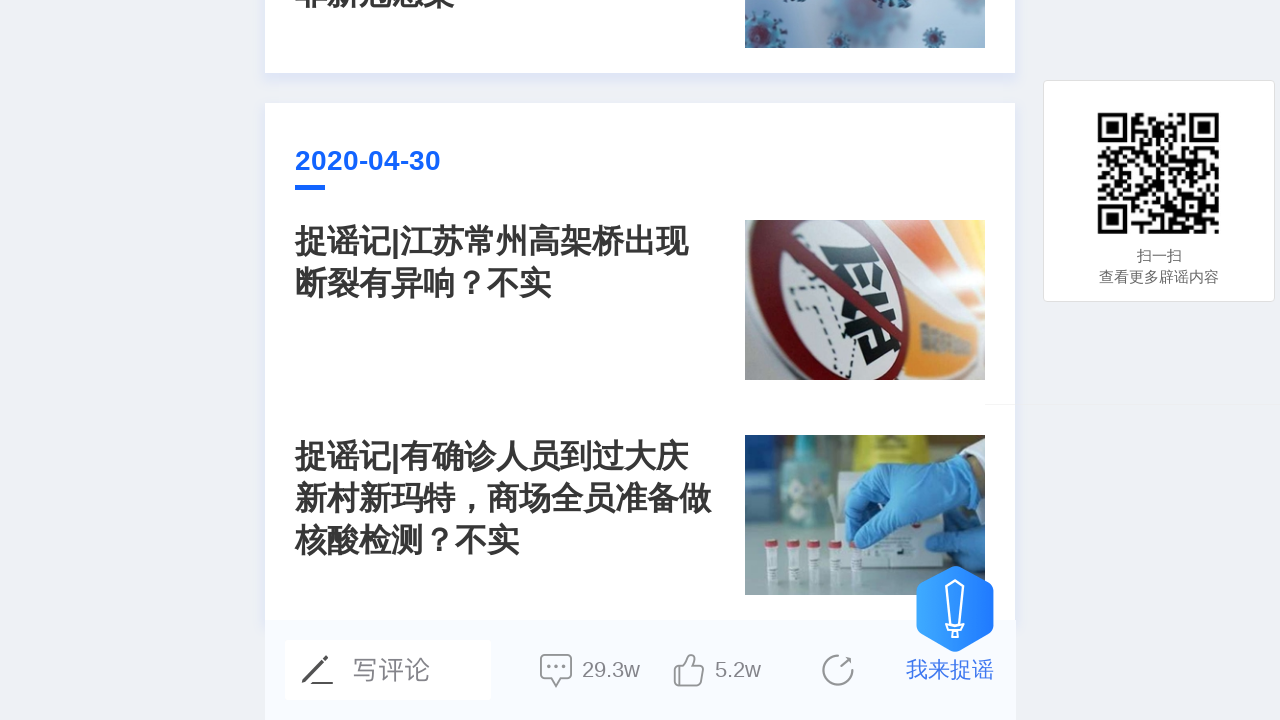

Waited 4 seconds for AJAX content to load (iteration 1/40)
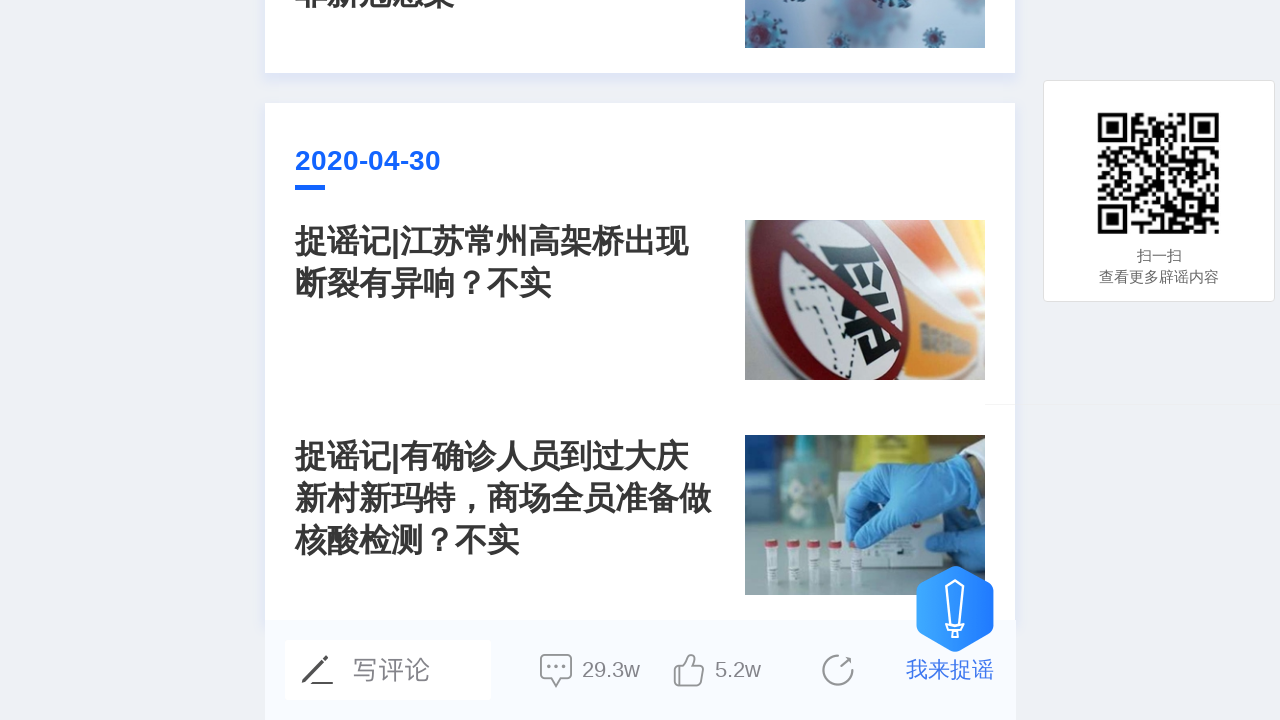

Scrolled to bottom of page (iteration 2/40)
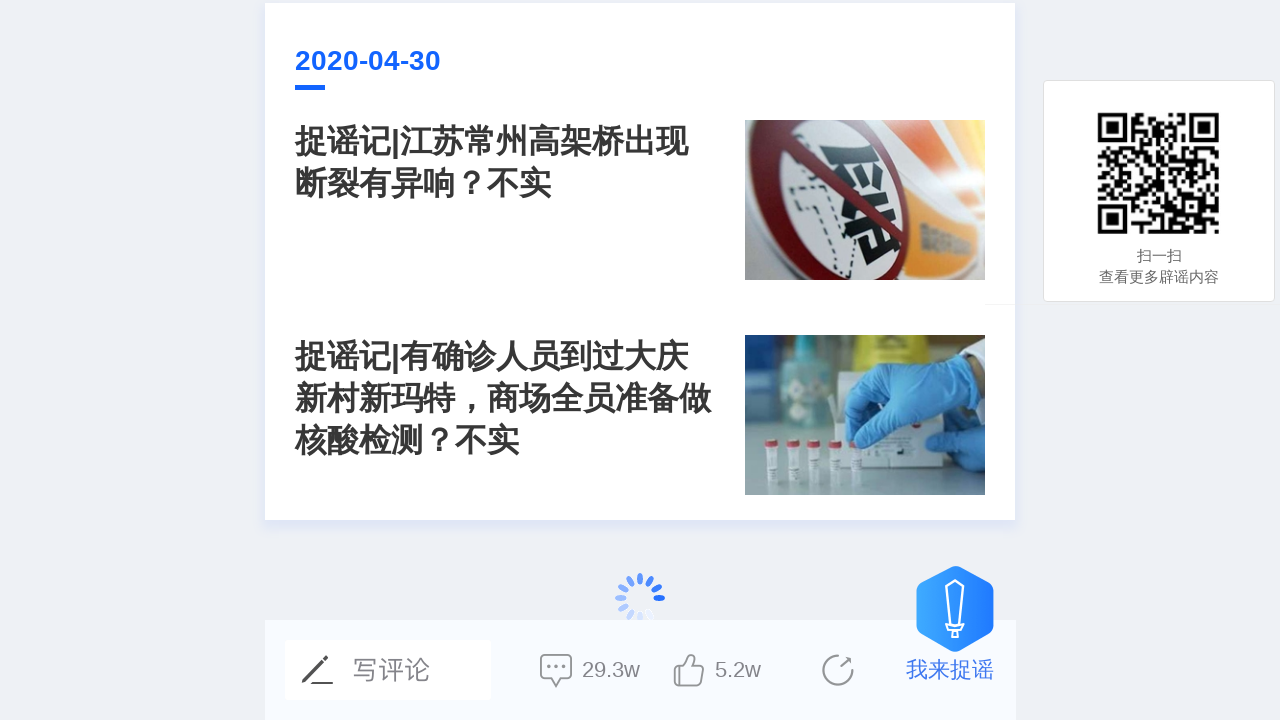

Waited 4 seconds for AJAX content to load (iteration 2/40)
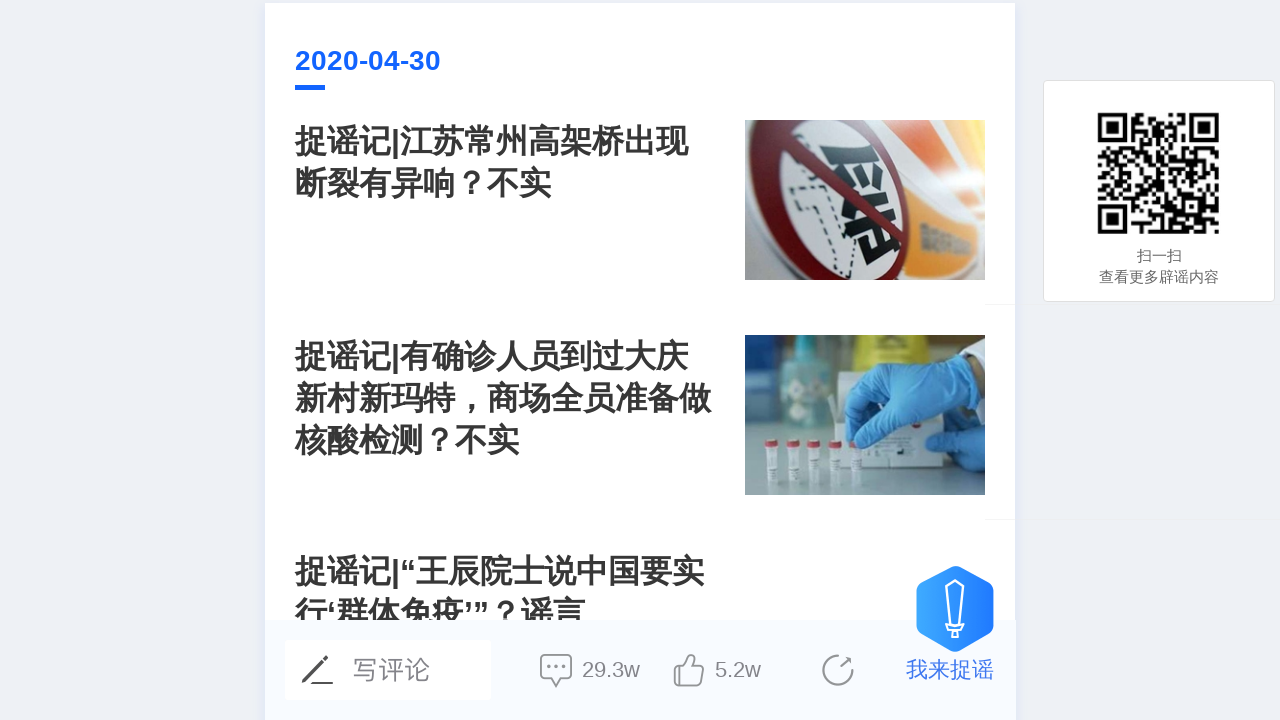

Scrolled to bottom of page (iteration 3/40)
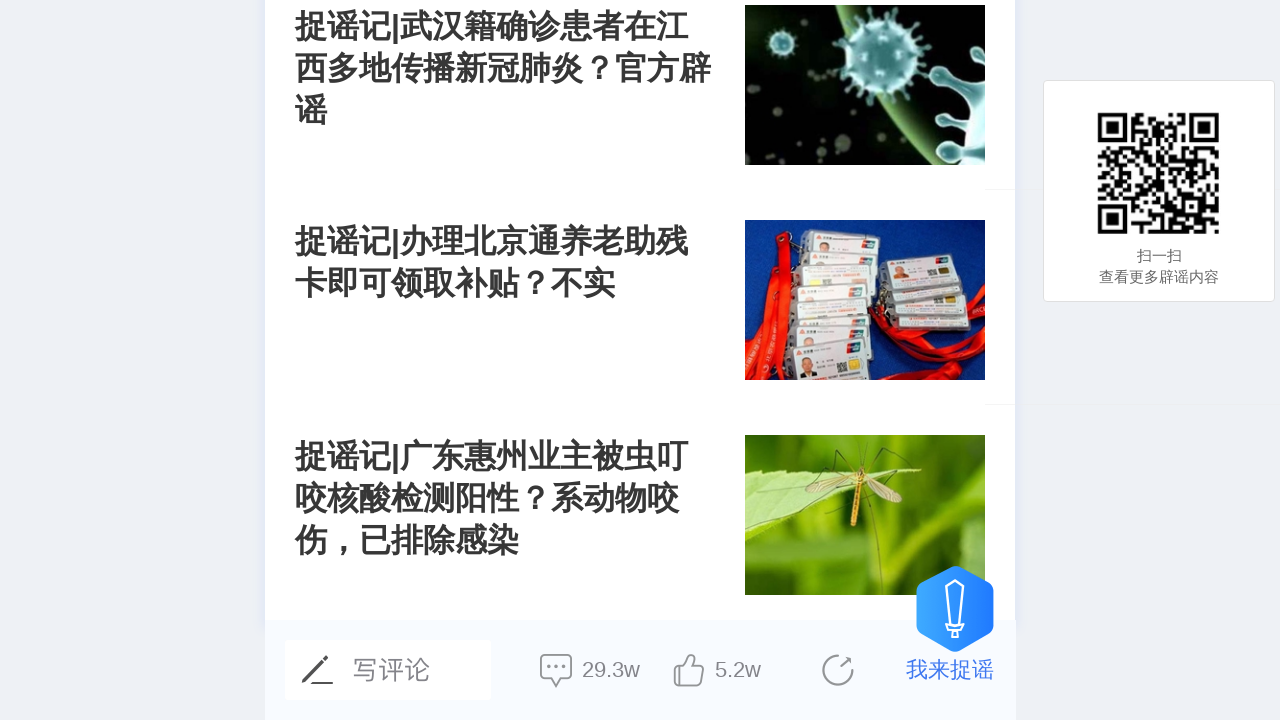

Waited 4 seconds for AJAX content to load (iteration 3/40)
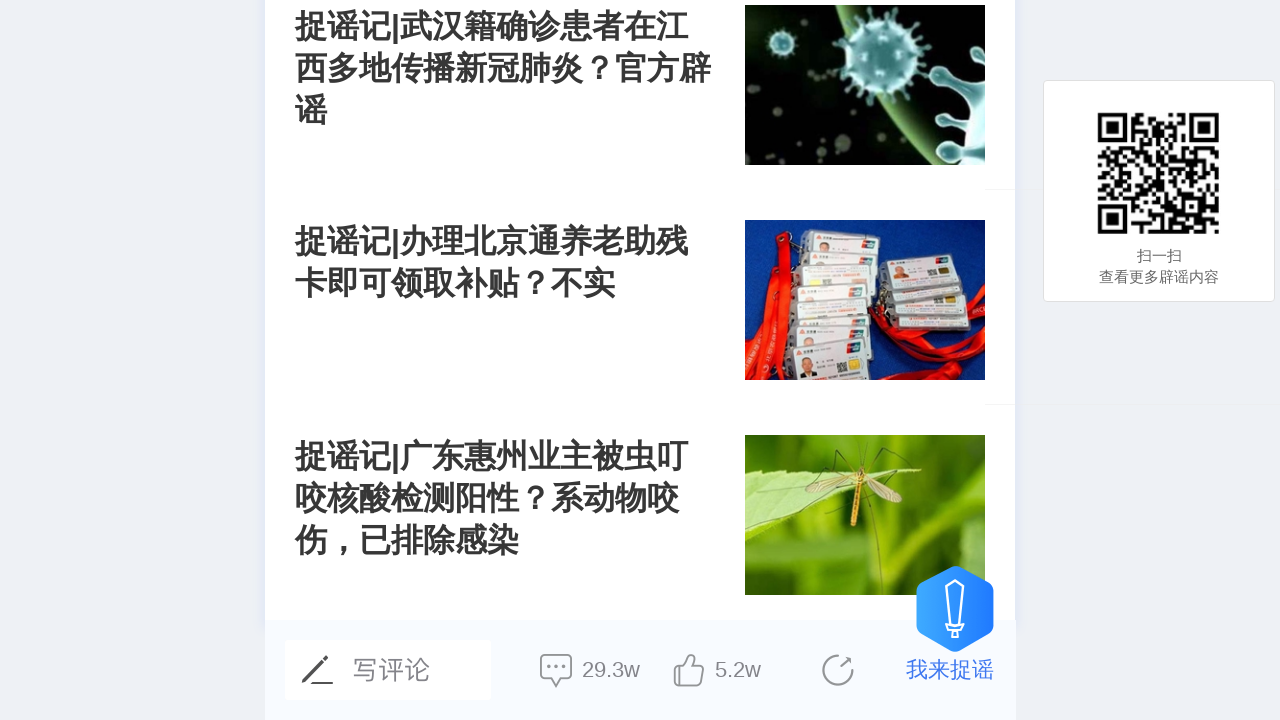

Scrolled to bottom of page (iteration 4/40)
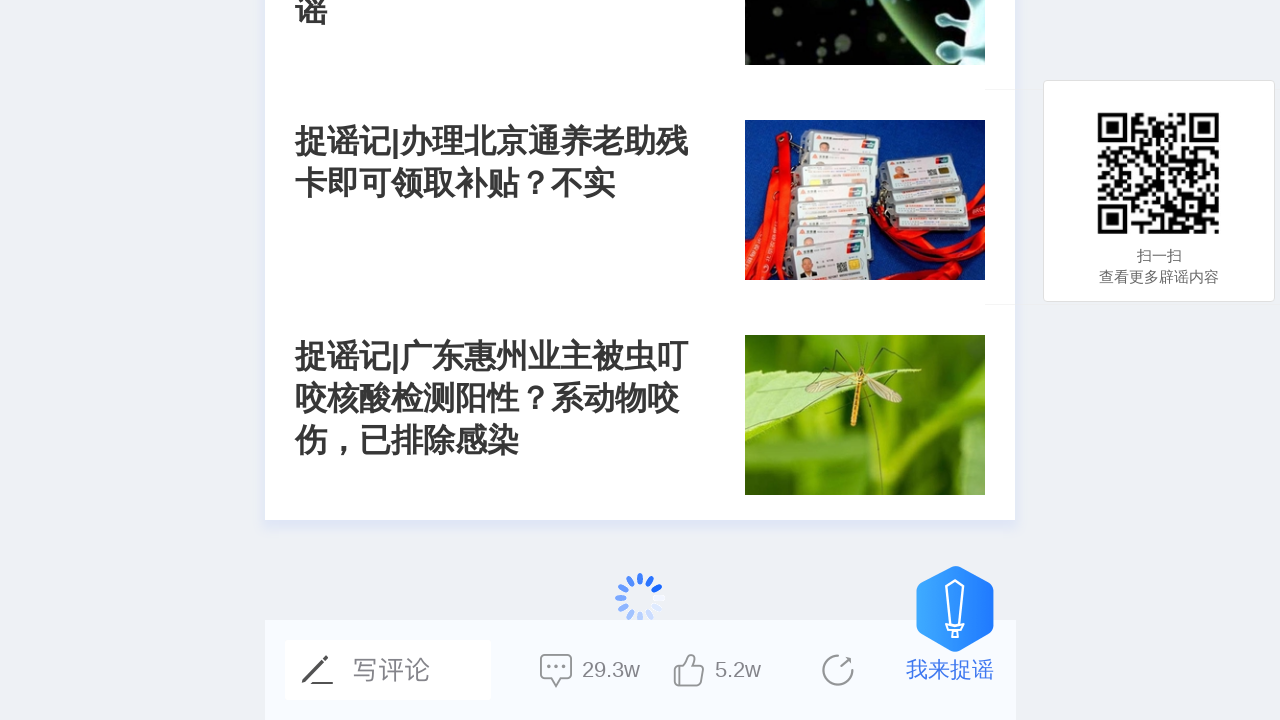

Waited 4 seconds for AJAX content to load (iteration 4/40)
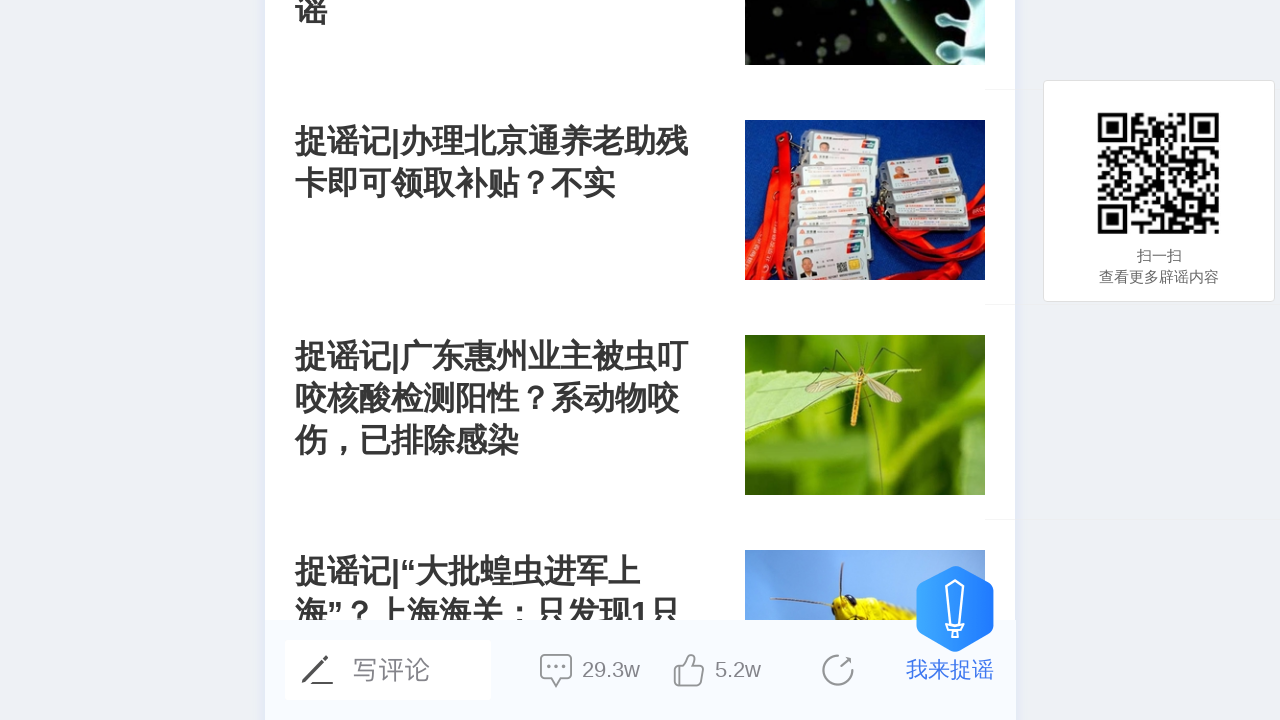

Scrolled to bottom of page (iteration 5/40)
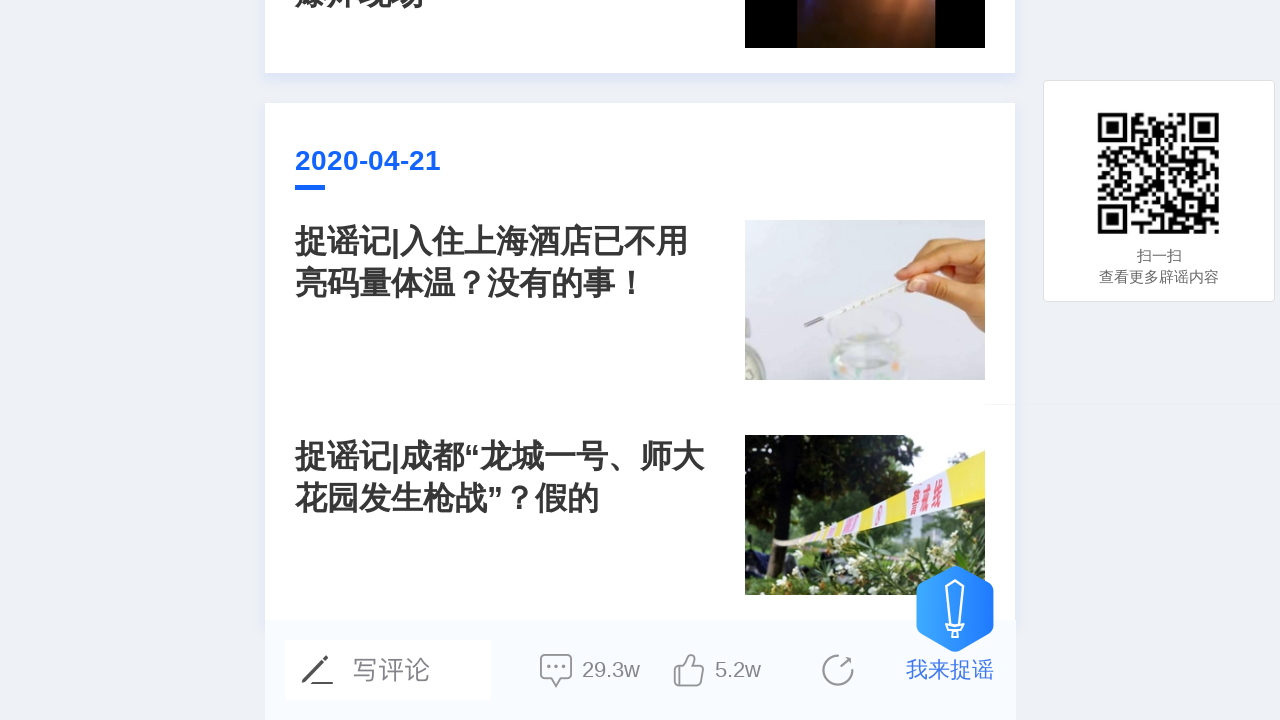

Waited 4 seconds for AJAX content to load (iteration 5/40)
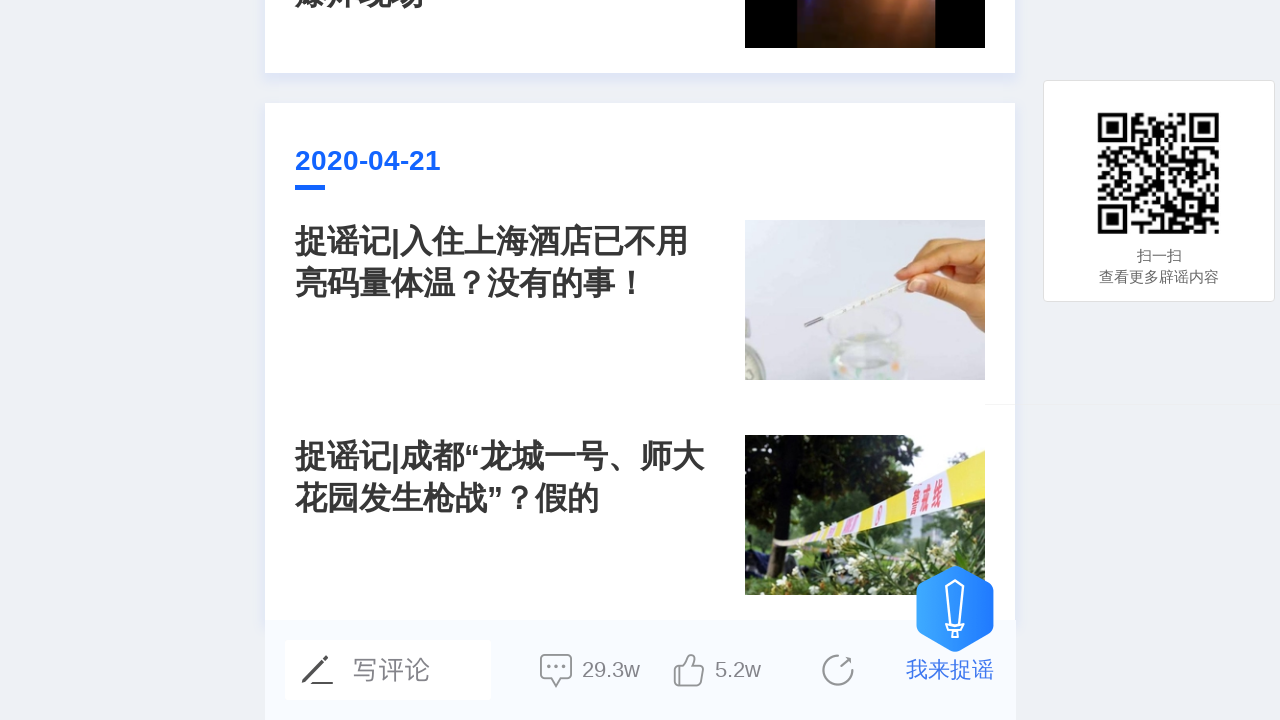

Scrolled to bottom of page (iteration 6/40)
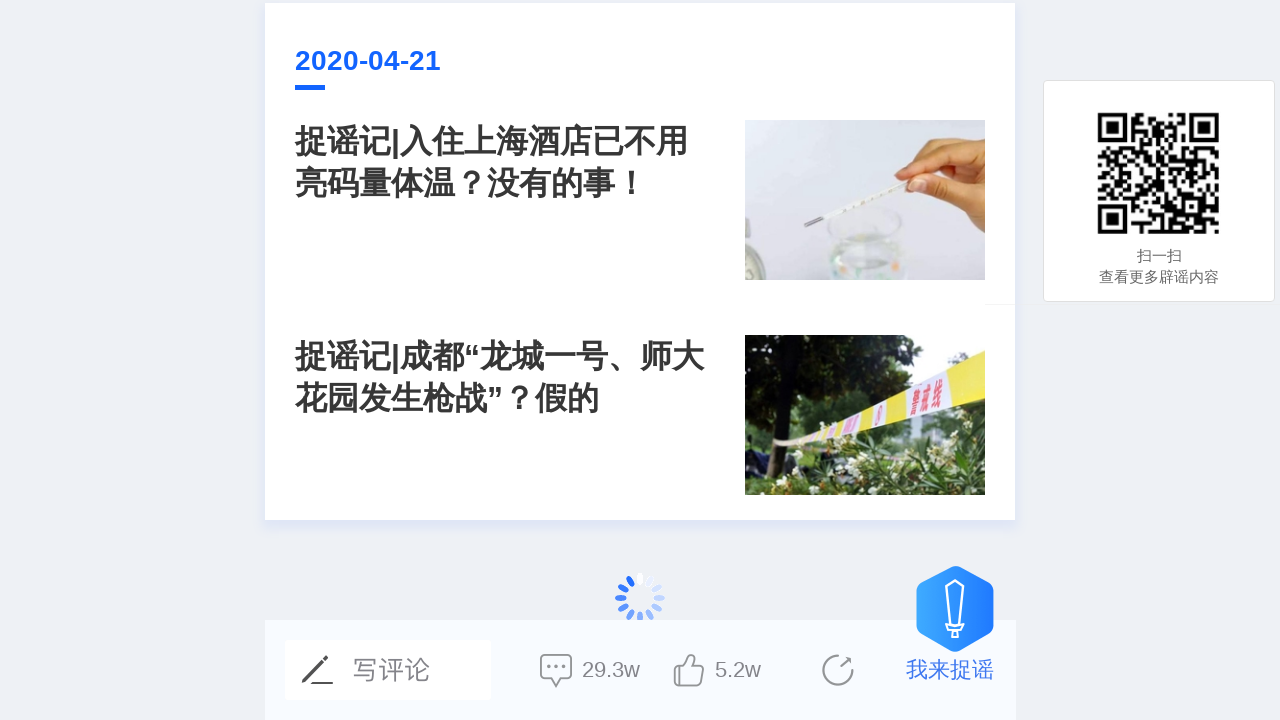

Waited 4 seconds for AJAX content to load (iteration 6/40)
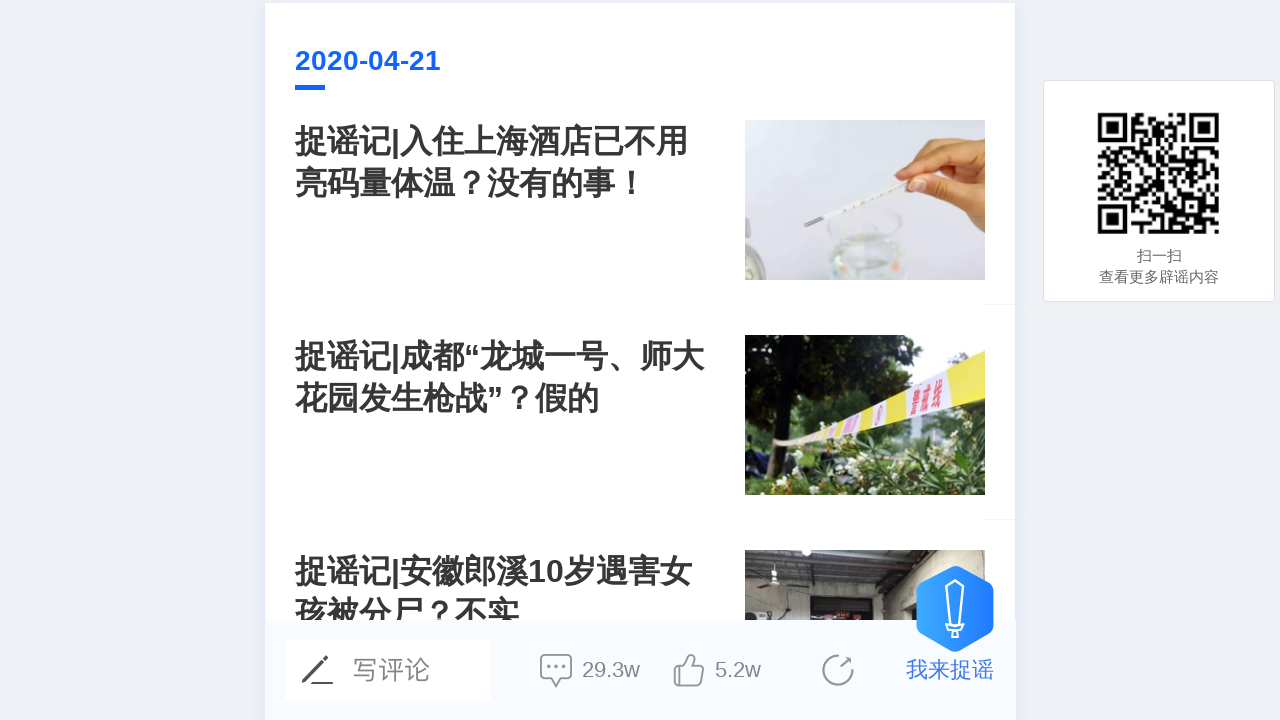

Scrolled to bottom of page (iteration 7/40)
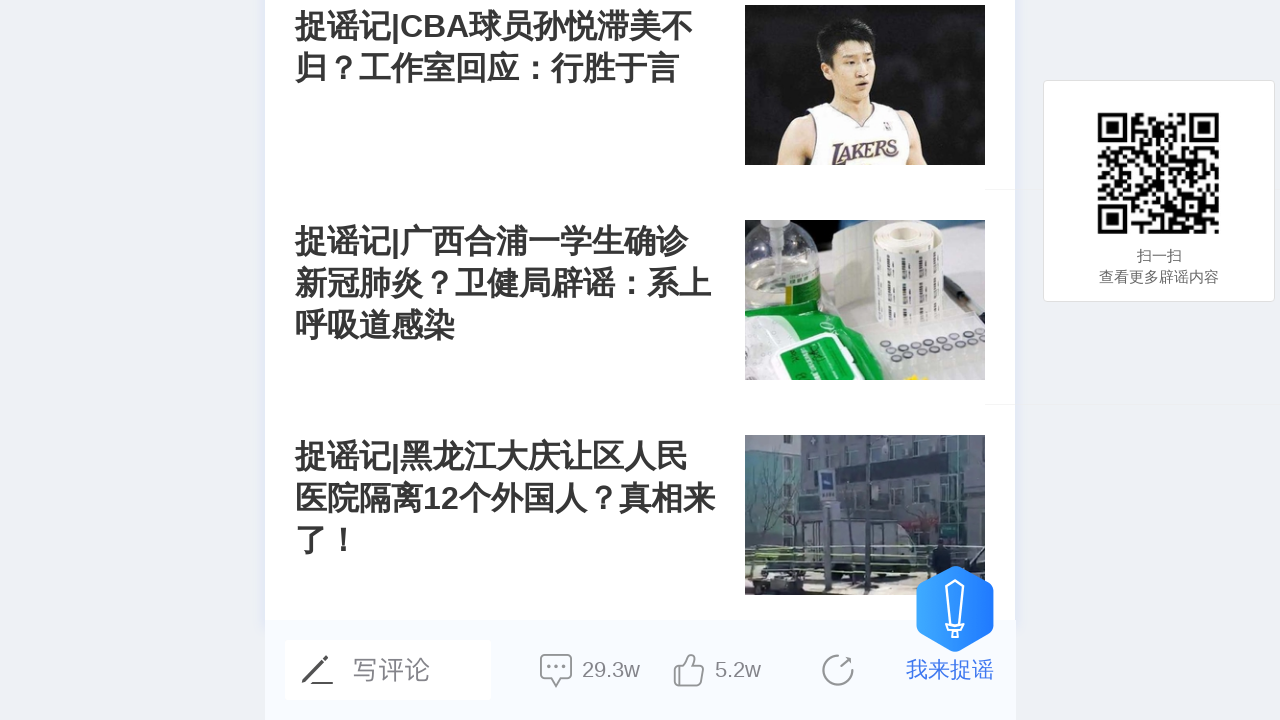

Waited 4 seconds for AJAX content to load (iteration 7/40)
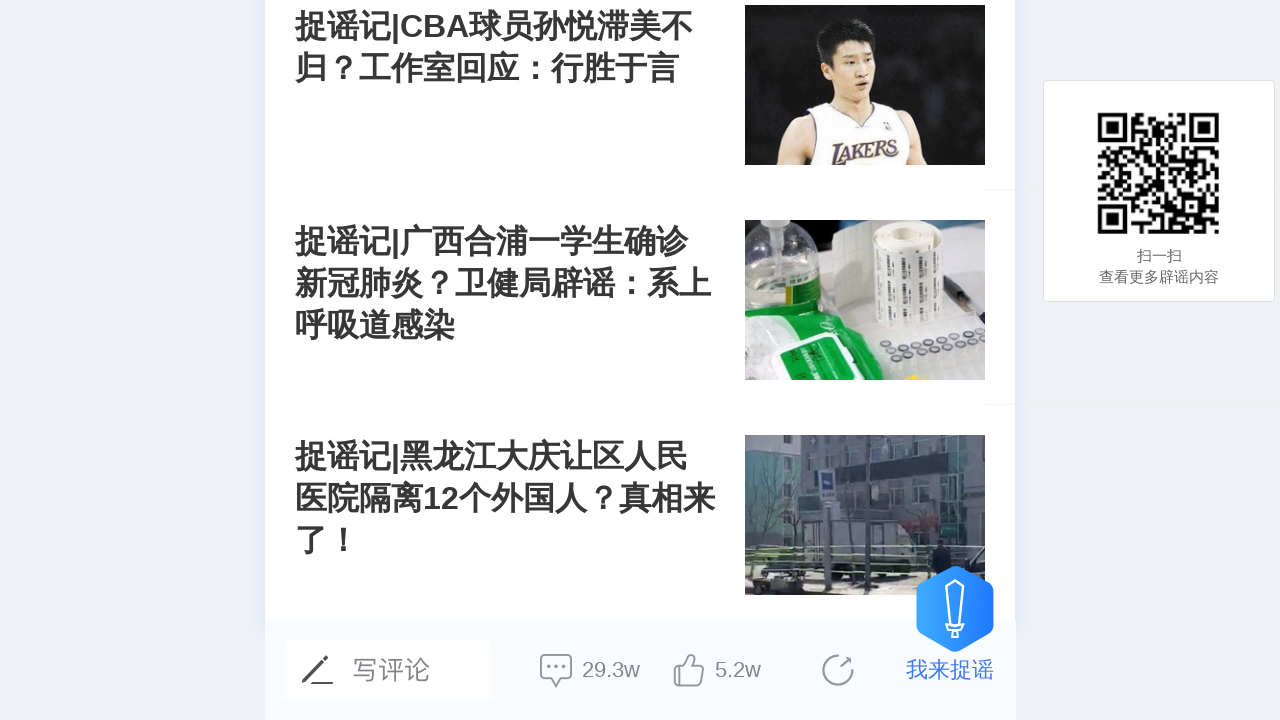

Scrolled to bottom of page (iteration 8/40)
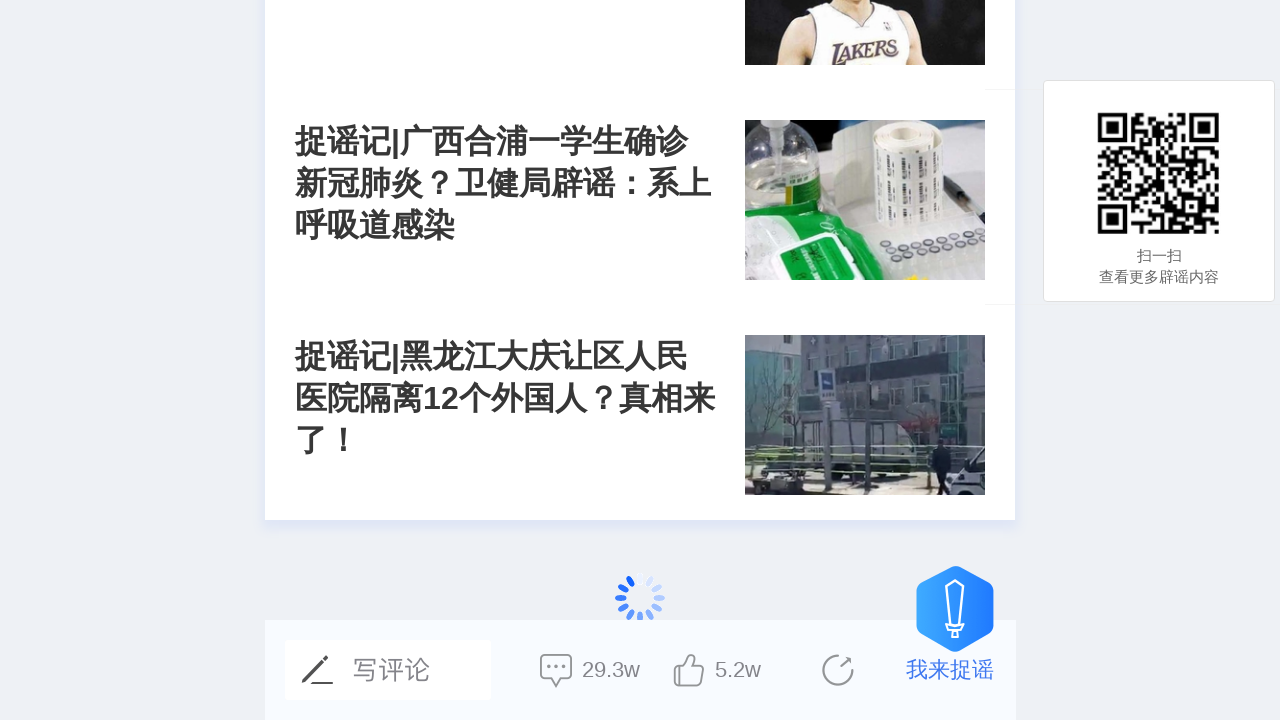

Waited 4 seconds for AJAX content to load (iteration 8/40)
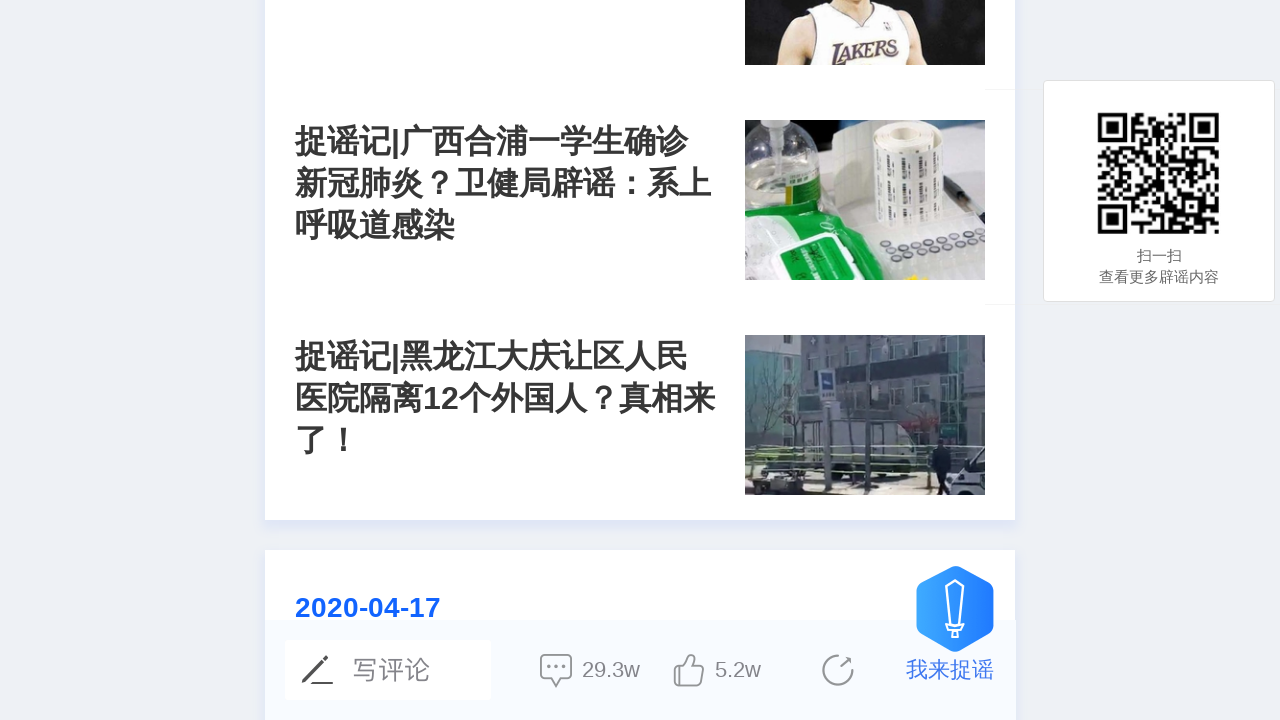

Scrolled to bottom of page (iteration 9/40)
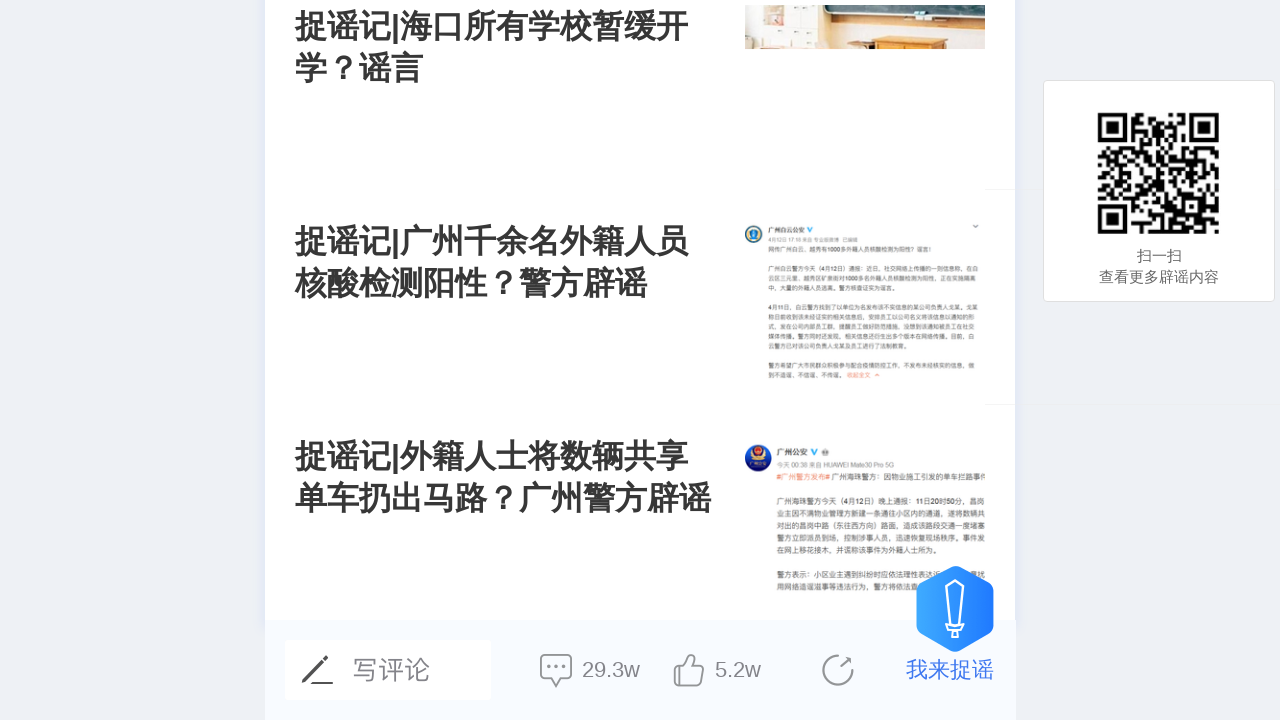

Waited 4 seconds for AJAX content to load (iteration 9/40)
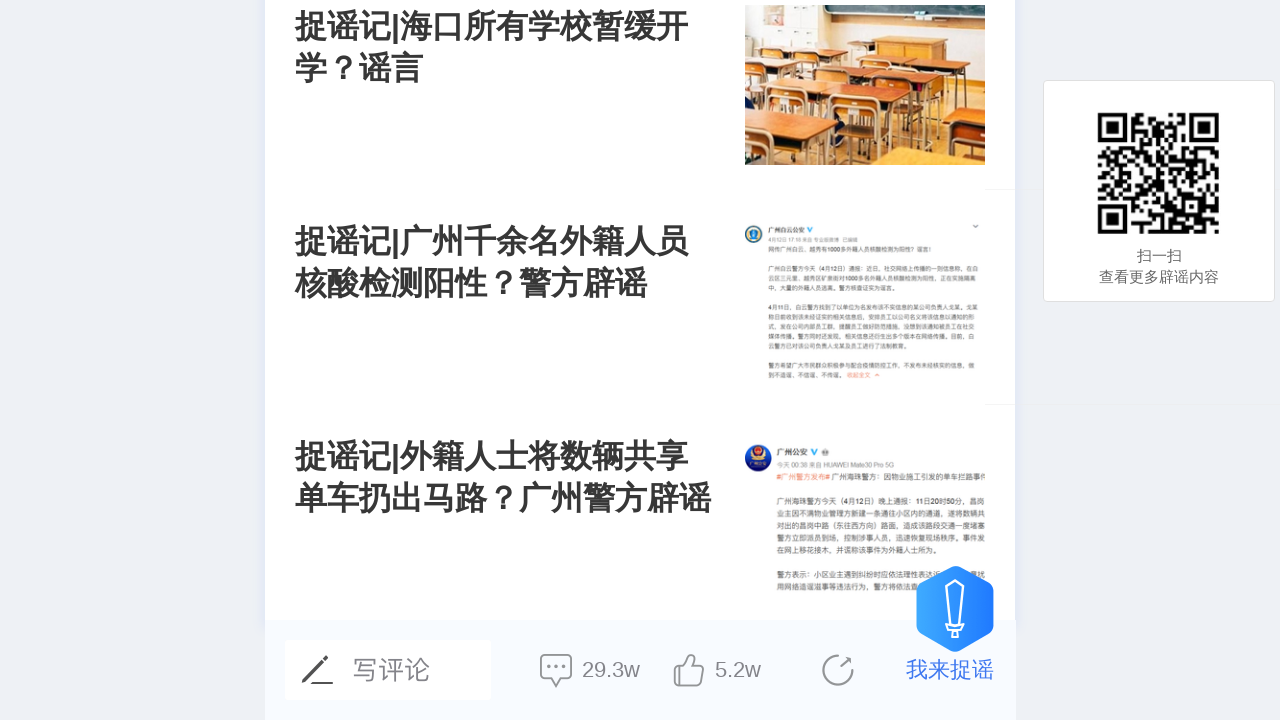

Scrolled to bottom of page (iteration 10/40)
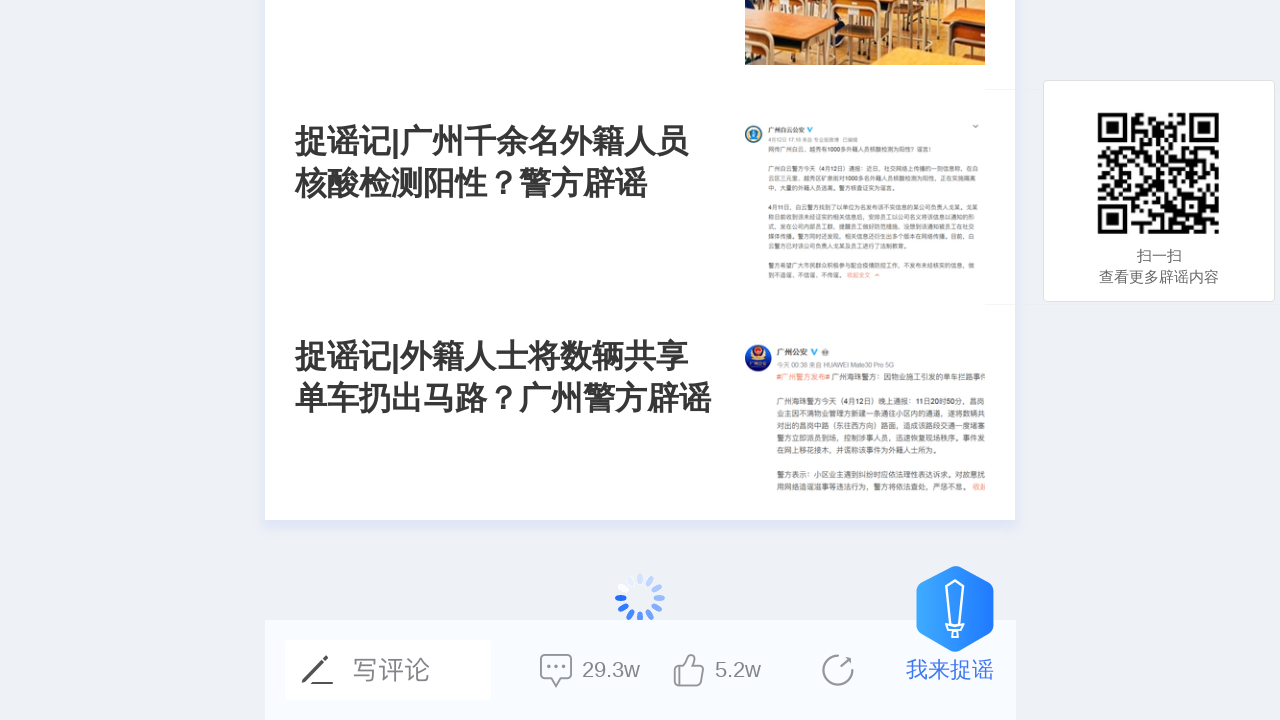

Waited 4 seconds for AJAX content to load (iteration 10/40)
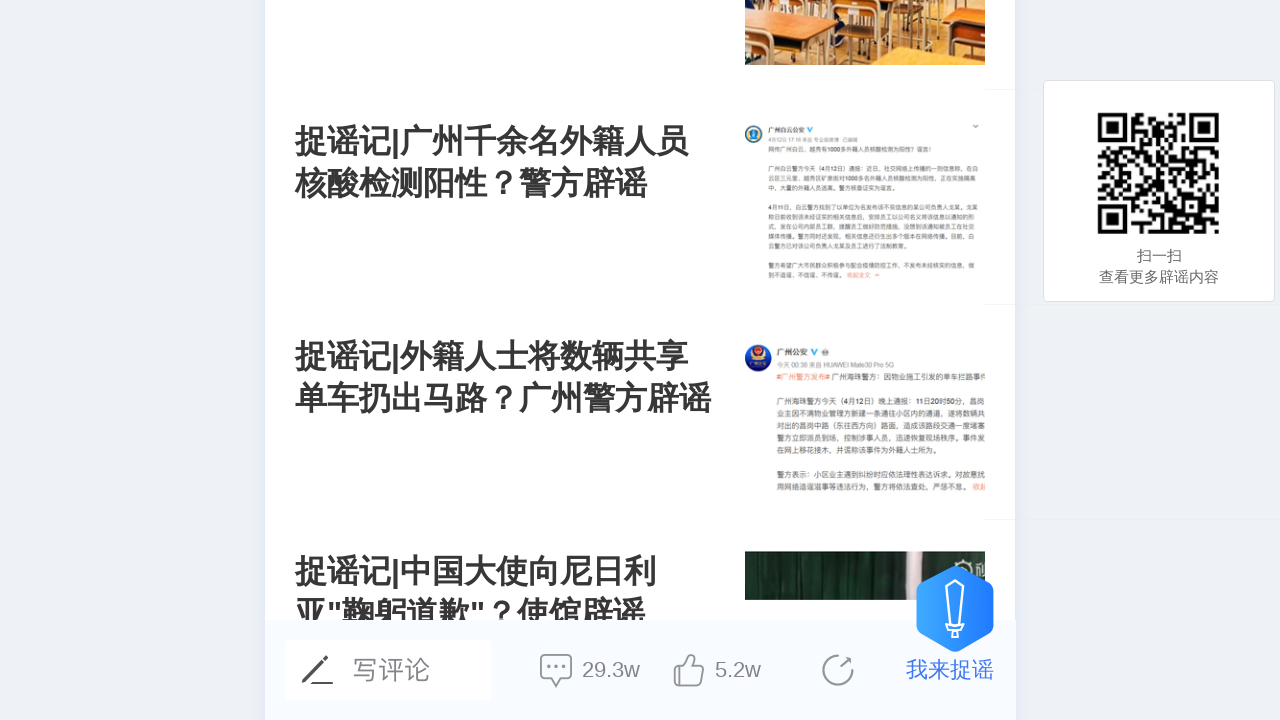

Scrolled to bottom of page (iteration 11/40)
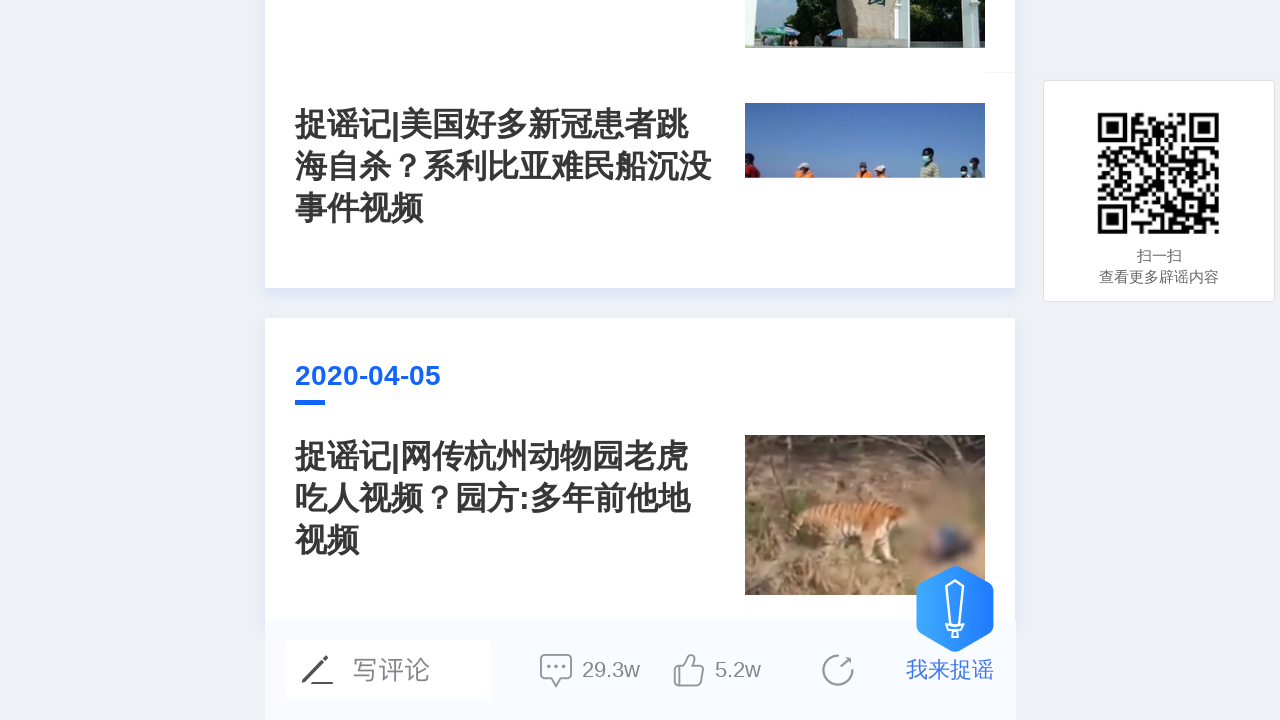

Waited 4 seconds for AJAX content to load (iteration 11/40)
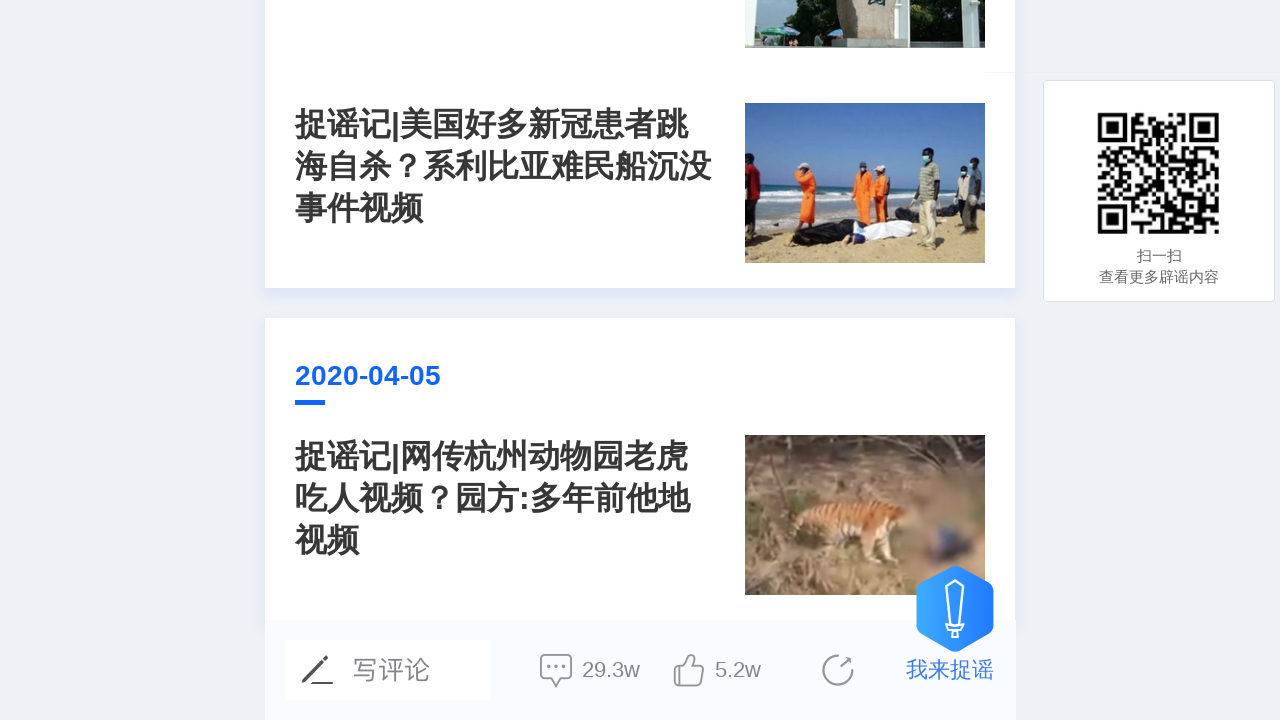

Scrolled to bottom of page (iteration 12/40)
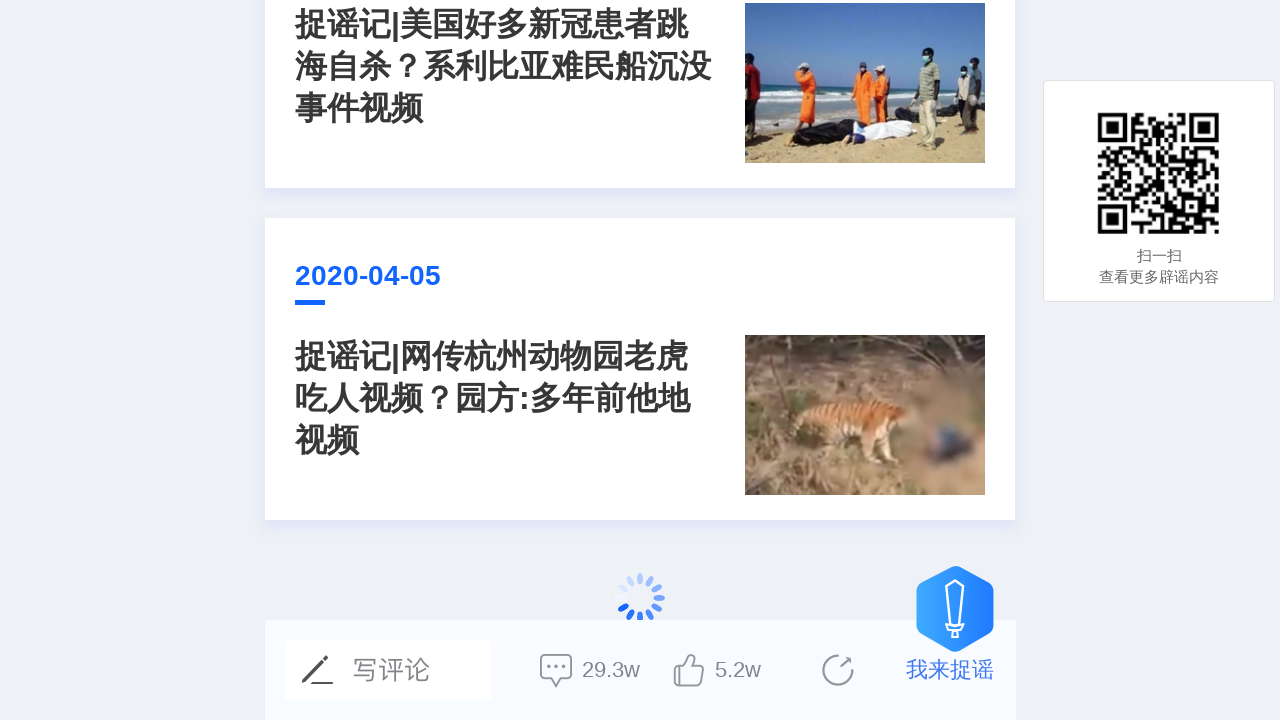

Waited 4 seconds for AJAX content to load (iteration 12/40)
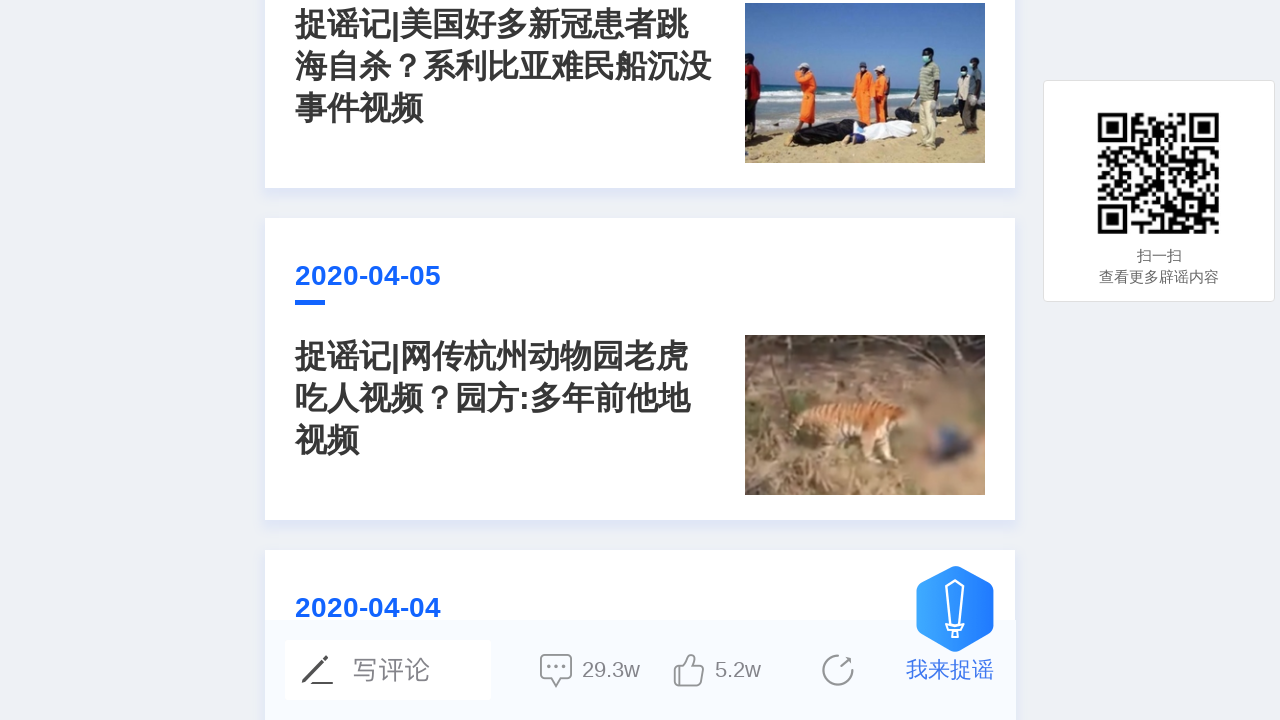

Scrolled to bottom of page (iteration 13/40)
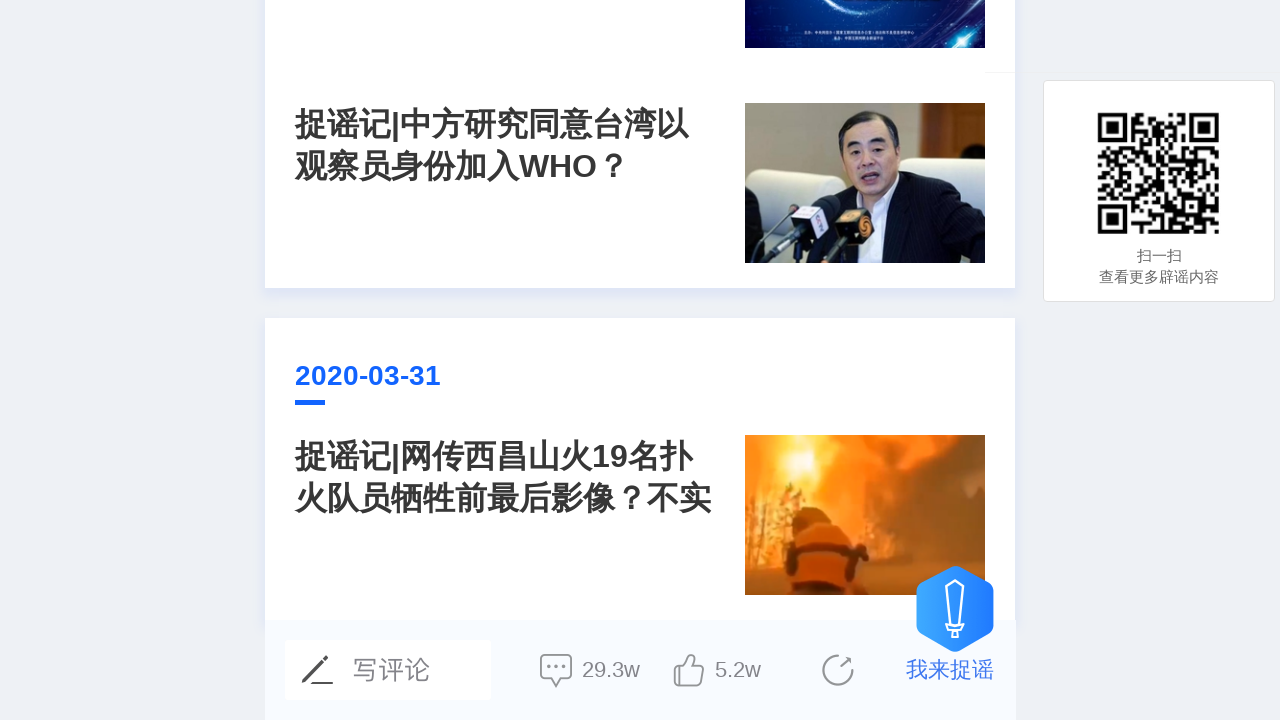

Waited 4 seconds for AJAX content to load (iteration 13/40)
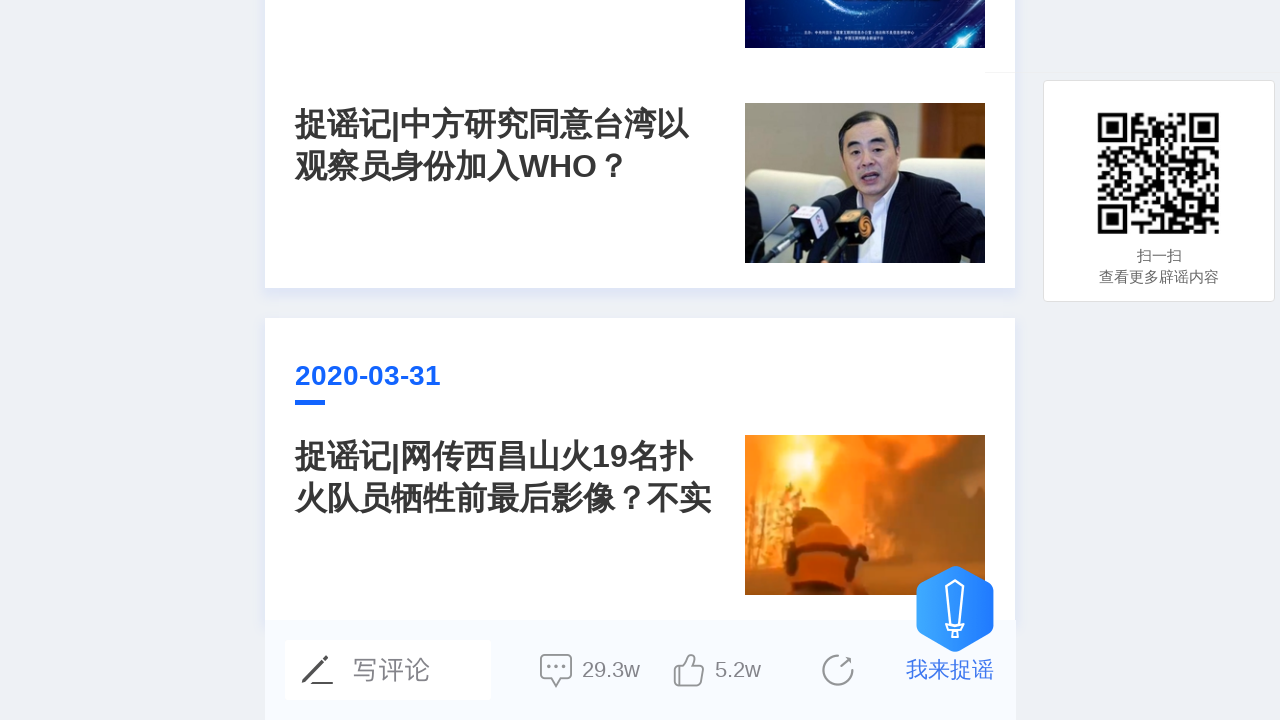

Scrolled to bottom of page (iteration 14/40)
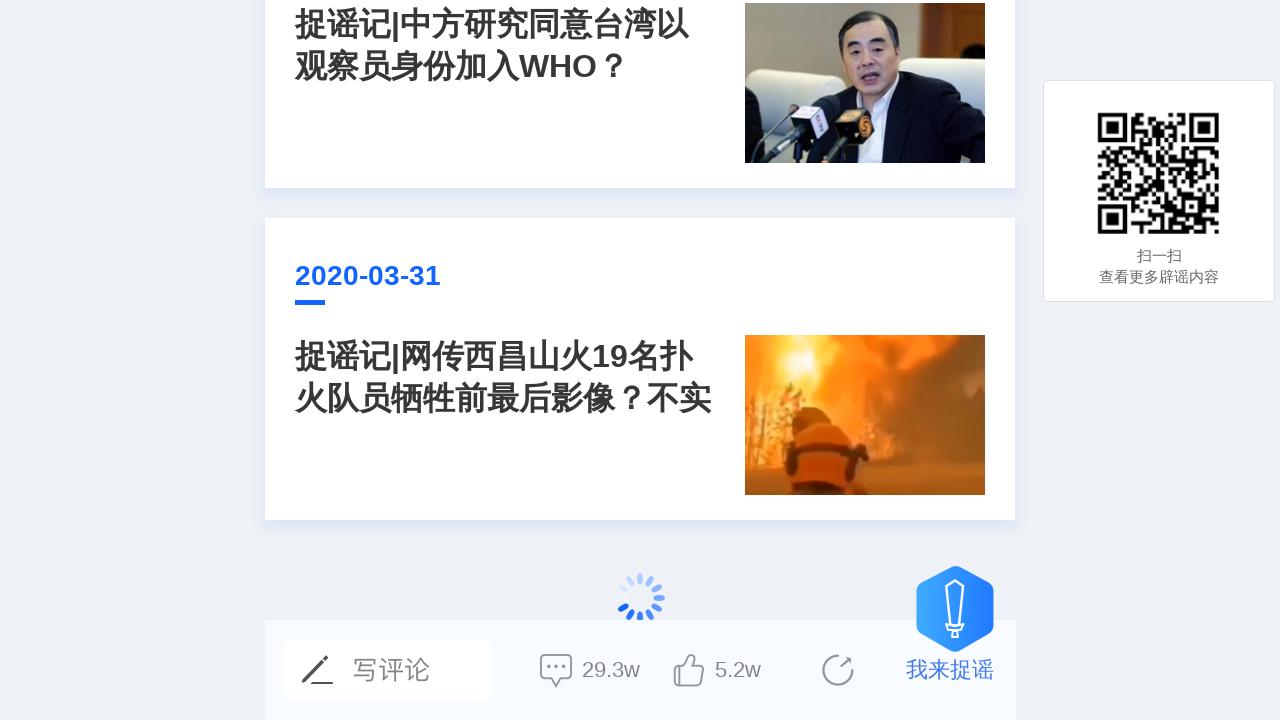

Waited 4 seconds for AJAX content to load (iteration 14/40)
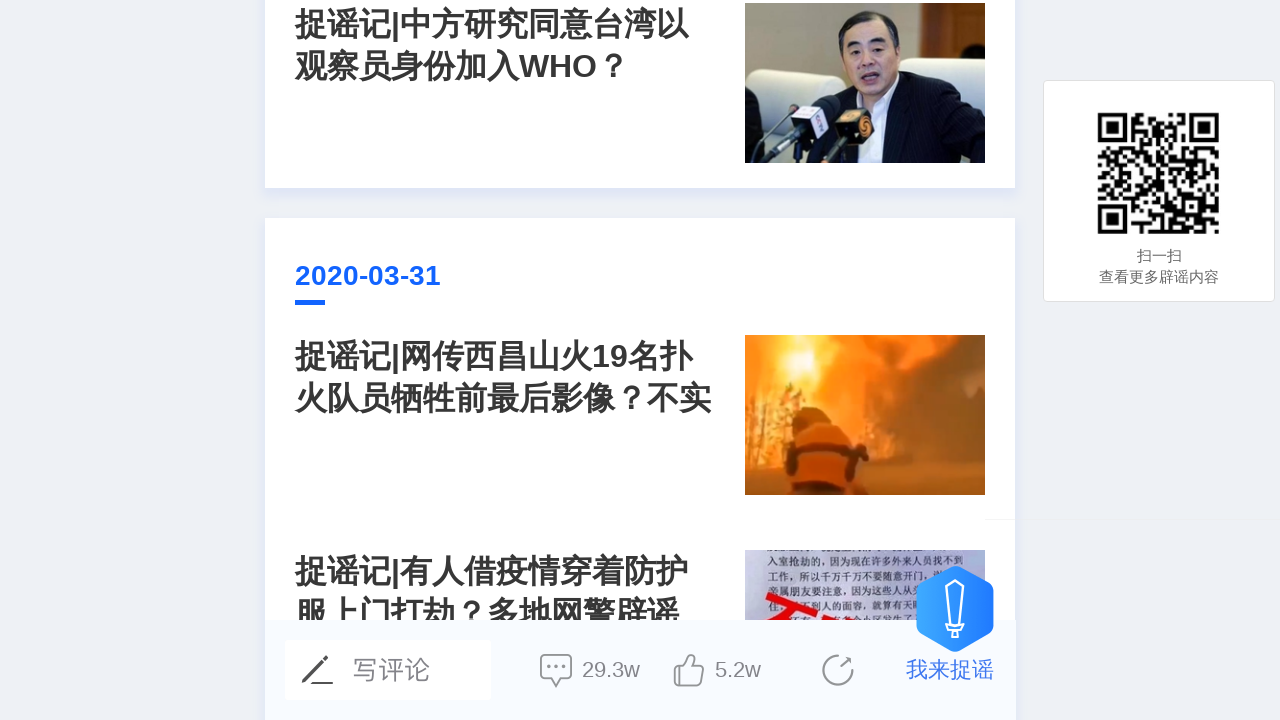

Scrolled to bottom of page (iteration 15/40)
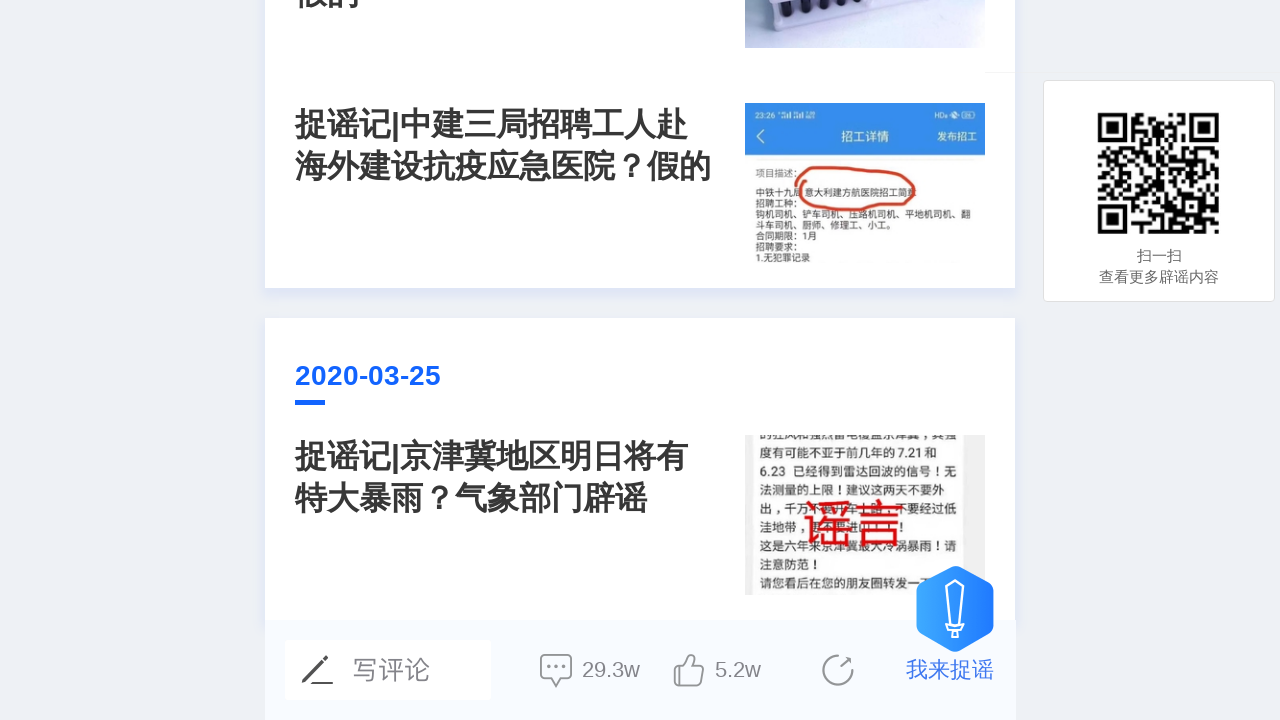

Waited 4 seconds for AJAX content to load (iteration 15/40)
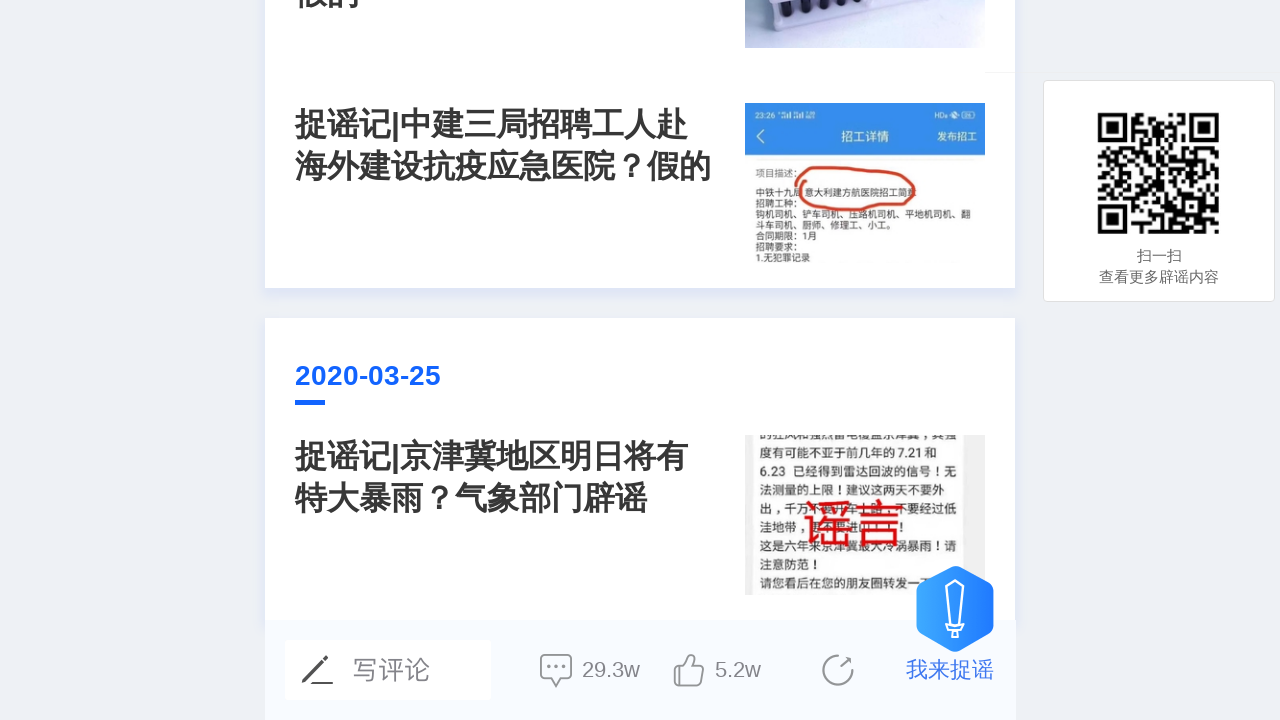

Scrolled to bottom of page (iteration 16/40)
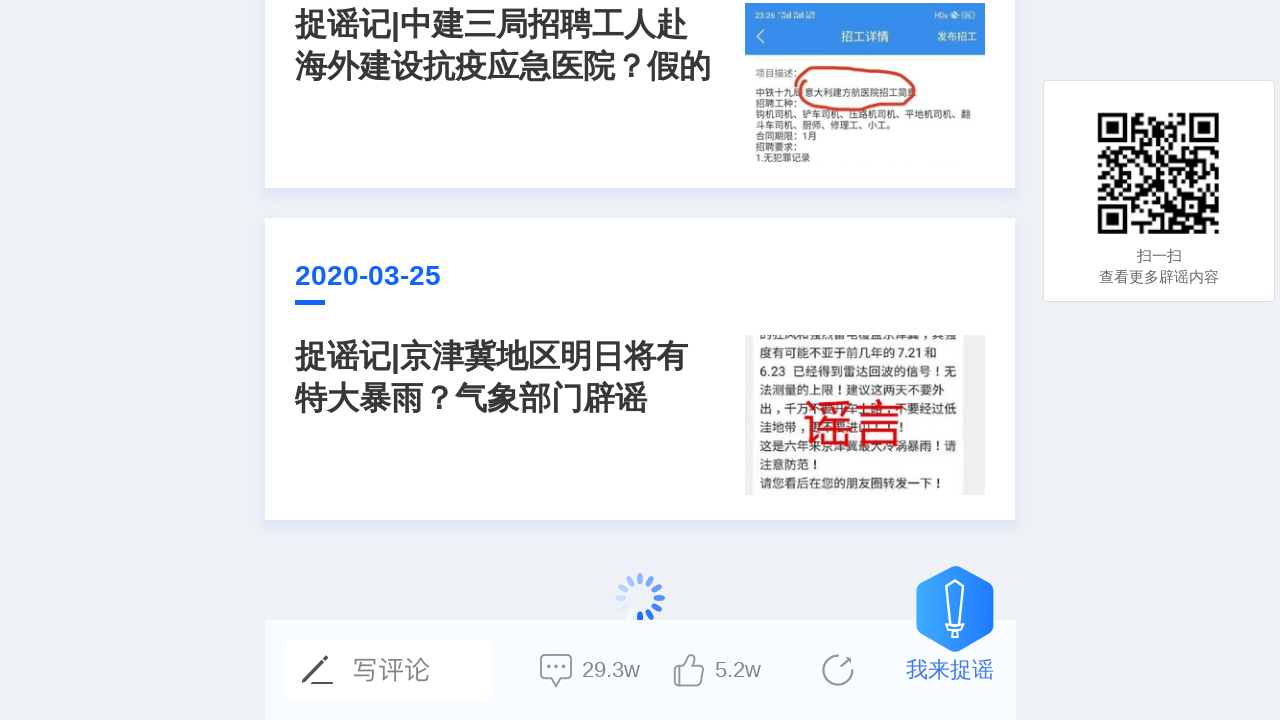

Waited 4 seconds for AJAX content to load (iteration 16/40)
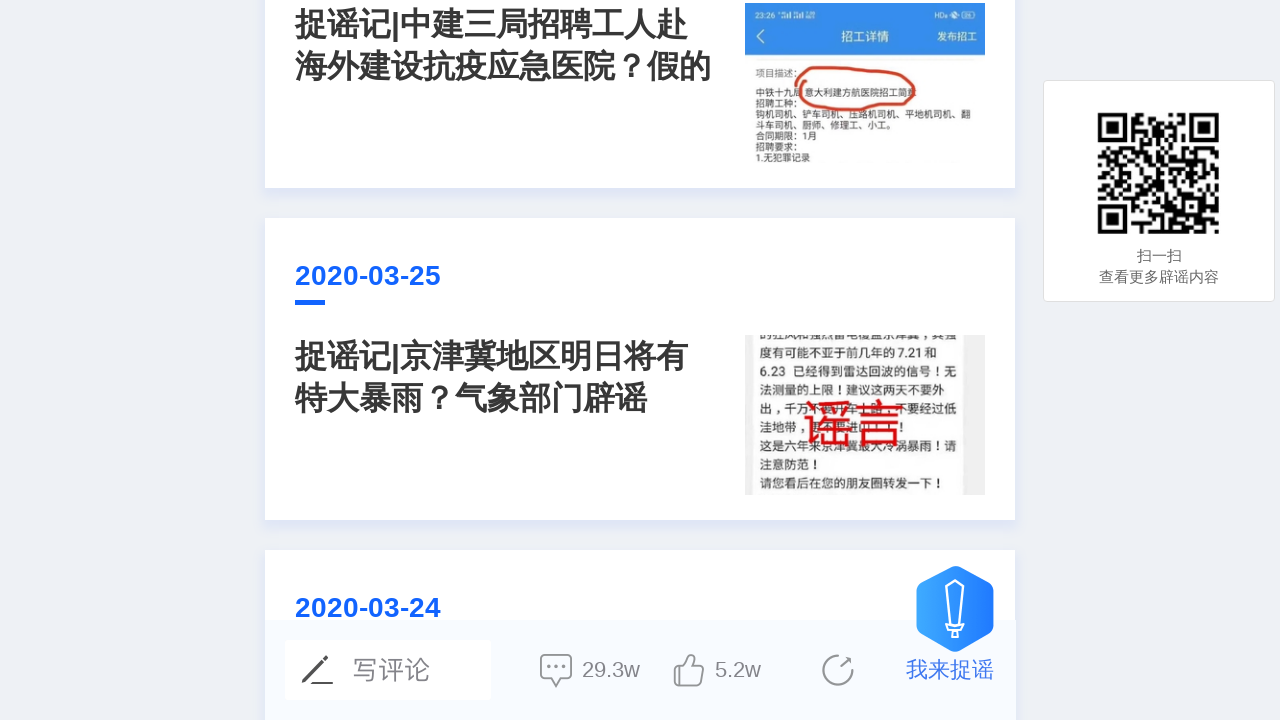

Scrolled to bottom of page (iteration 17/40)
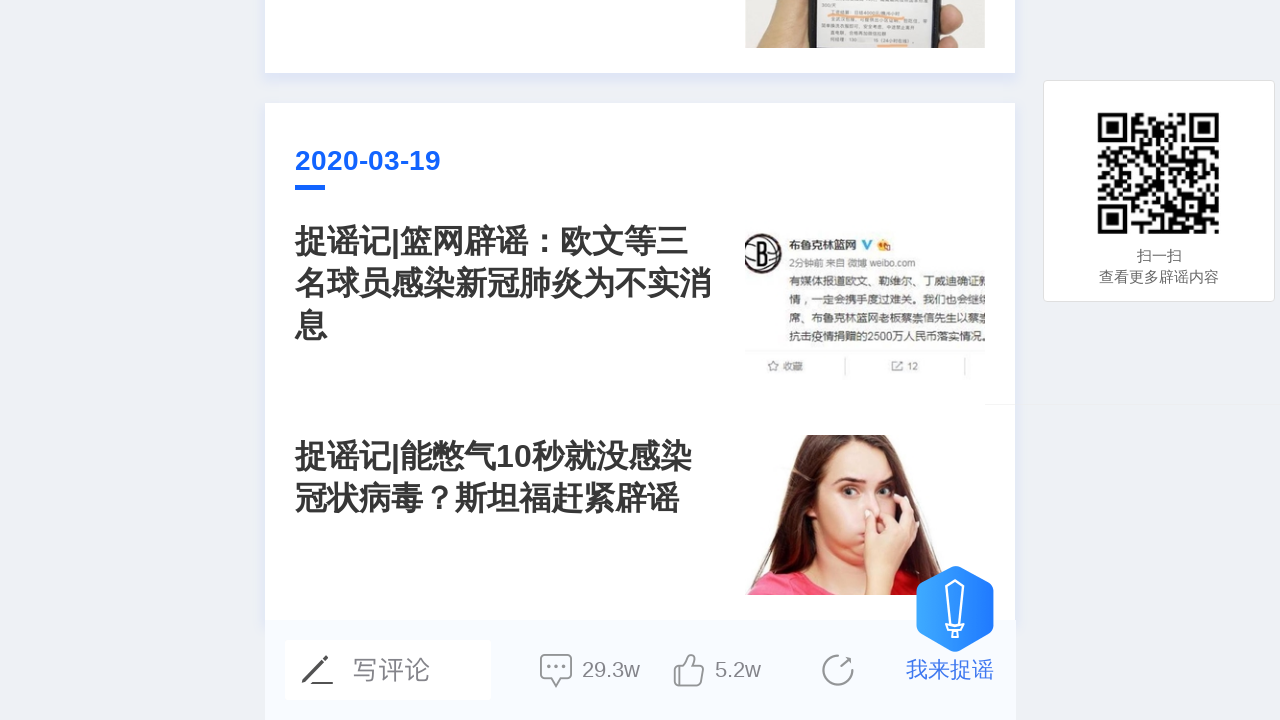

Waited 4 seconds for AJAX content to load (iteration 17/40)
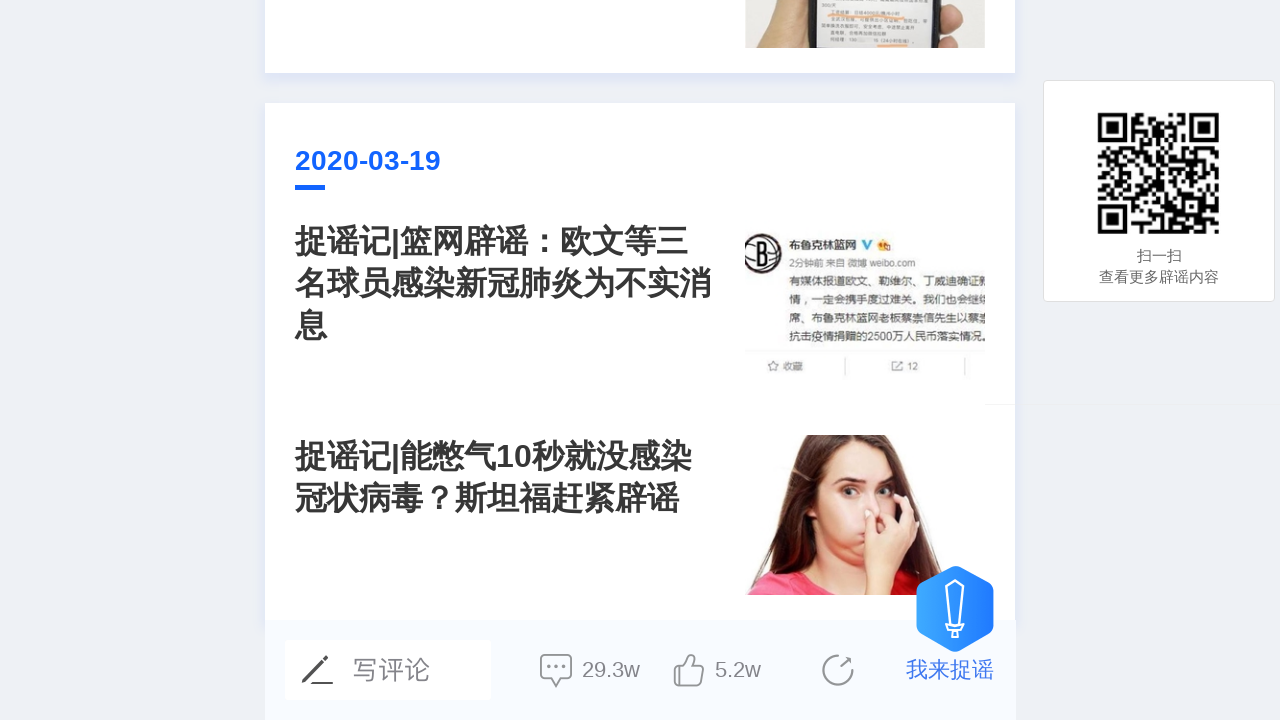

Scrolled to bottom of page (iteration 18/40)
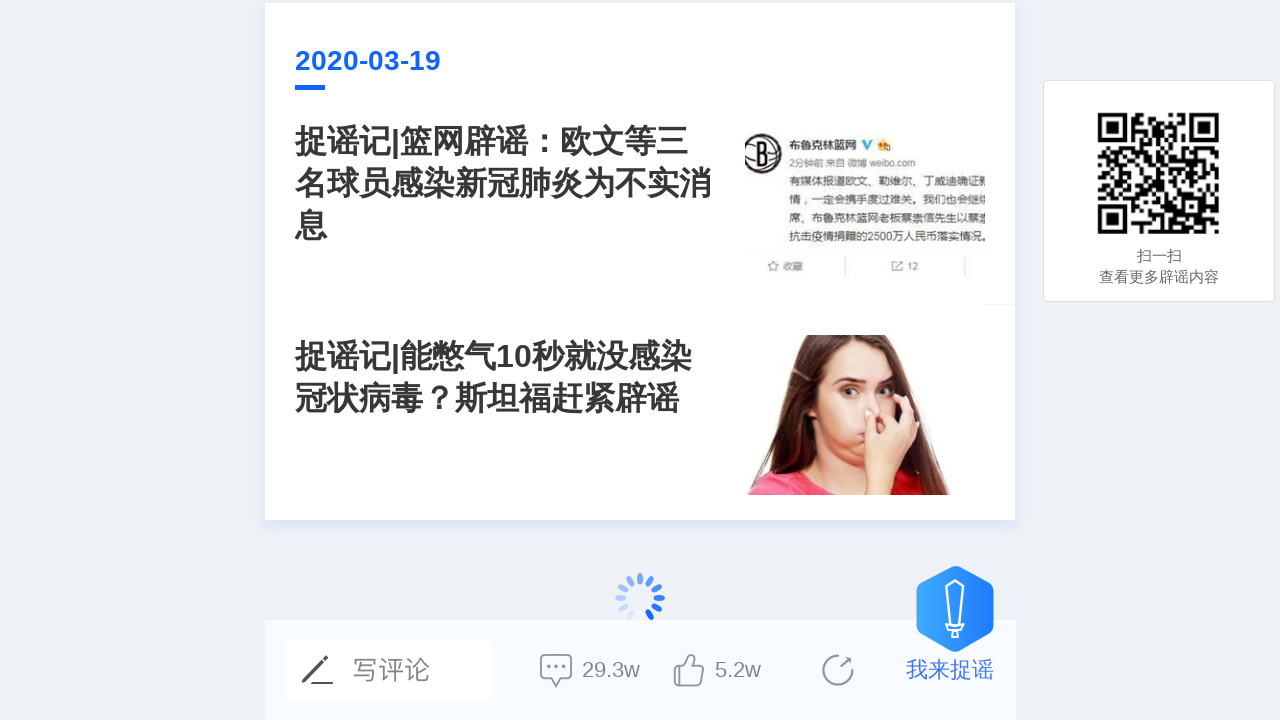

Waited 4 seconds for AJAX content to load (iteration 18/40)
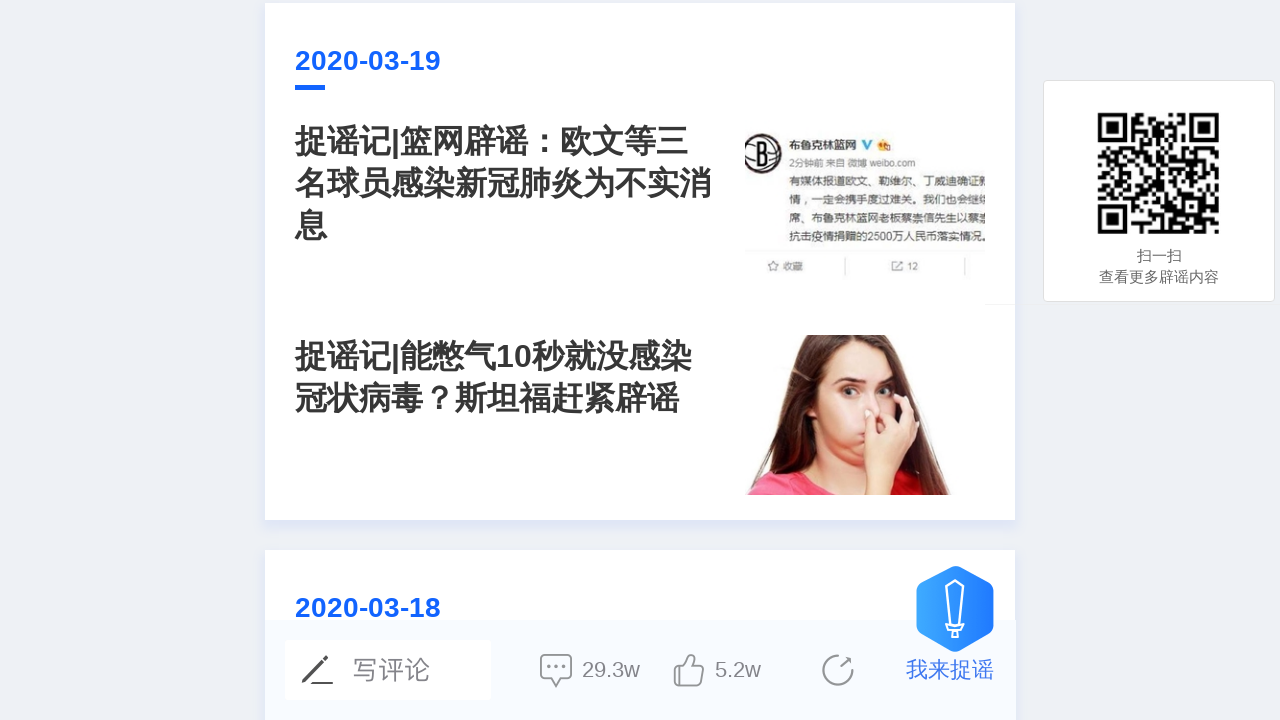

Scrolled to bottom of page (iteration 19/40)
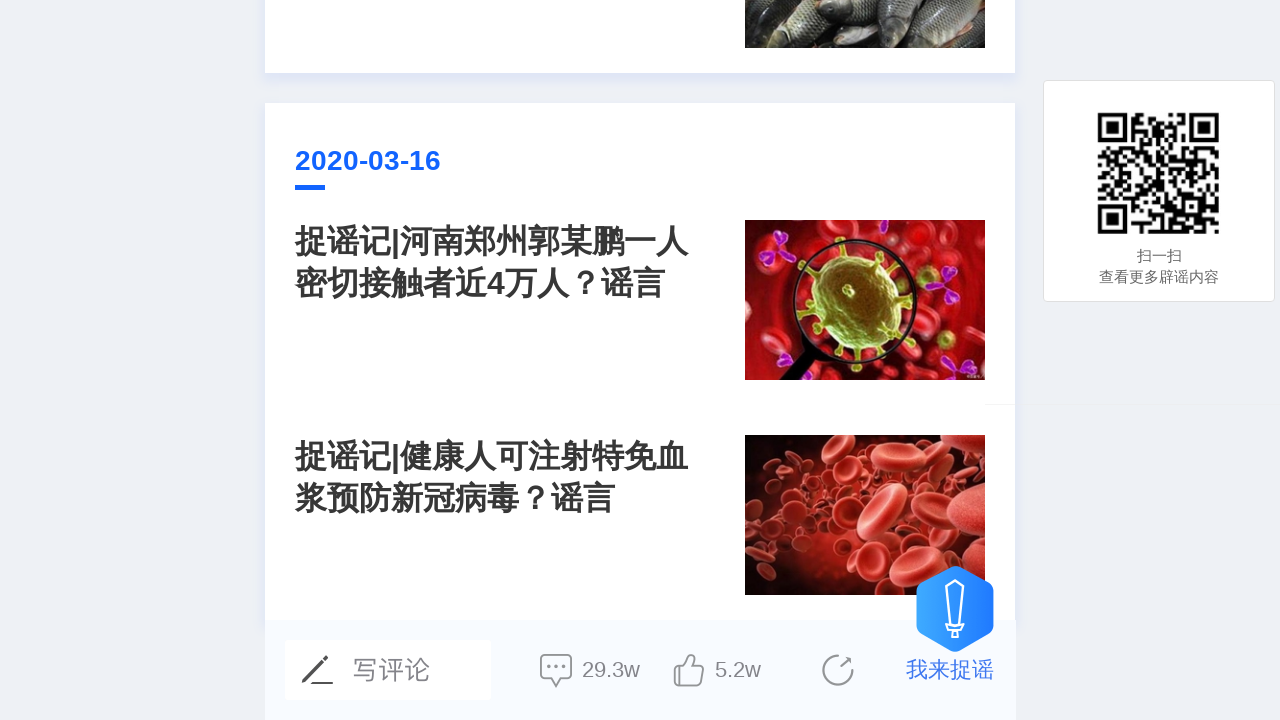

Waited 4 seconds for AJAX content to load (iteration 19/40)
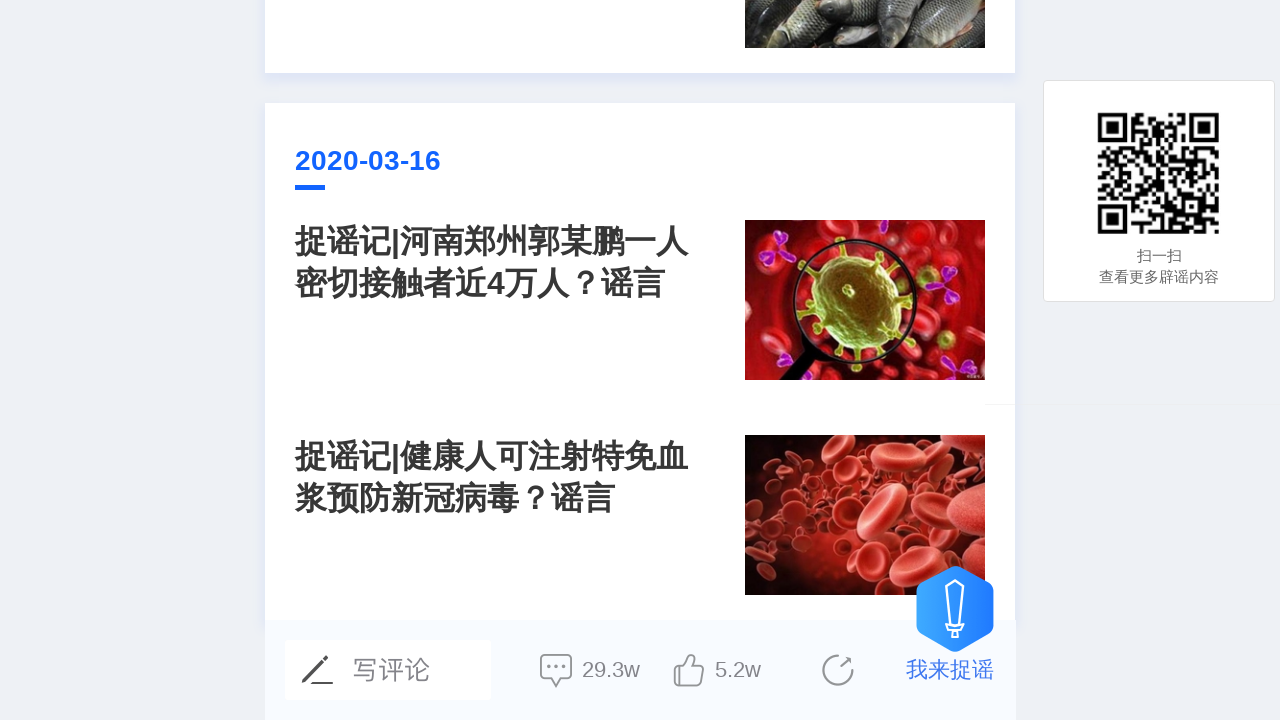

Scrolled to bottom of page (iteration 20/40)
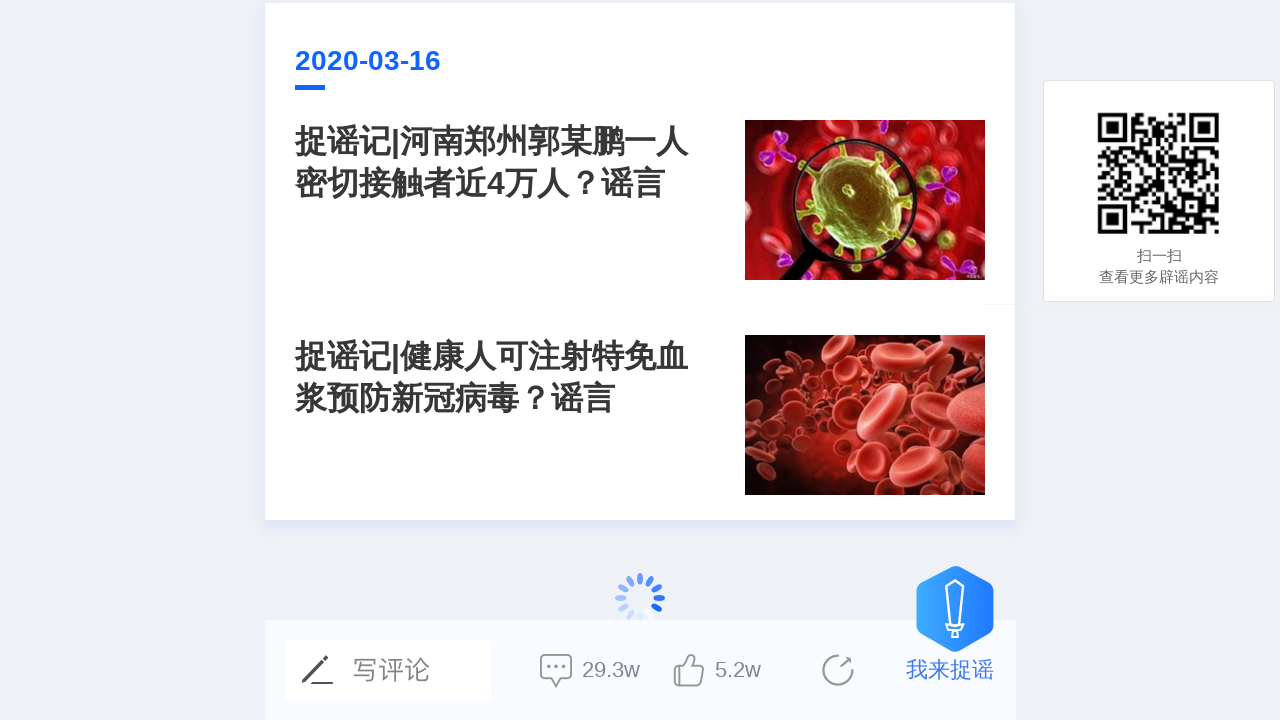

Waited 4 seconds for AJAX content to load (iteration 20/40)
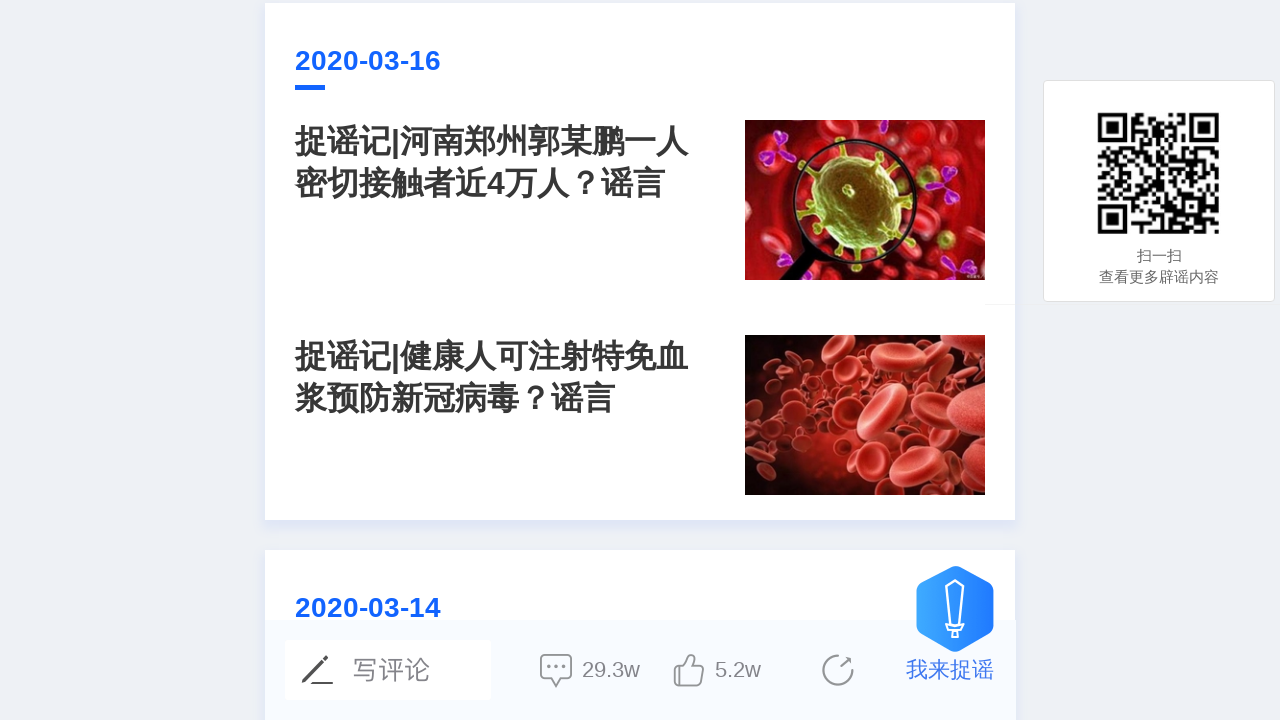

Scrolled to bottom of page (iteration 21/40)
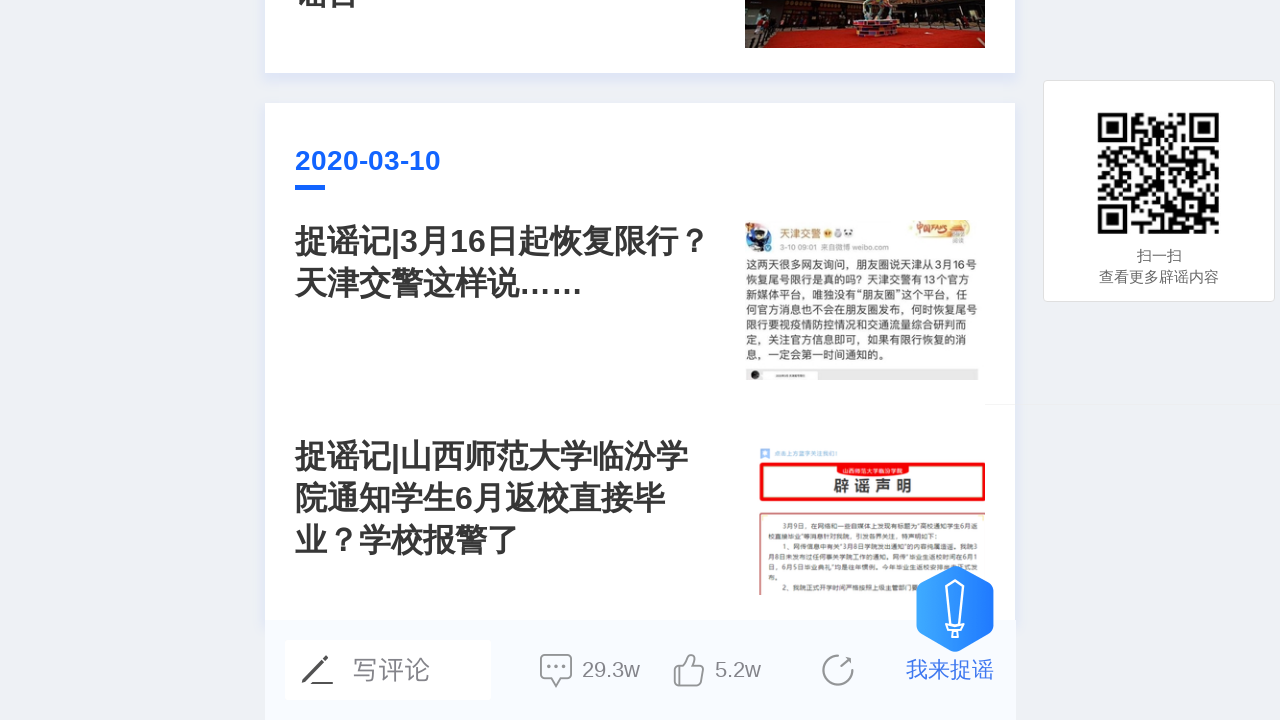

Waited 4 seconds for AJAX content to load (iteration 21/40)
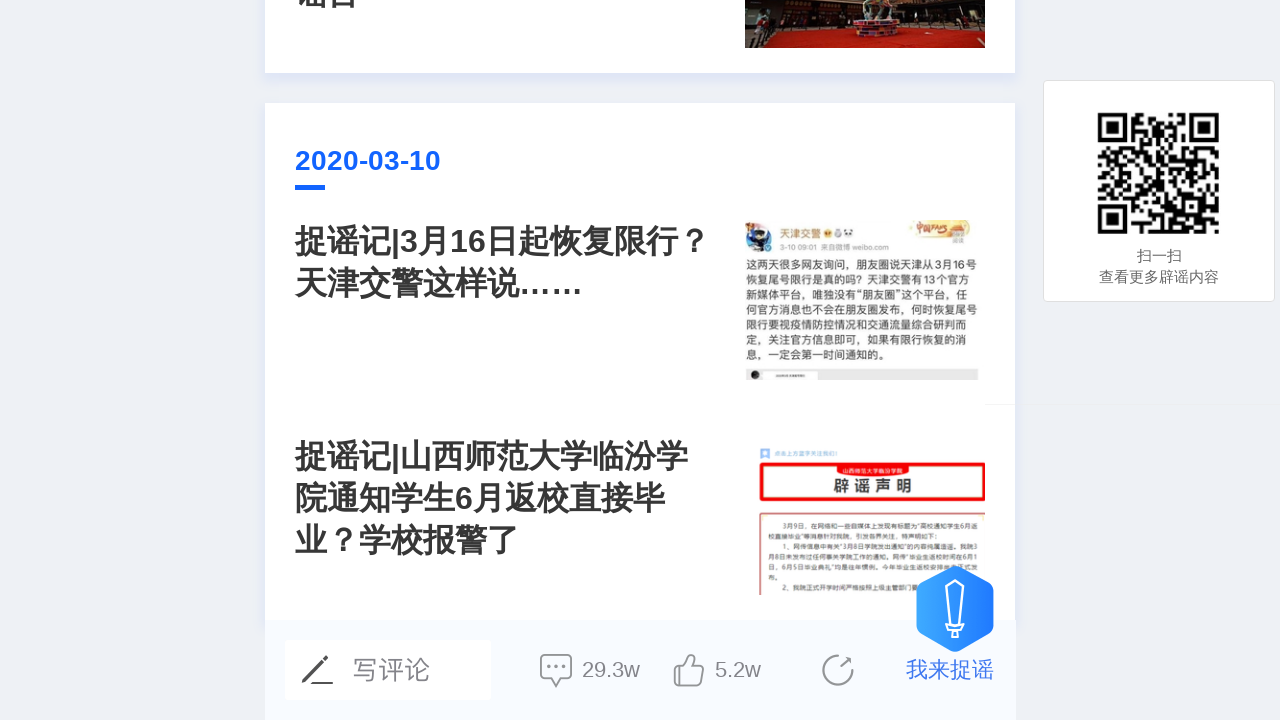

Scrolled to bottom of page (iteration 22/40)
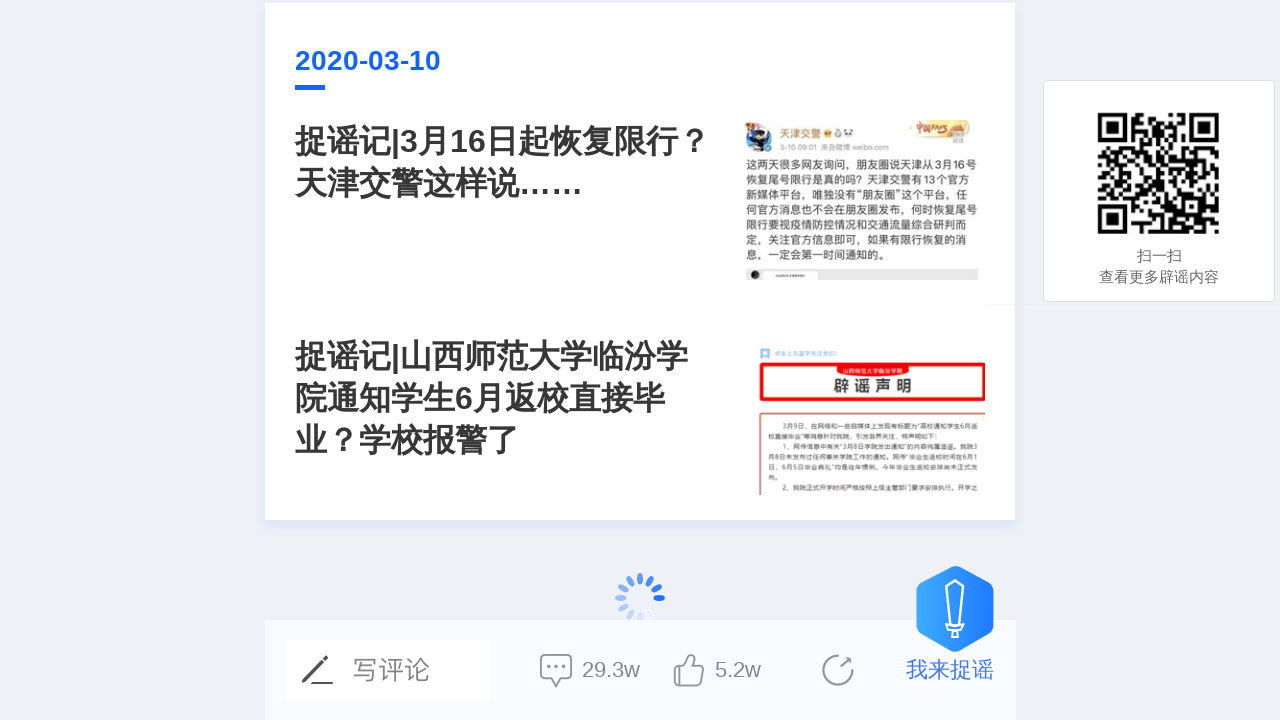

Waited 4 seconds for AJAX content to load (iteration 22/40)
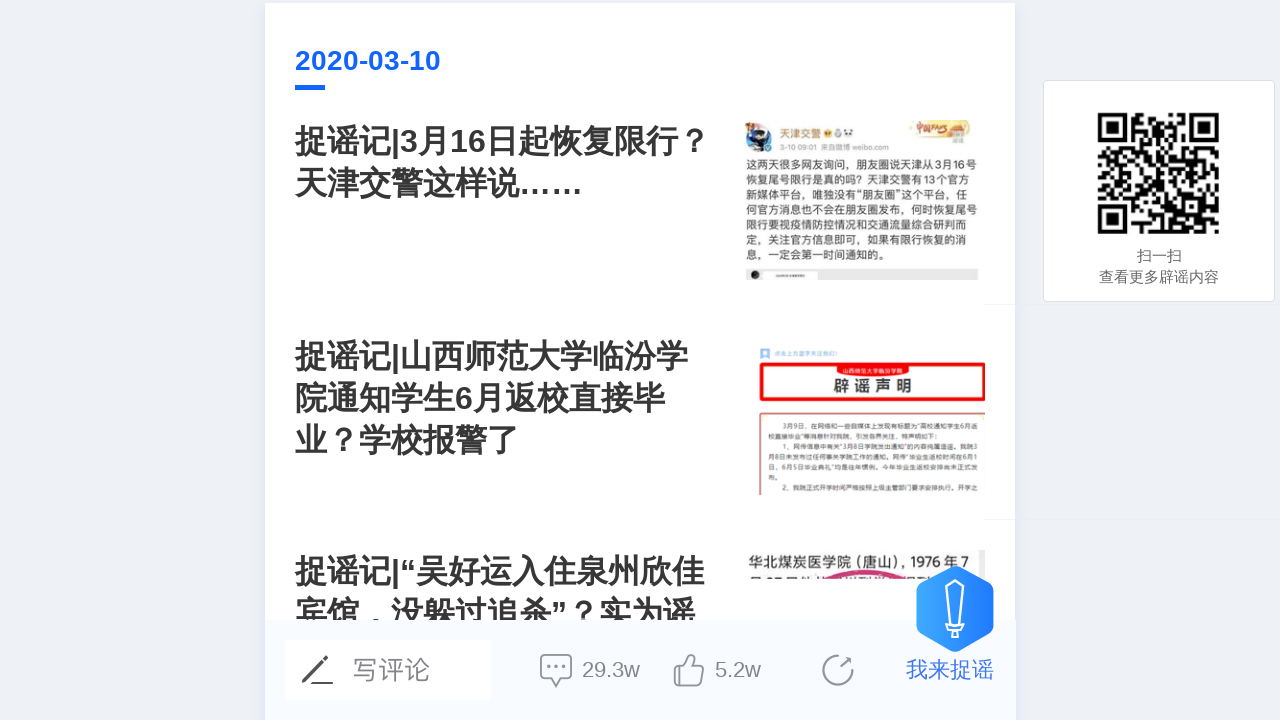

Scrolled to bottom of page (iteration 23/40)
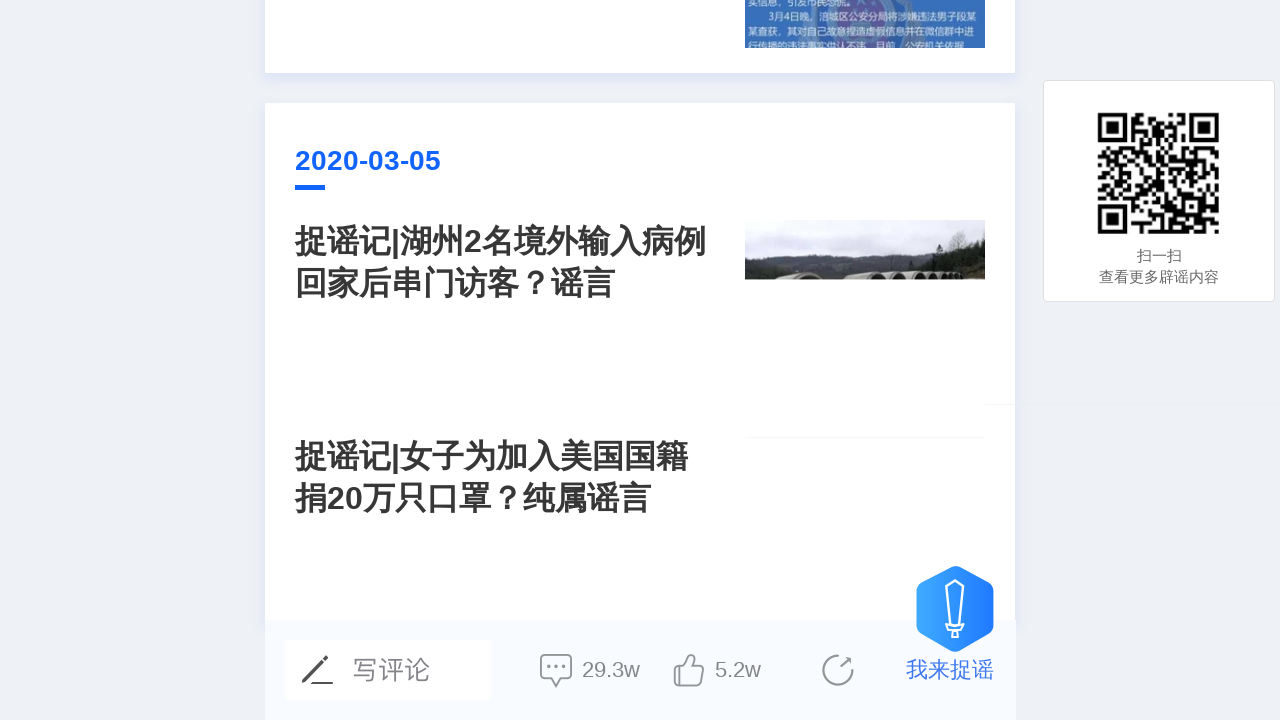

Waited 4 seconds for AJAX content to load (iteration 23/40)
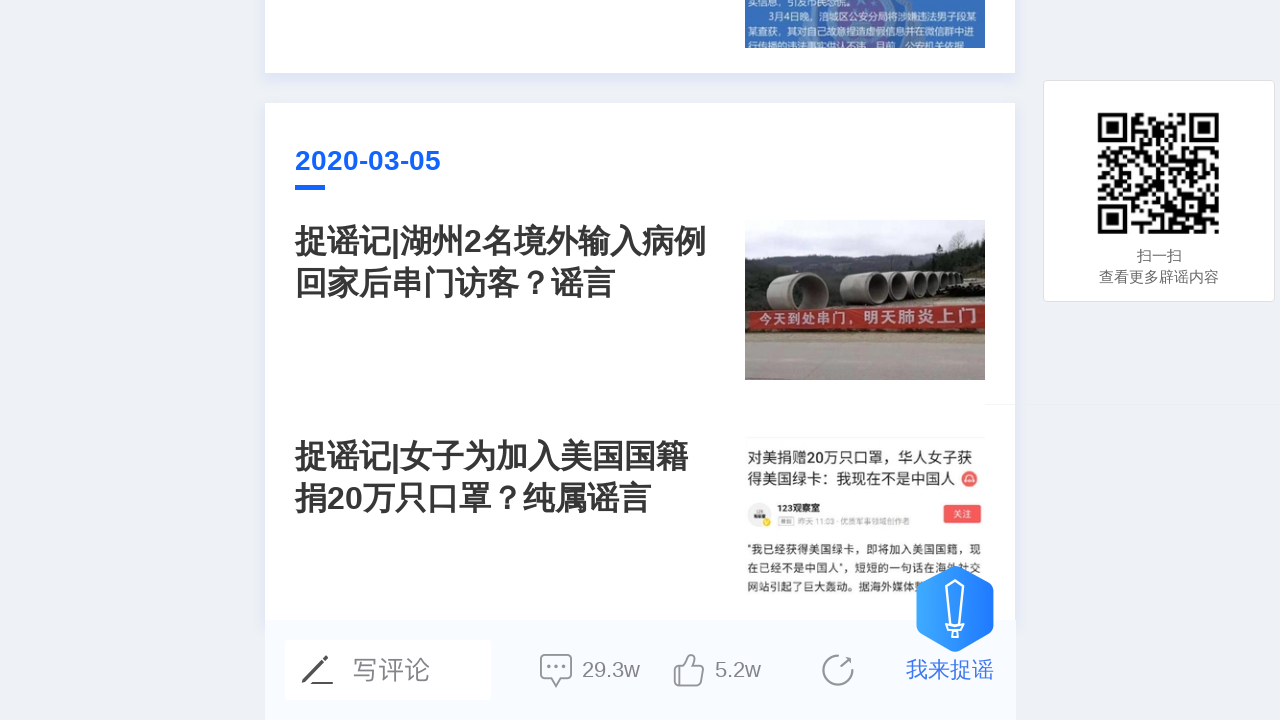

Scrolled to bottom of page (iteration 24/40)
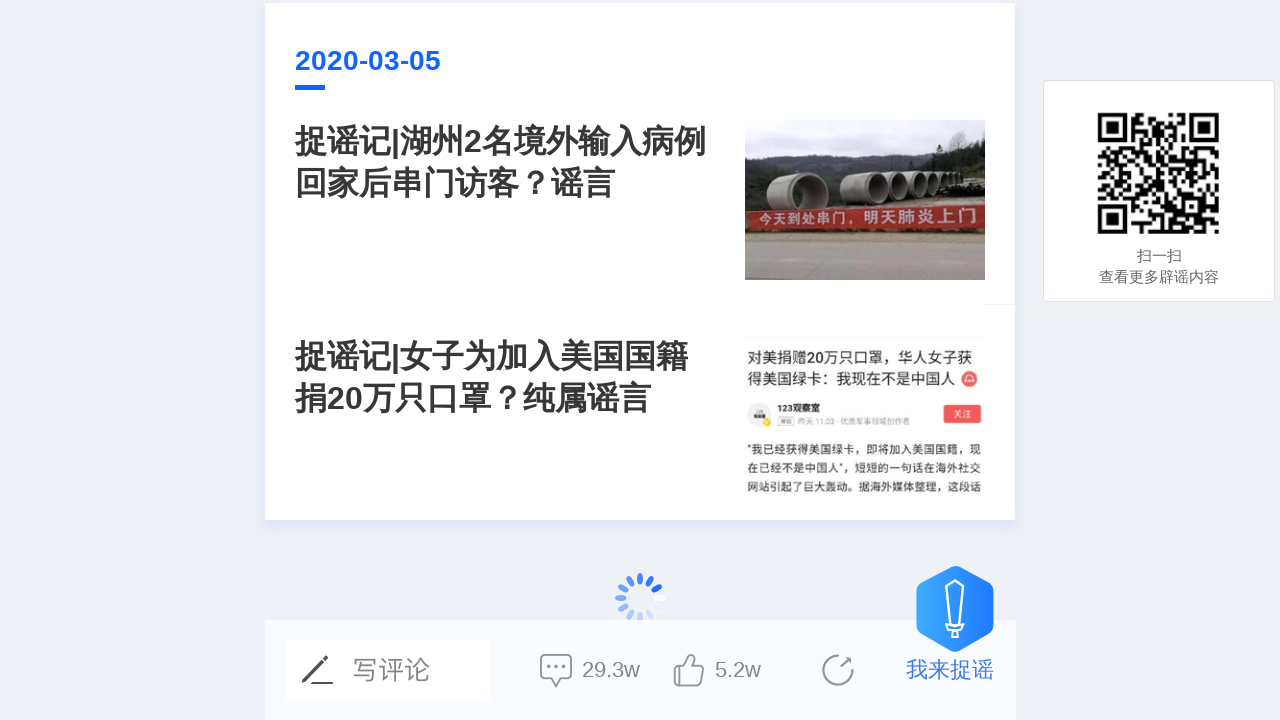

Waited 4 seconds for AJAX content to load (iteration 24/40)
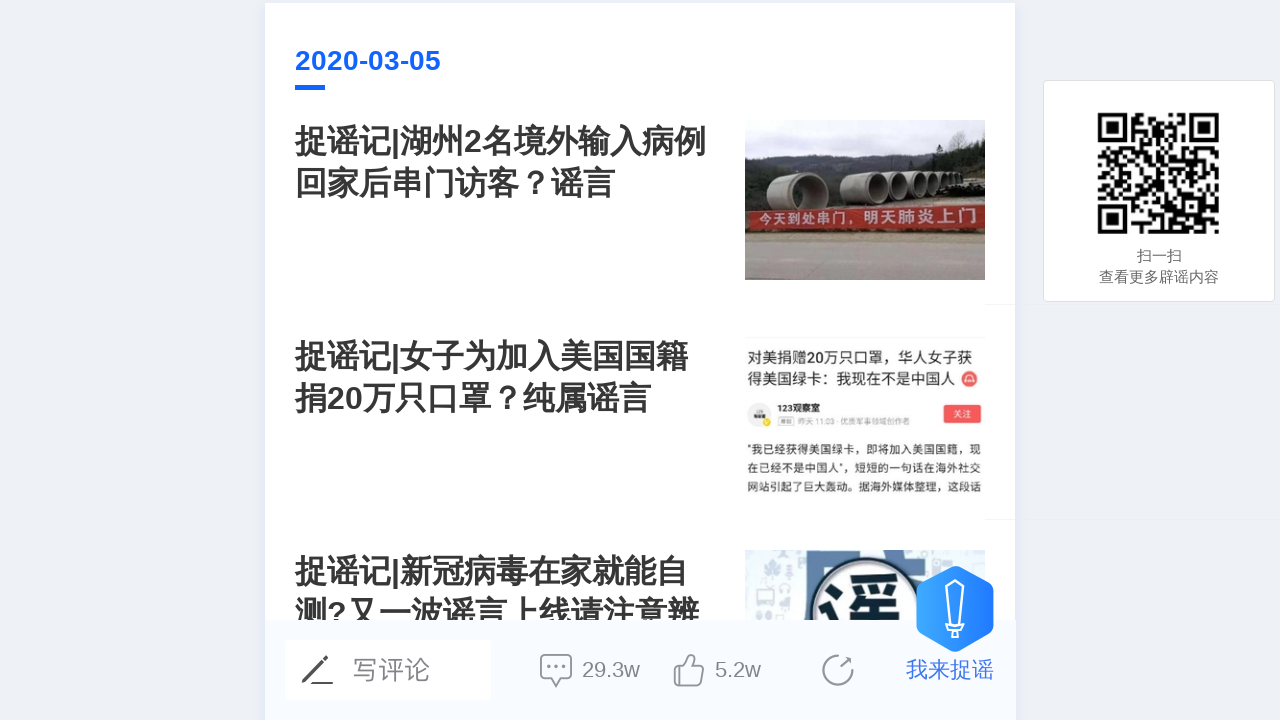

Scrolled to bottom of page (iteration 25/40)
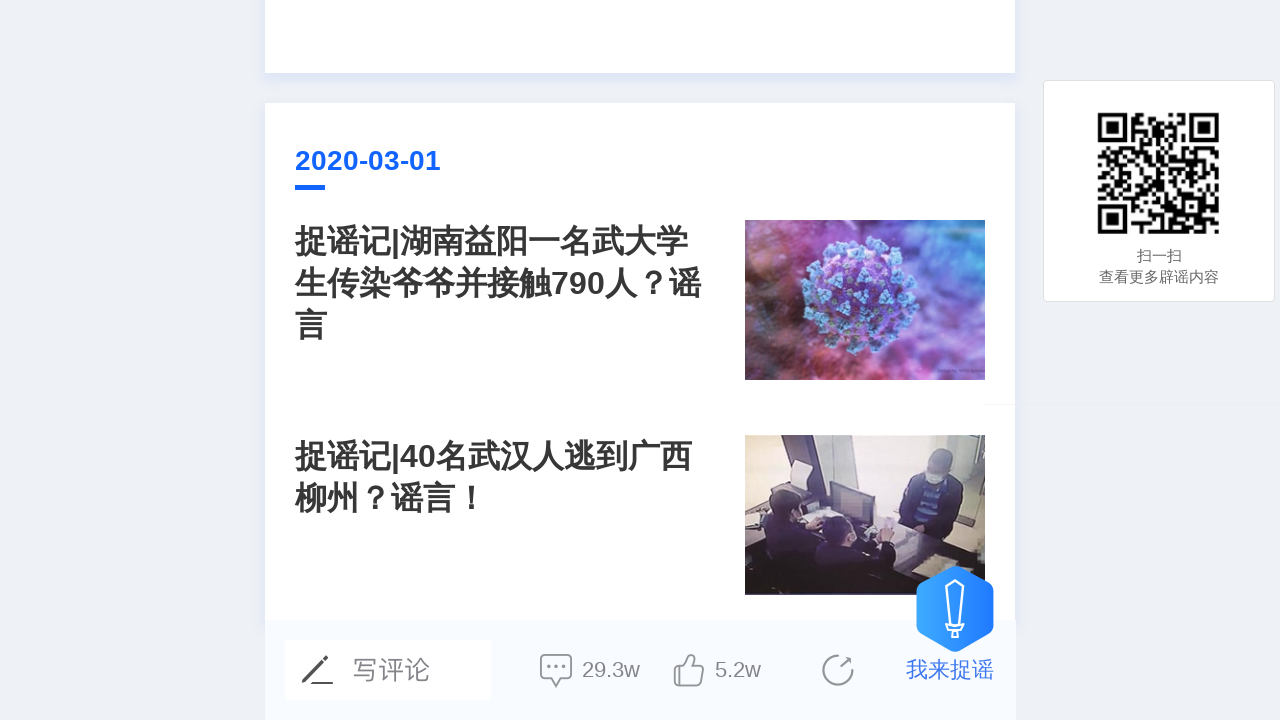

Waited 4 seconds for AJAX content to load (iteration 25/40)
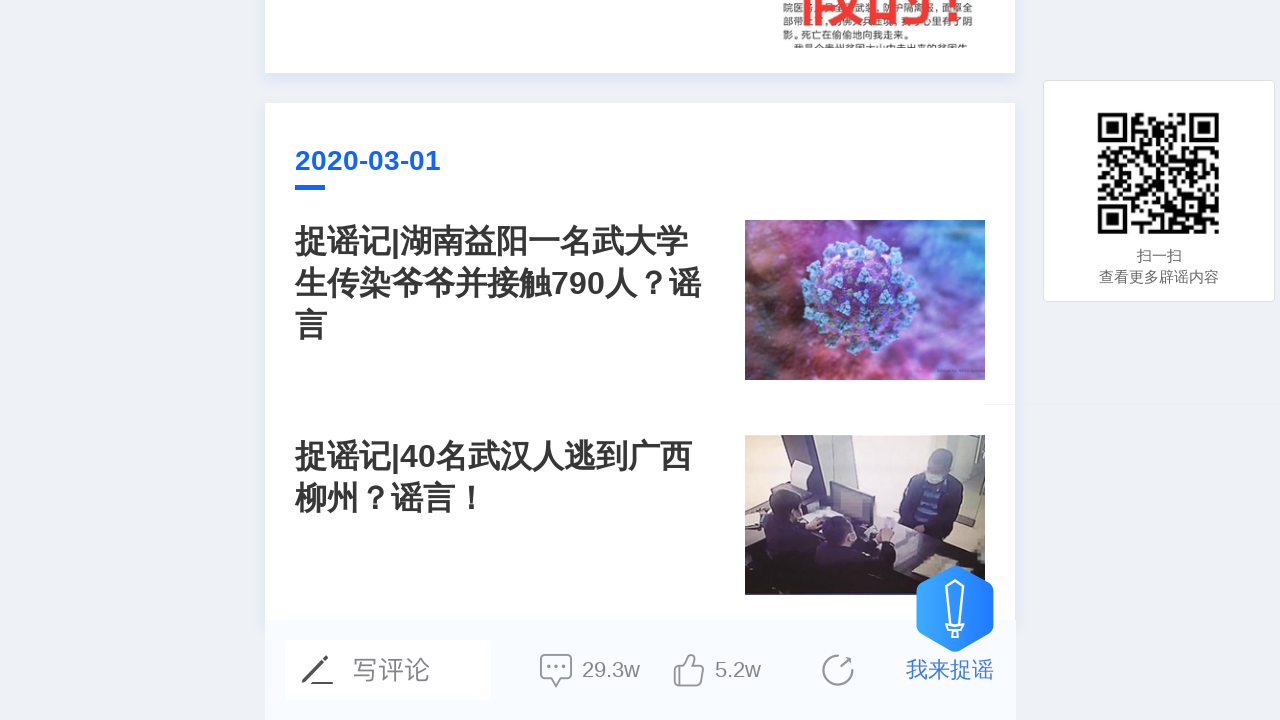

Scrolled to bottom of page (iteration 26/40)
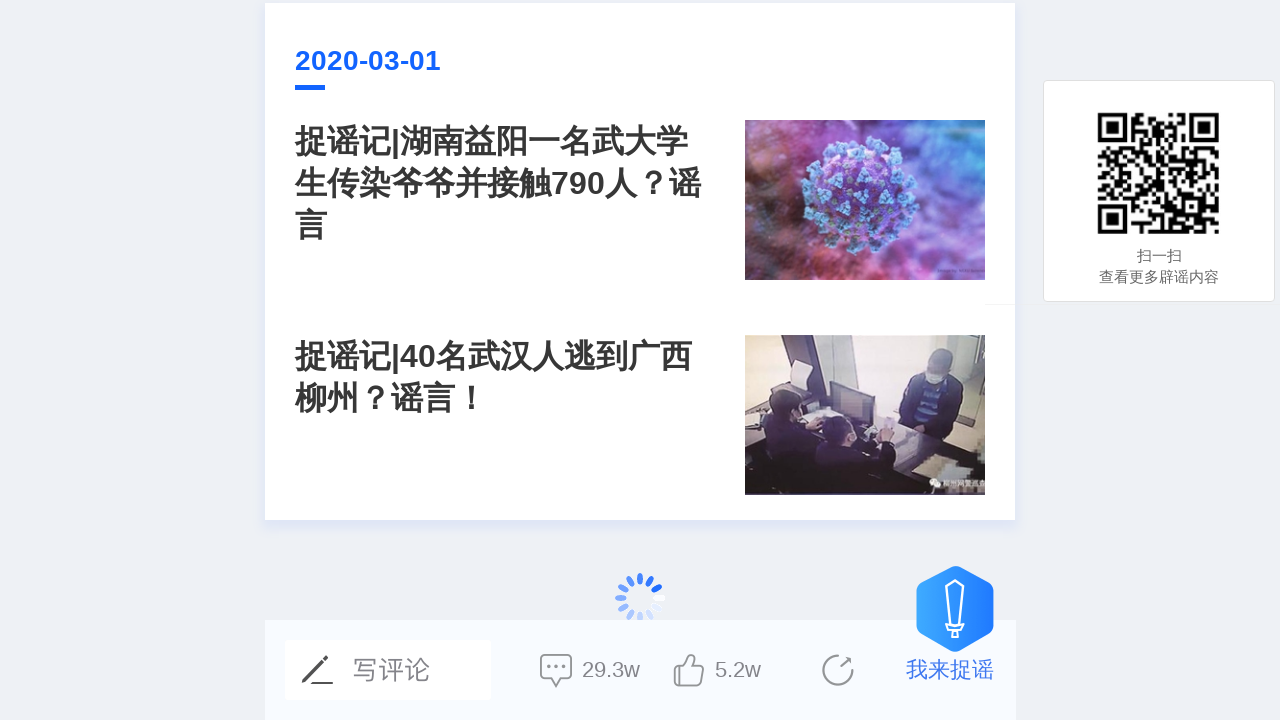

Waited 4 seconds for AJAX content to load (iteration 26/40)
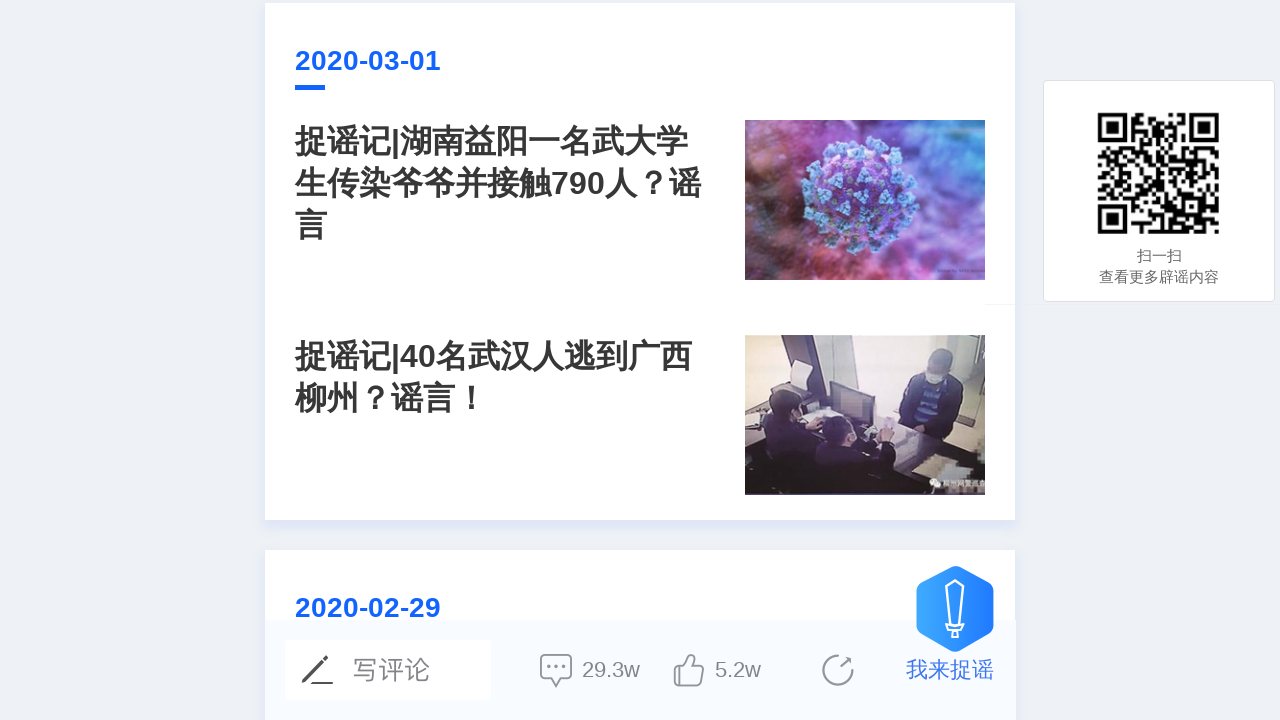

Scrolled to bottom of page (iteration 27/40)
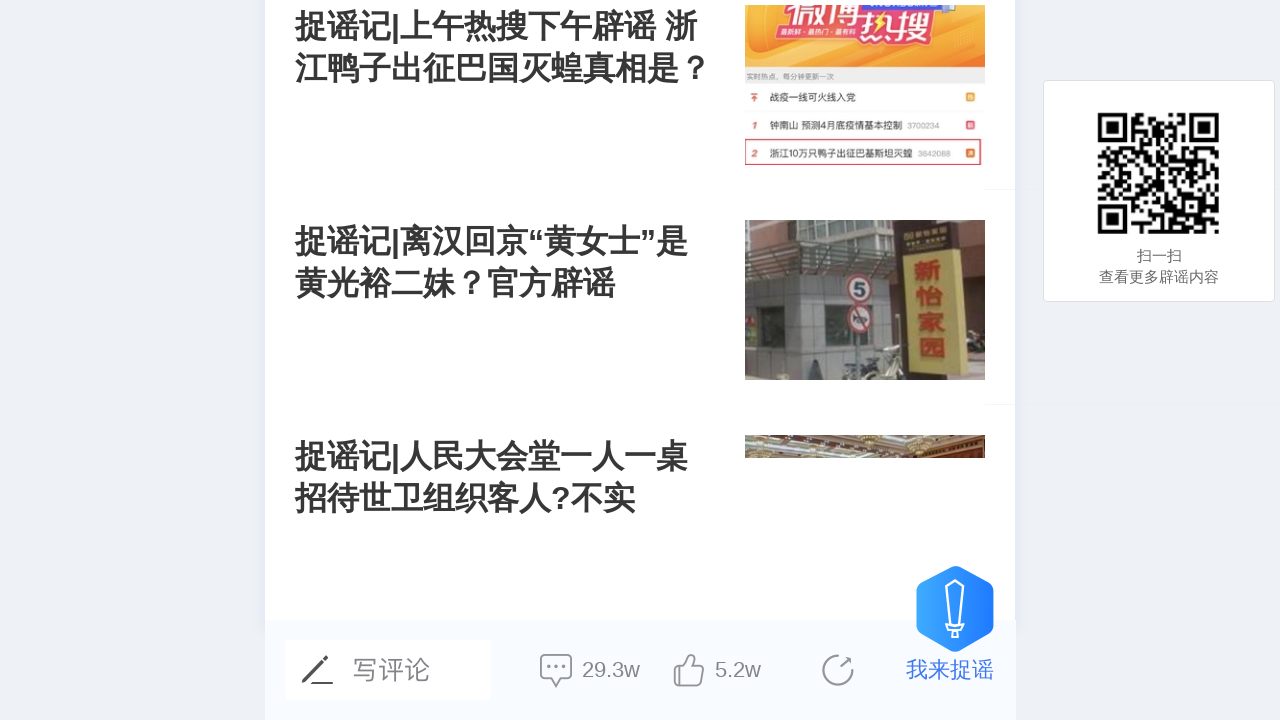

Waited 4 seconds for AJAX content to load (iteration 27/40)
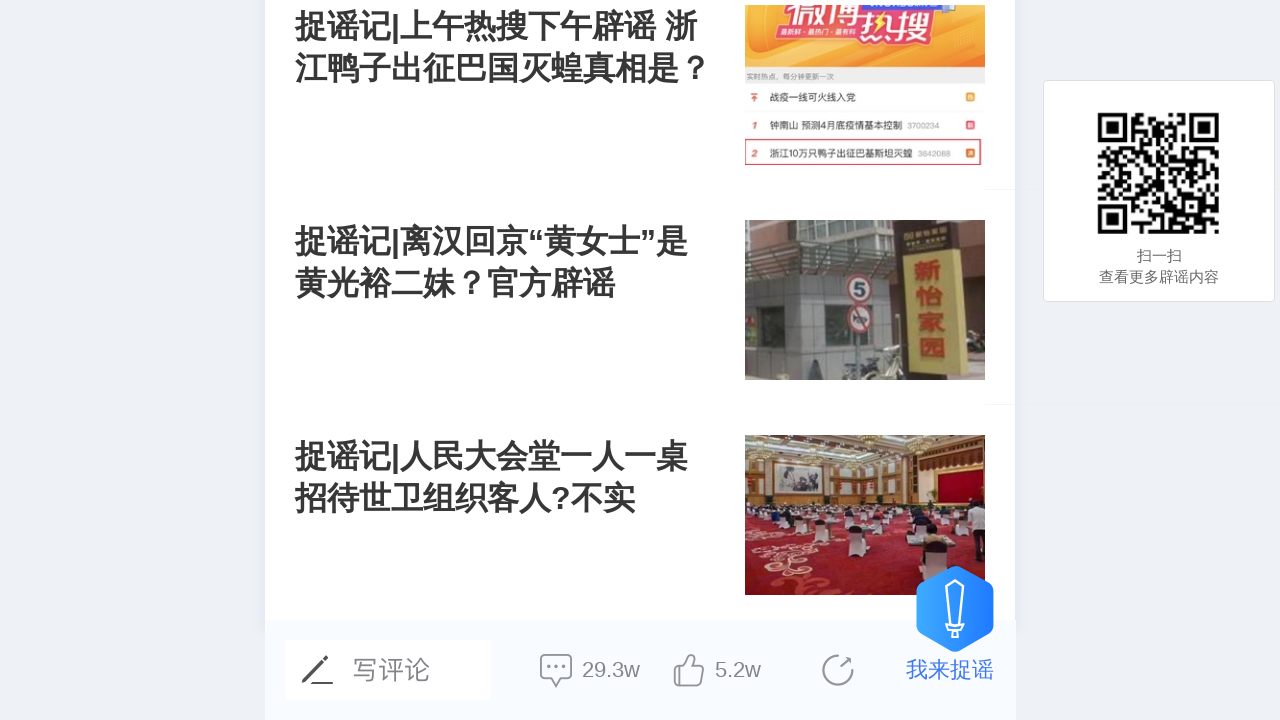

Scrolled to bottom of page (iteration 28/40)
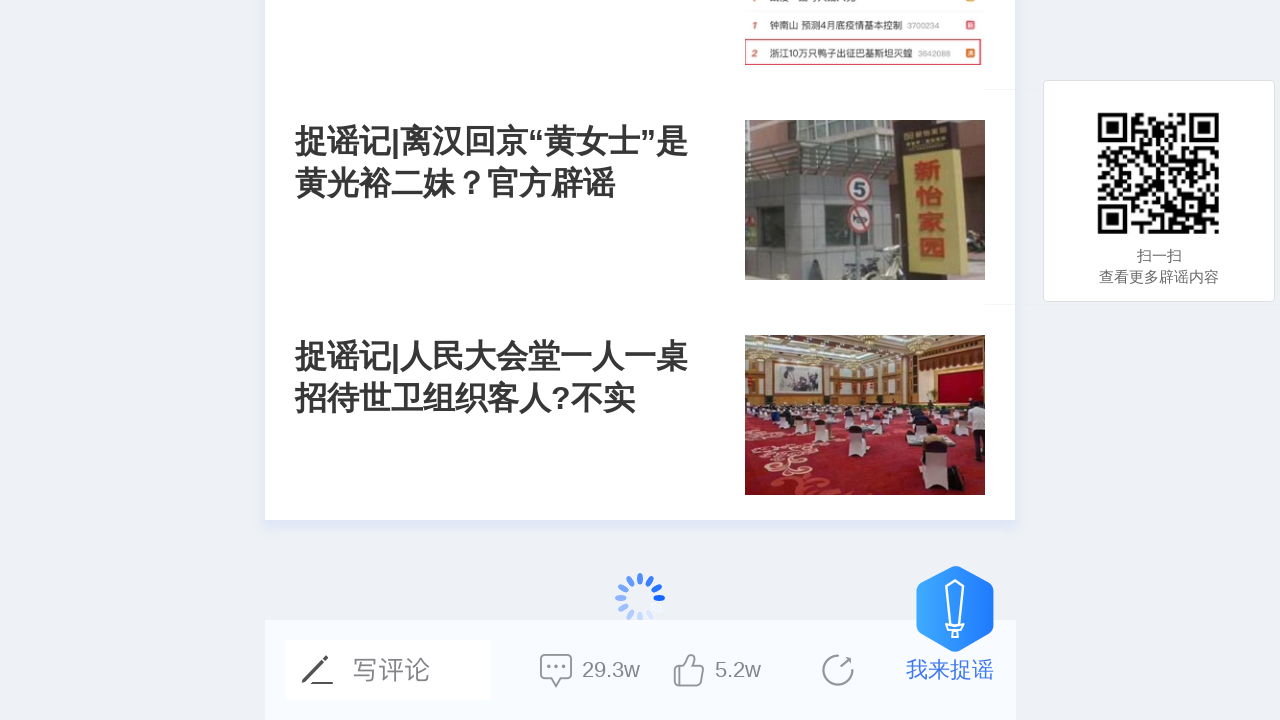

Waited 4 seconds for AJAX content to load (iteration 28/40)
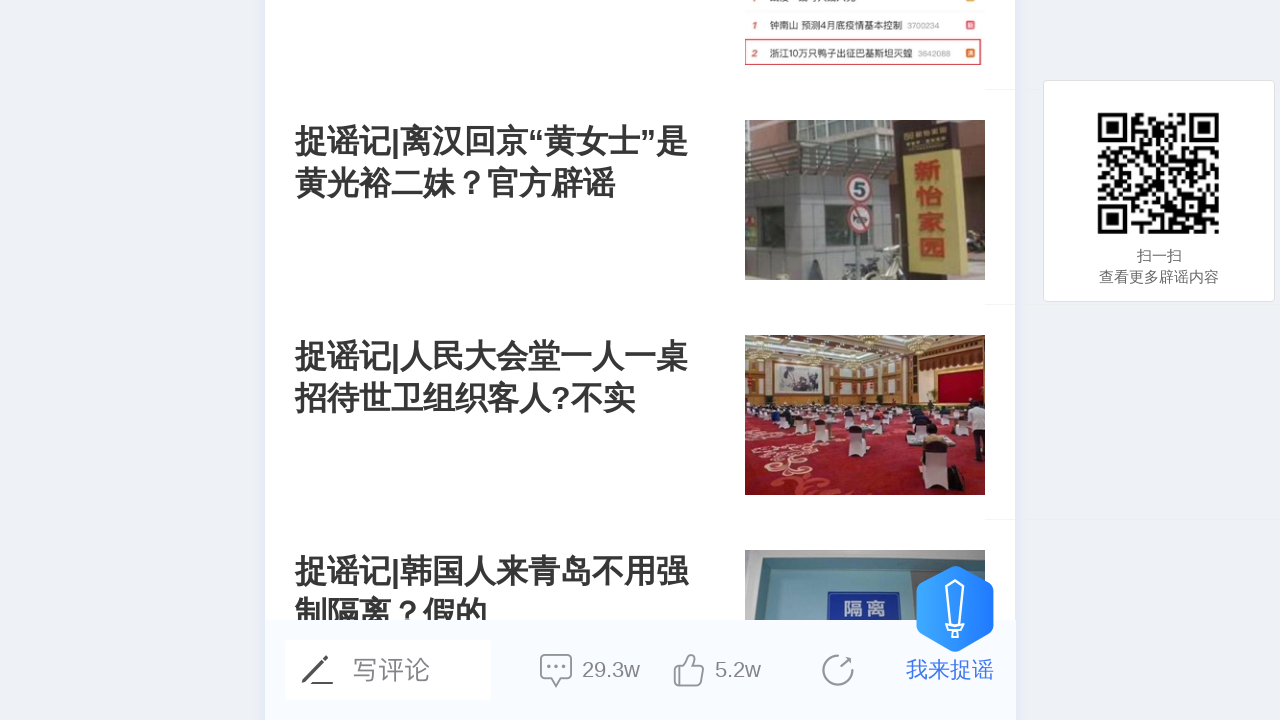

Scrolled to bottom of page (iteration 29/40)
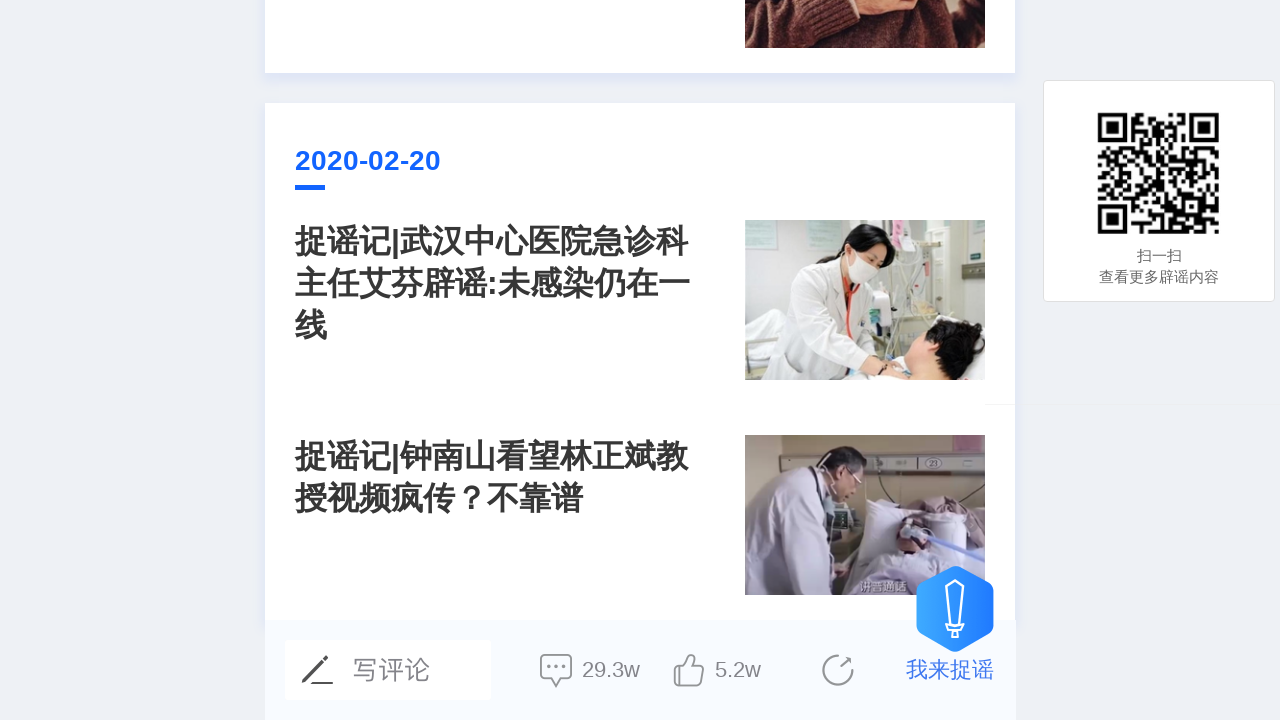

Waited 4 seconds for AJAX content to load (iteration 29/40)
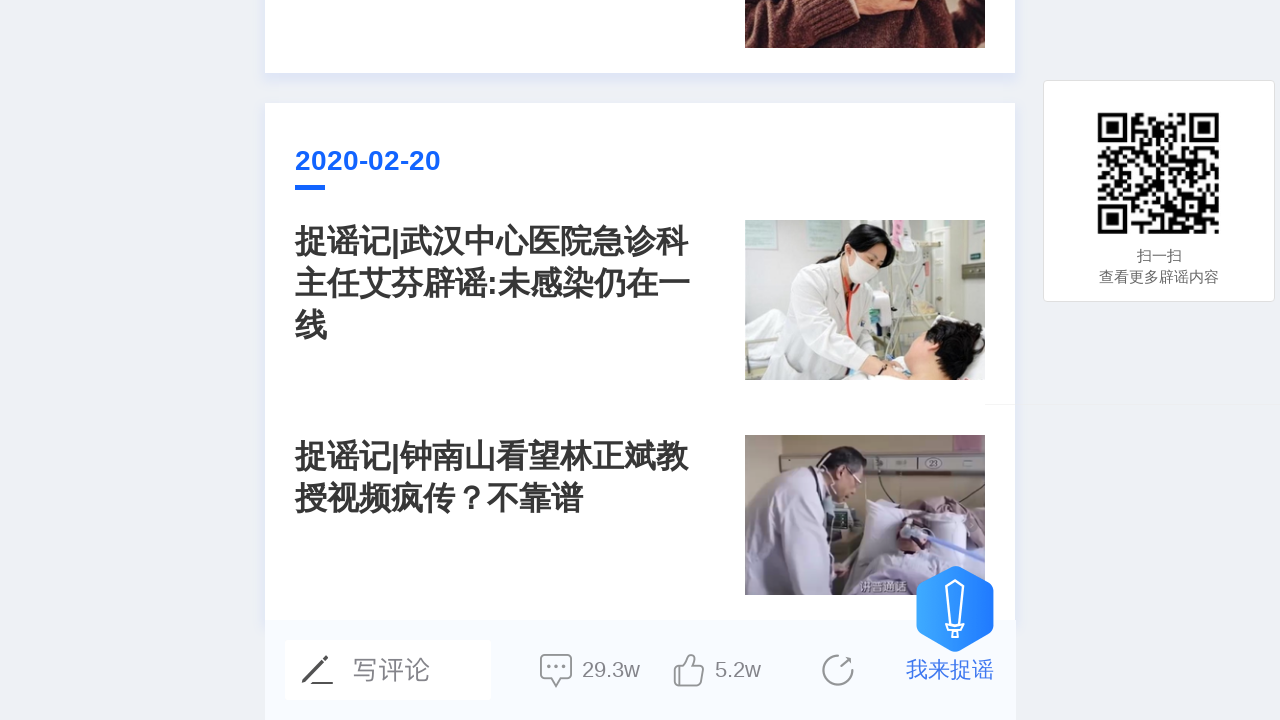

Scrolled to bottom of page (iteration 30/40)
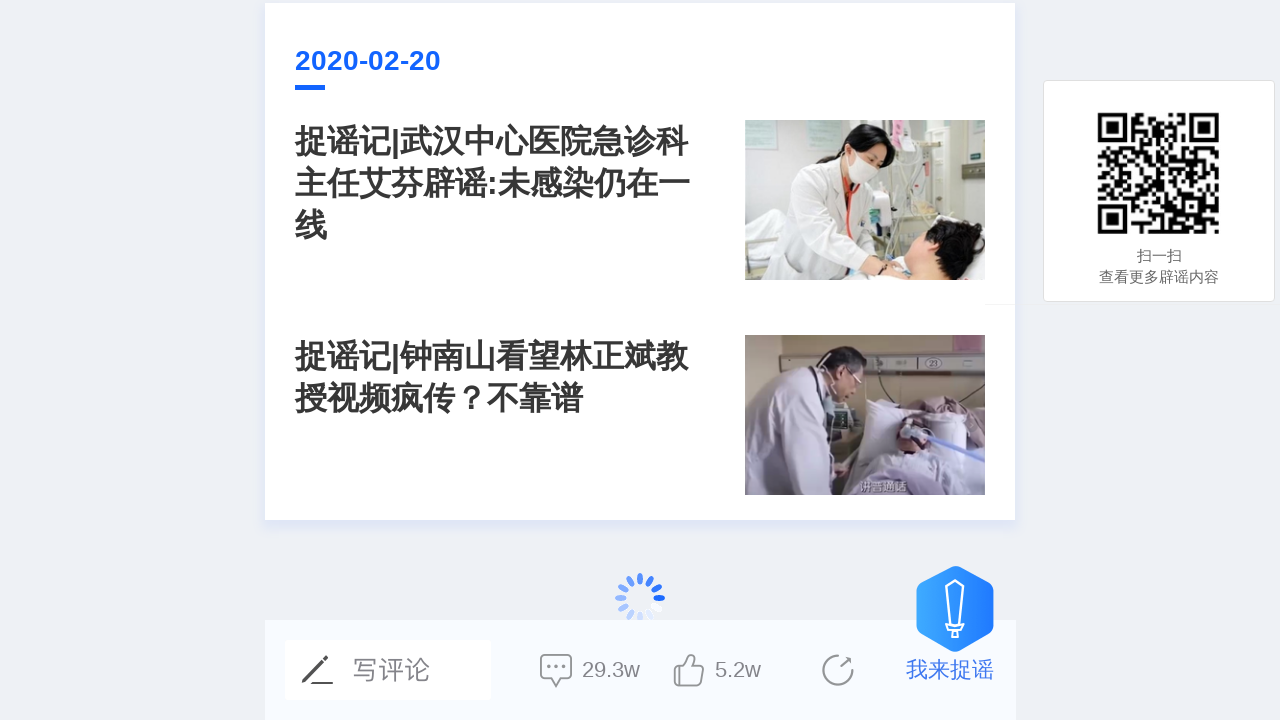

Waited 4 seconds for AJAX content to load (iteration 30/40)
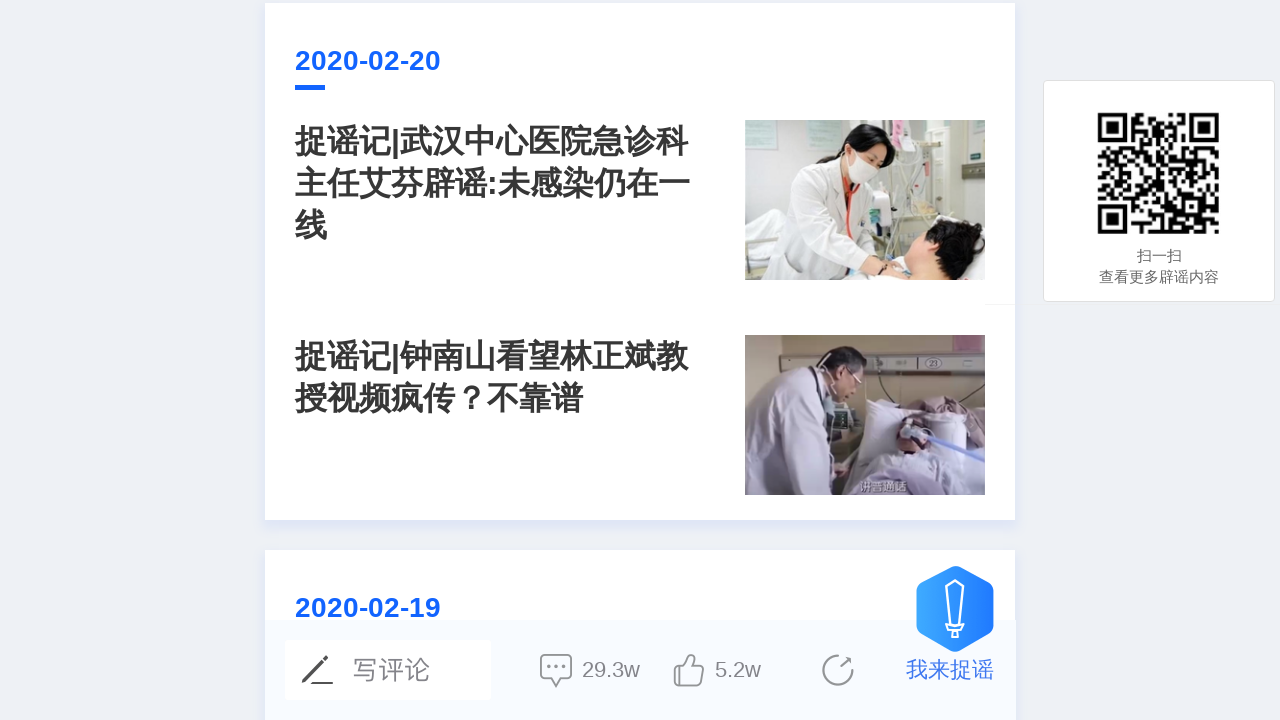

Scrolled to bottom of page (iteration 31/40)
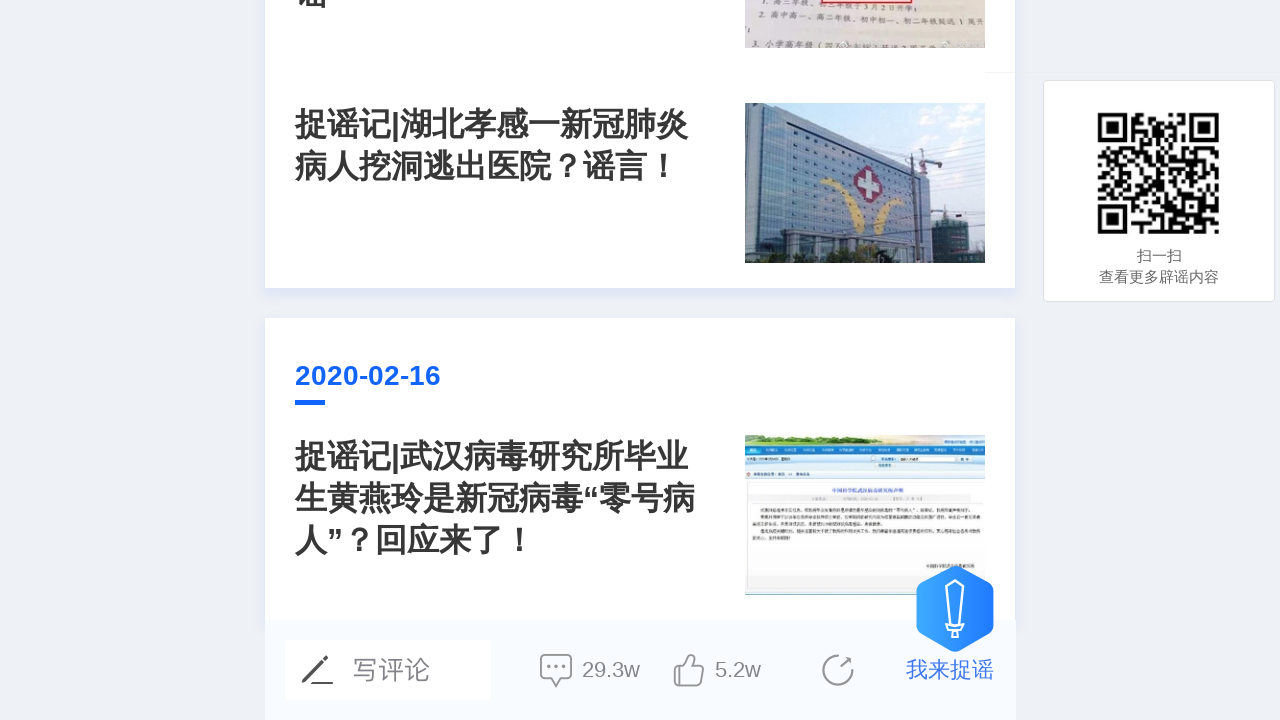

Waited 4 seconds for AJAX content to load (iteration 31/40)
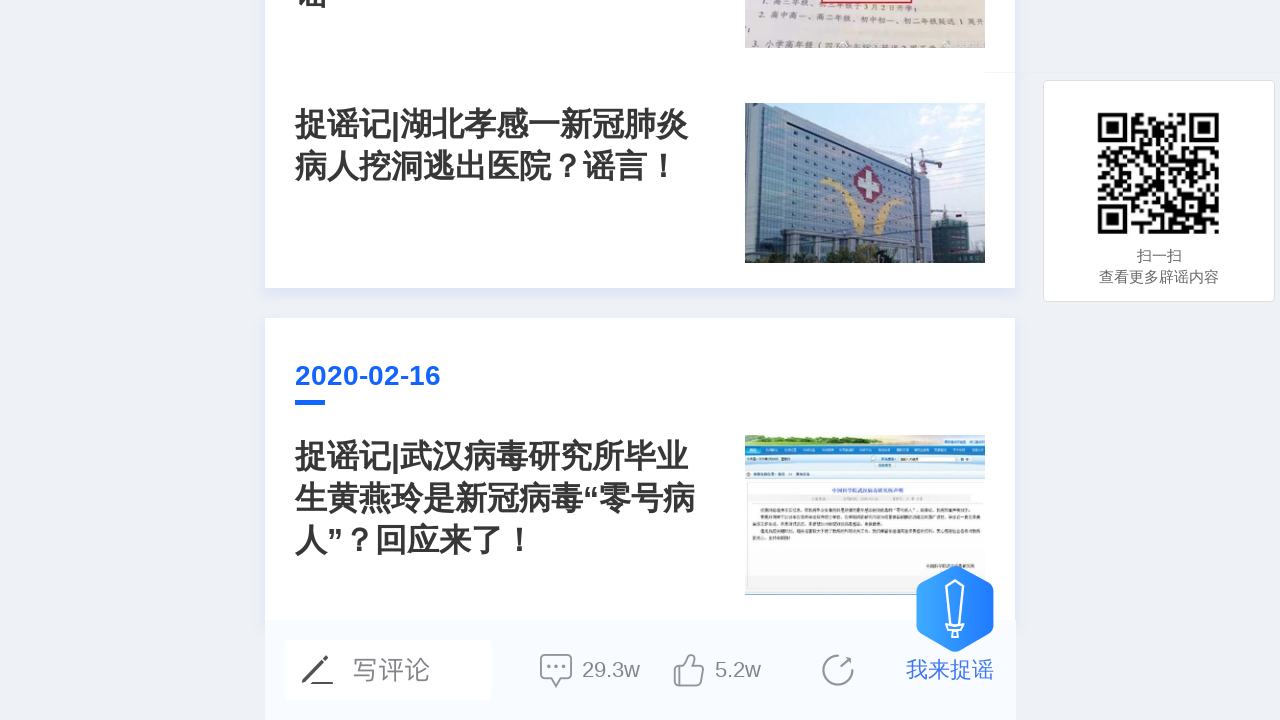

Scrolled to bottom of page (iteration 32/40)
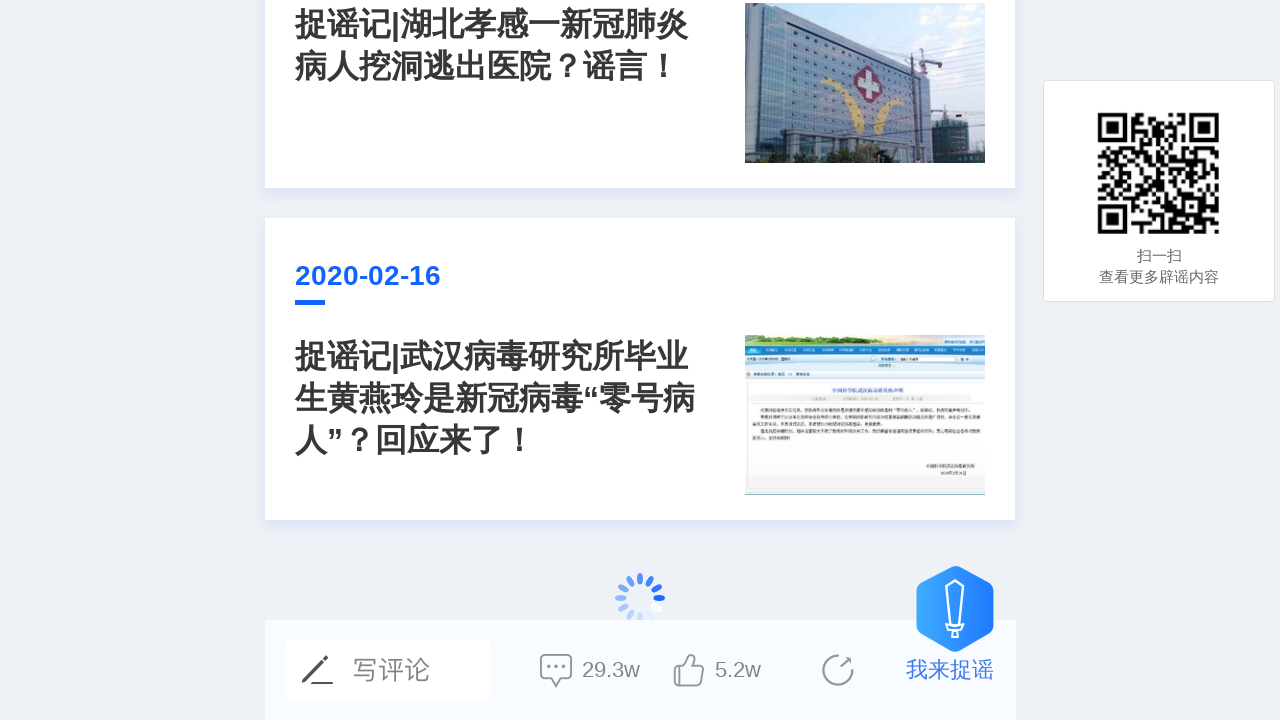

Waited 4 seconds for AJAX content to load (iteration 32/40)
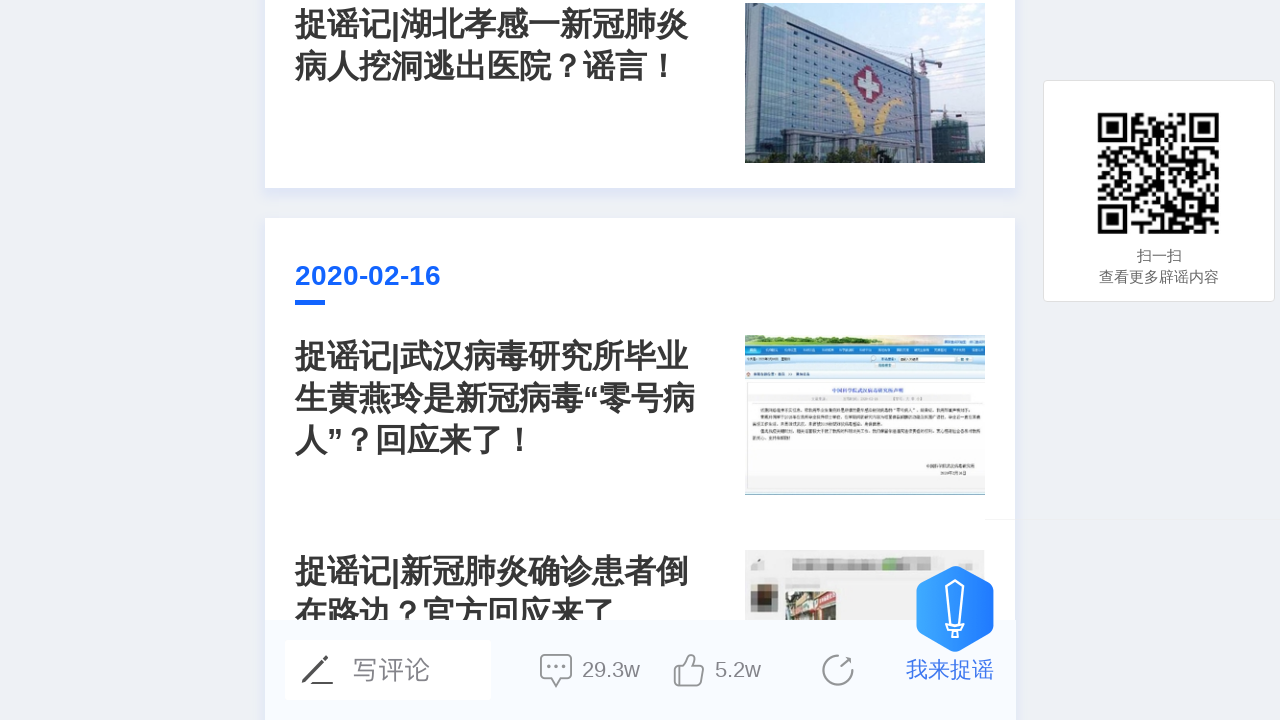

Scrolled to bottom of page (iteration 33/40)
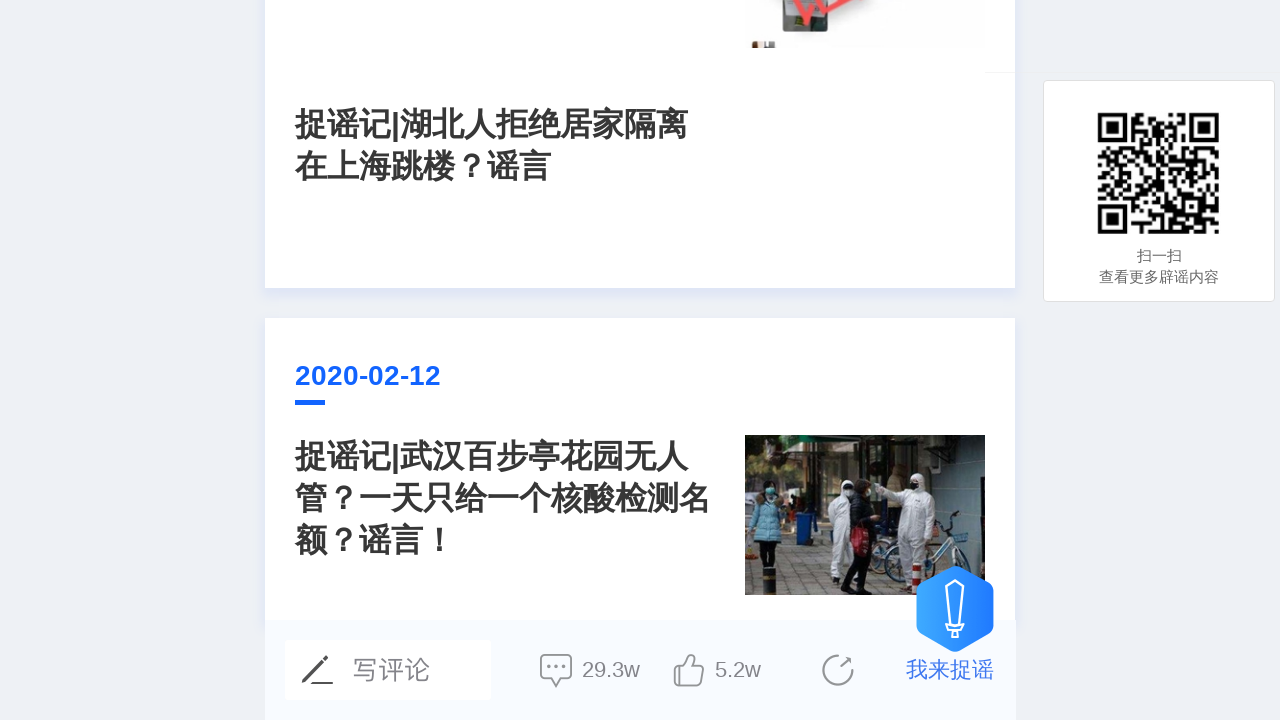

Waited 4 seconds for AJAX content to load (iteration 33/40)
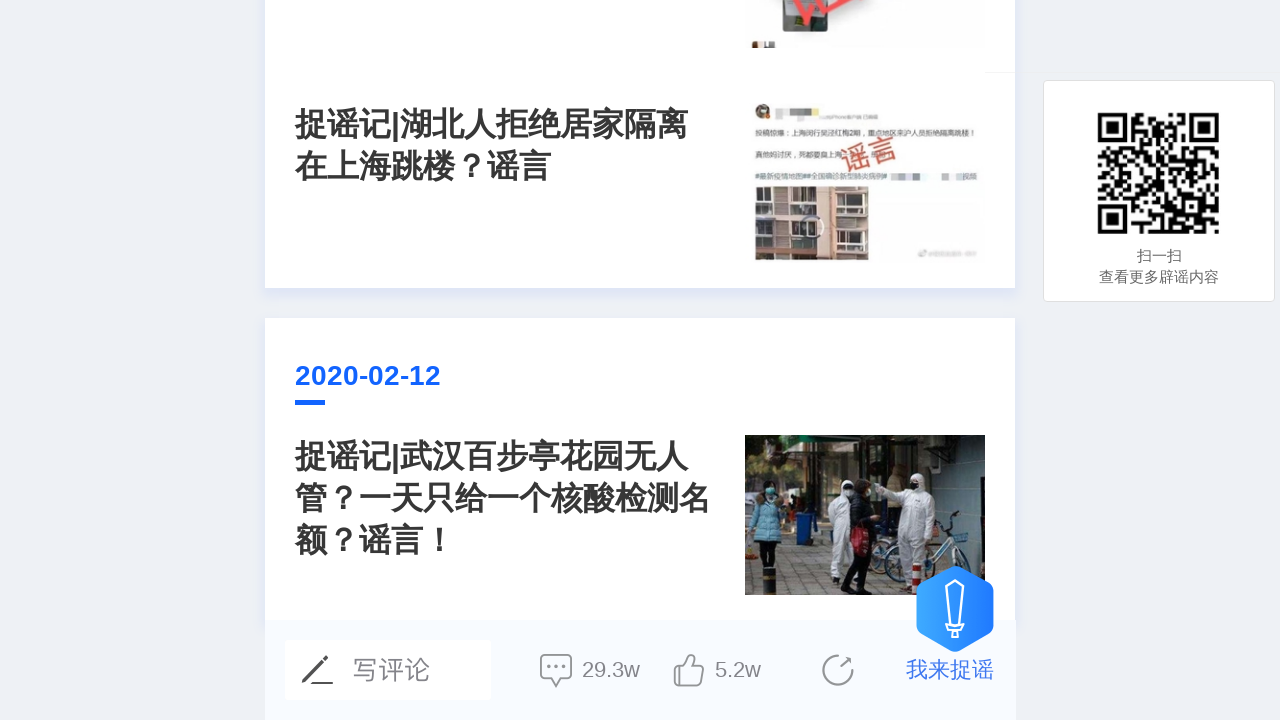

Scrolled to bottom of page (iteration 34/40)
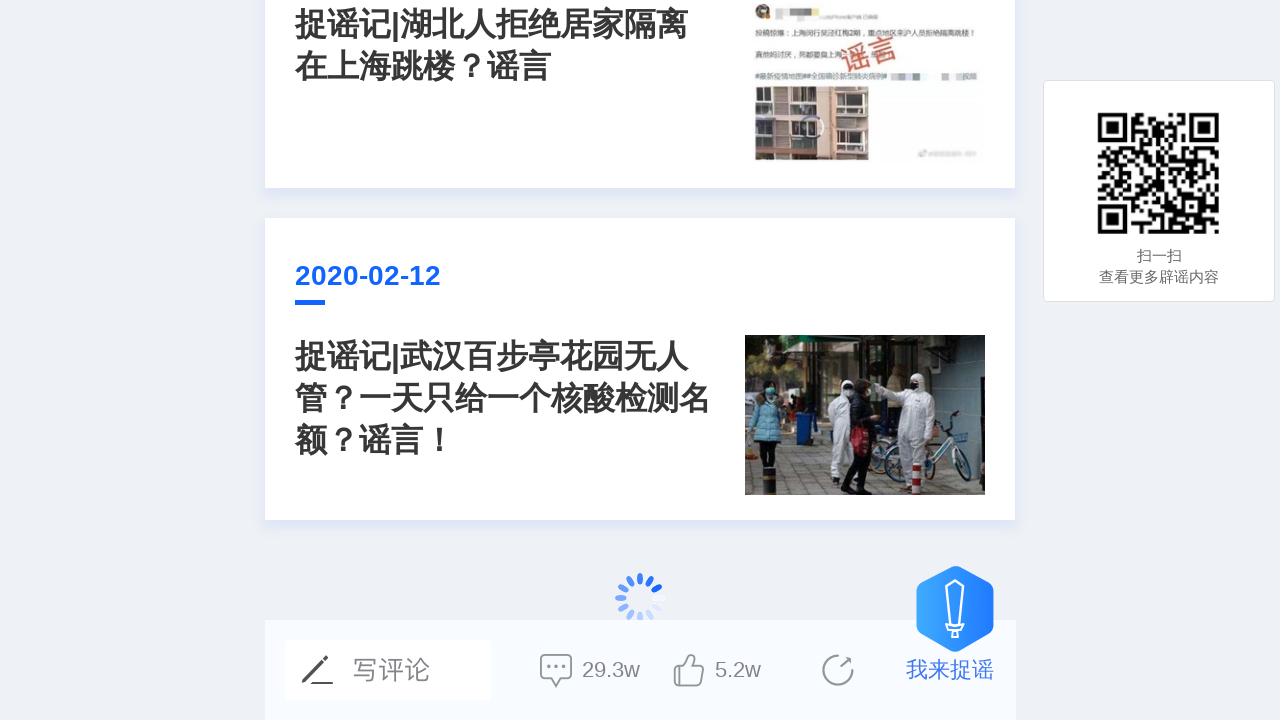

Waited 4 seconds for AJAX content to load (iteration 34/40)
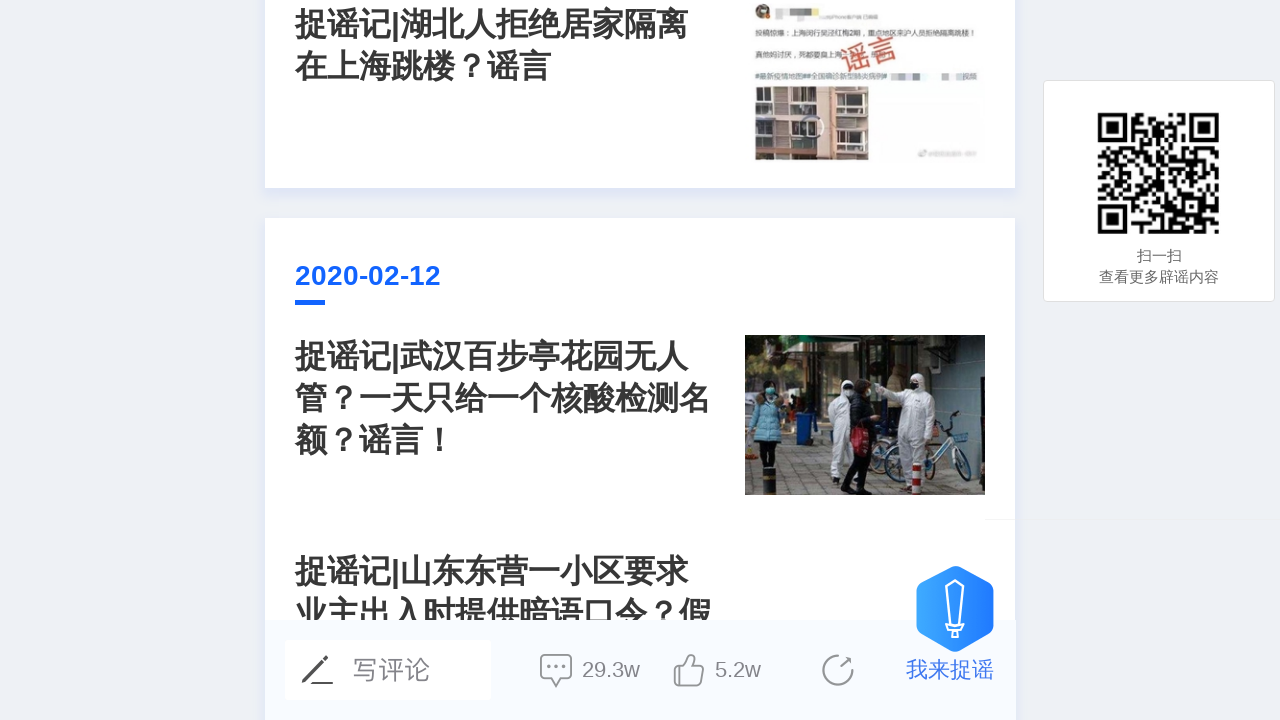

Scrolled to bottom of page (iteration 35/40)
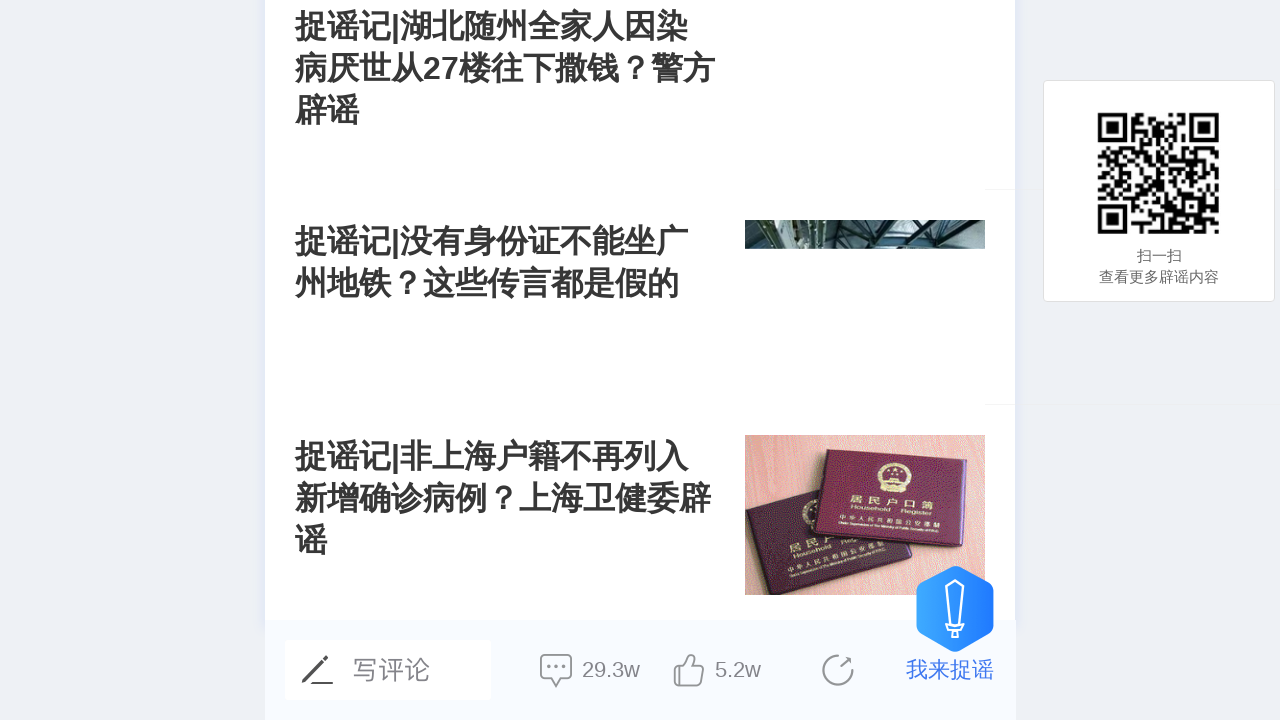

Waited 4 seconds for AJAX content to load (iteration 35/40)
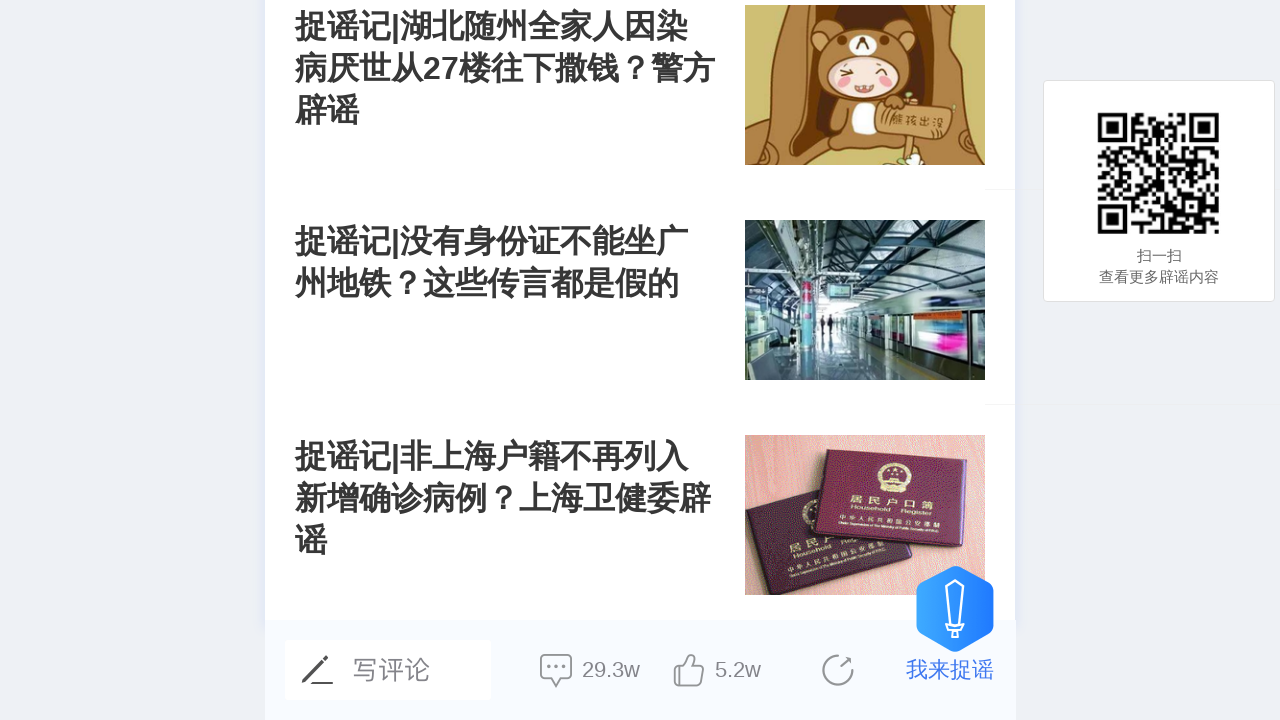

Scrolled to bottom of page (iteration 36/40)
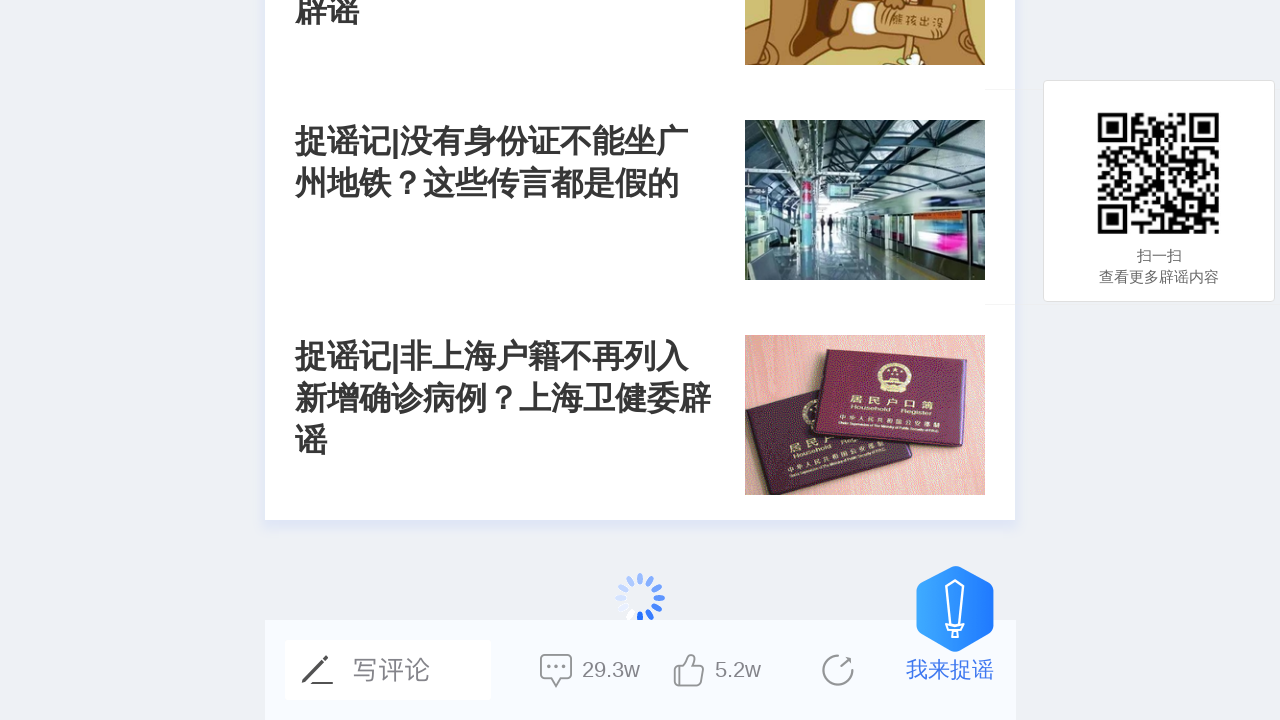

Waited 4 seconds for AJAX content to load (iteration 36/40)
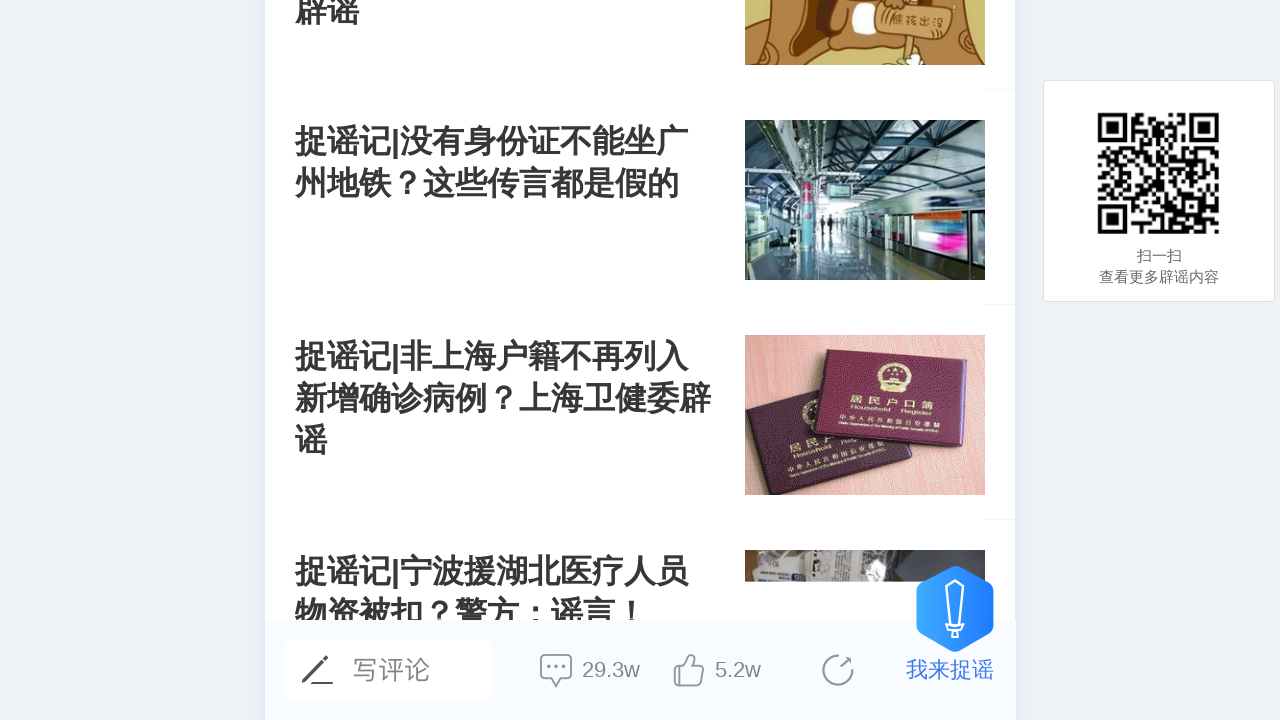

Scrolled to bottom of page (iteration 37/40)
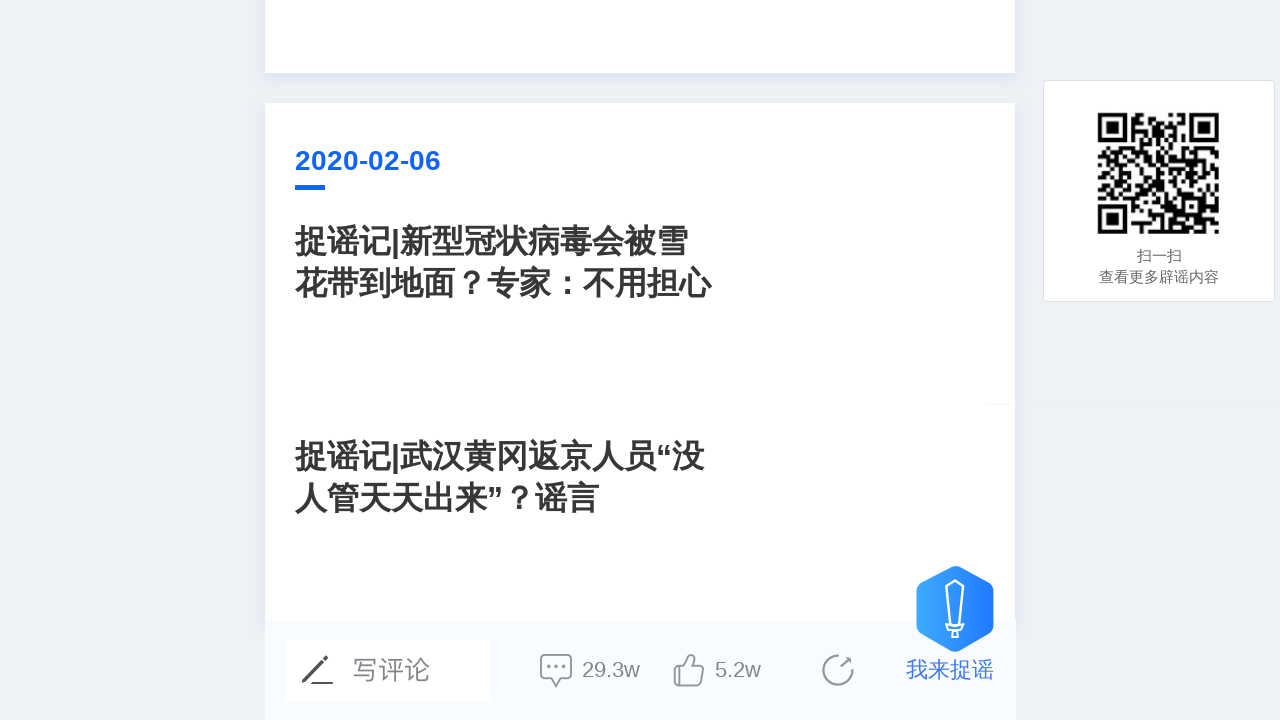

Waited 4 seconds for AJAX content to load (iteration 37/40)
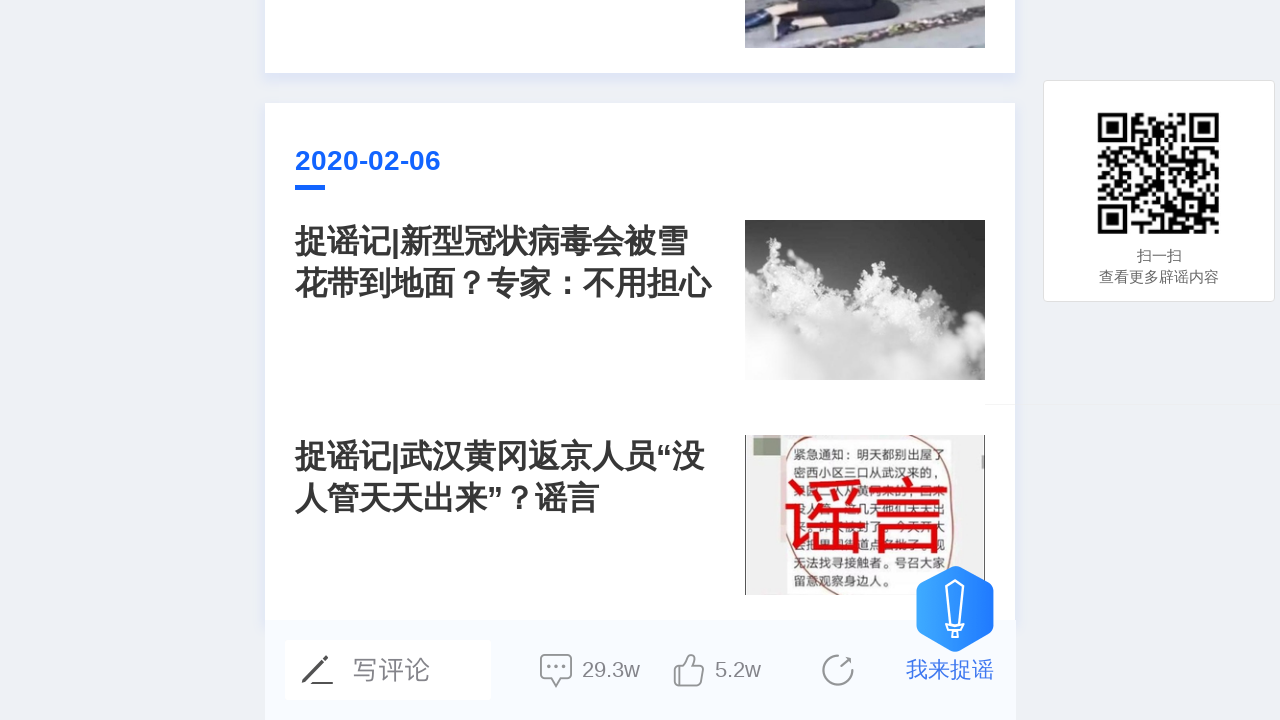

Scrolled to bottom of page (iteration 38/40)
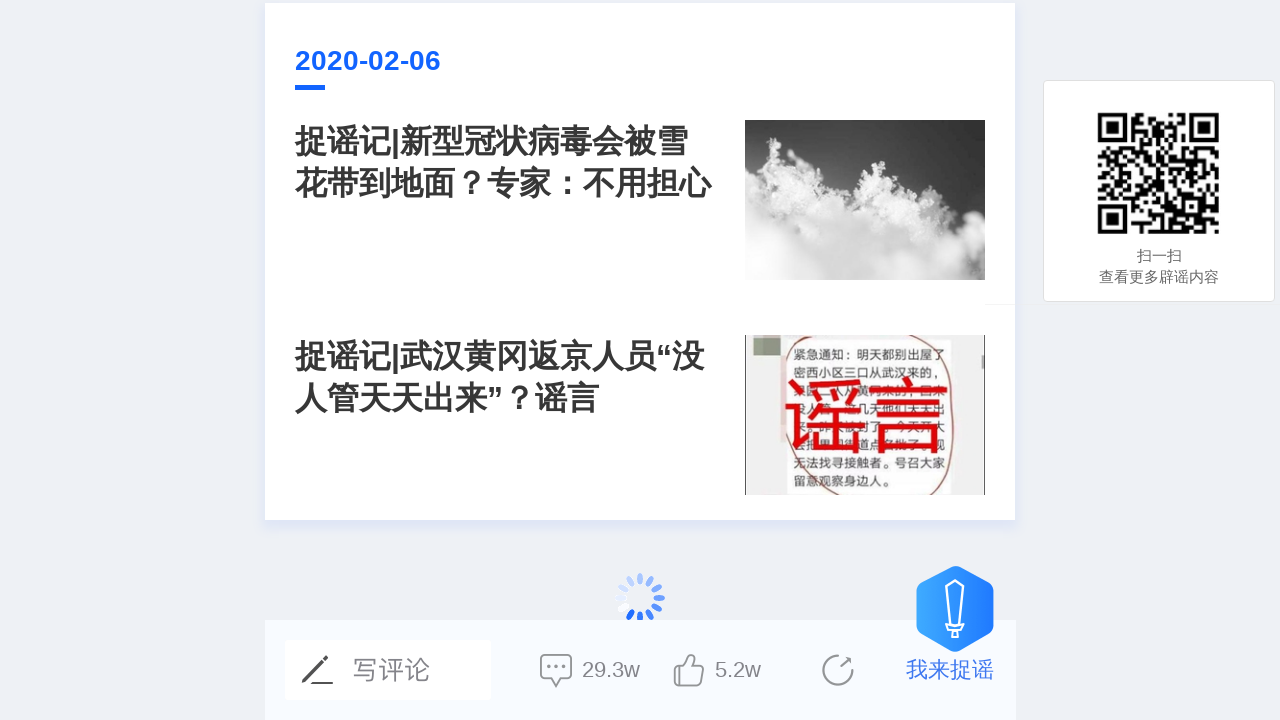

Waited 4 seconds for AJAX content to load (iteration 38/40)
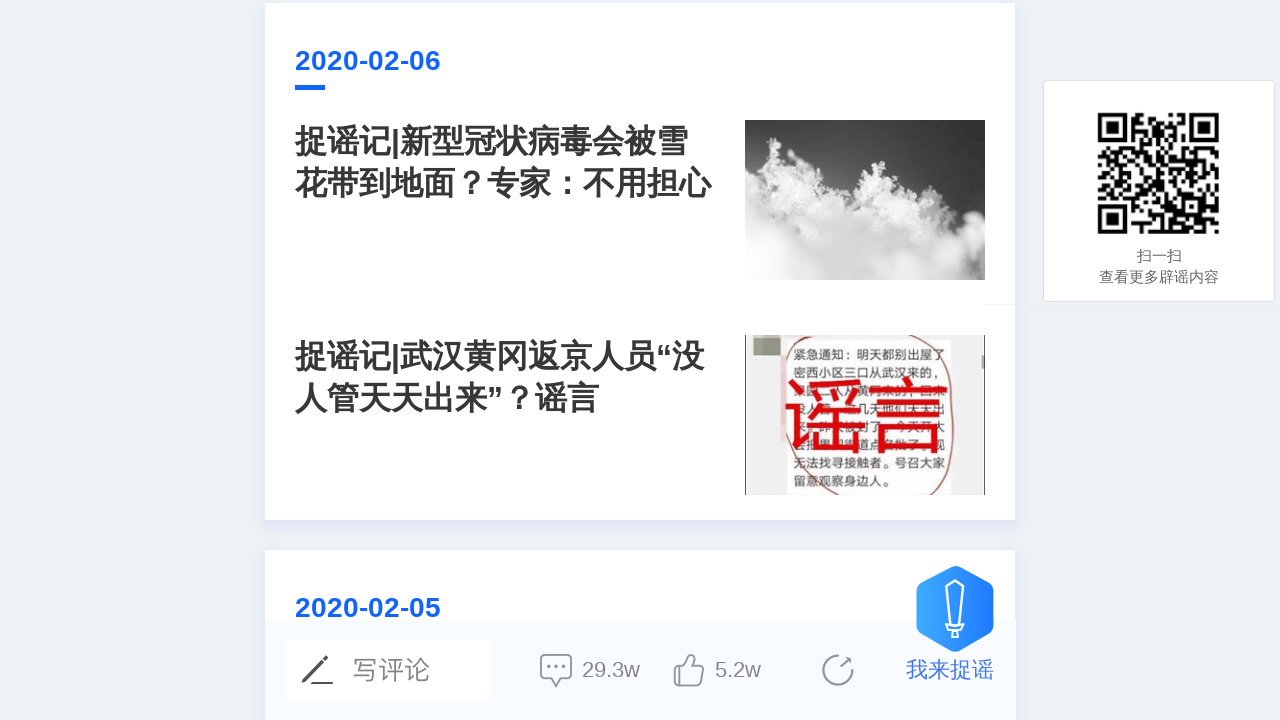

Scrolled to bottom of page (iteration 39/40)
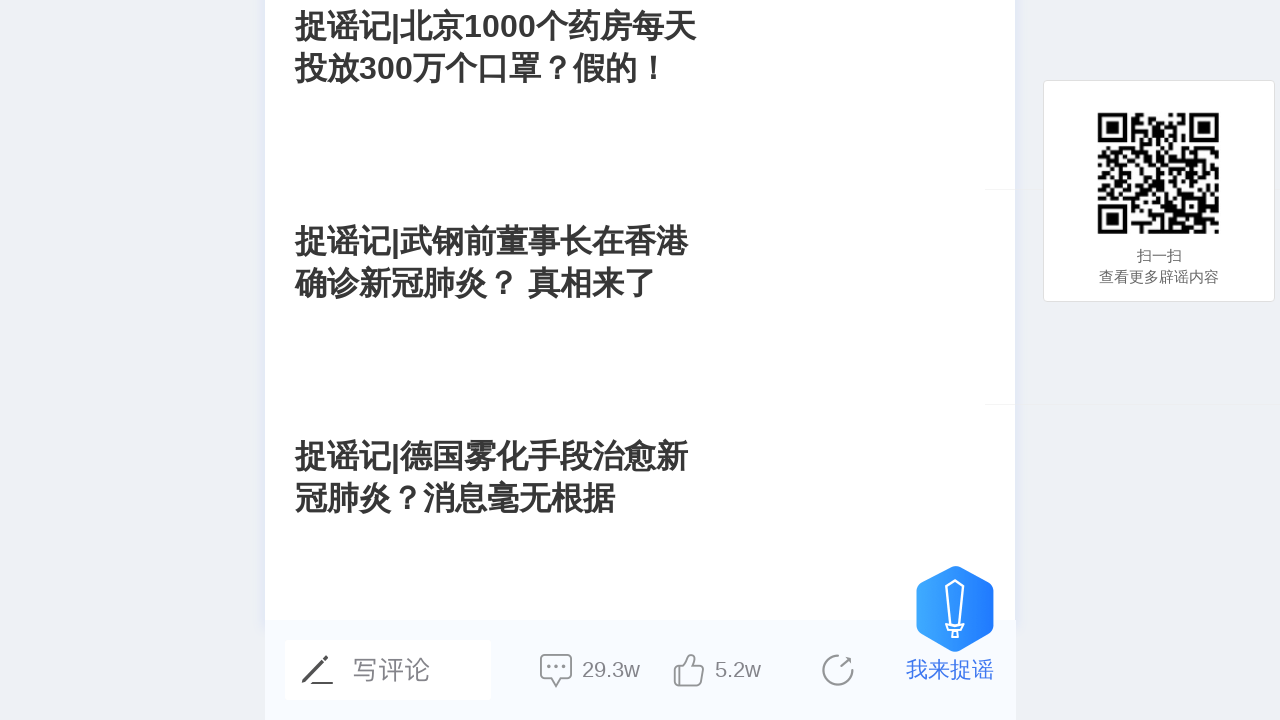

Waited 4 seconds for AJAX content to load (iteration 39/40)
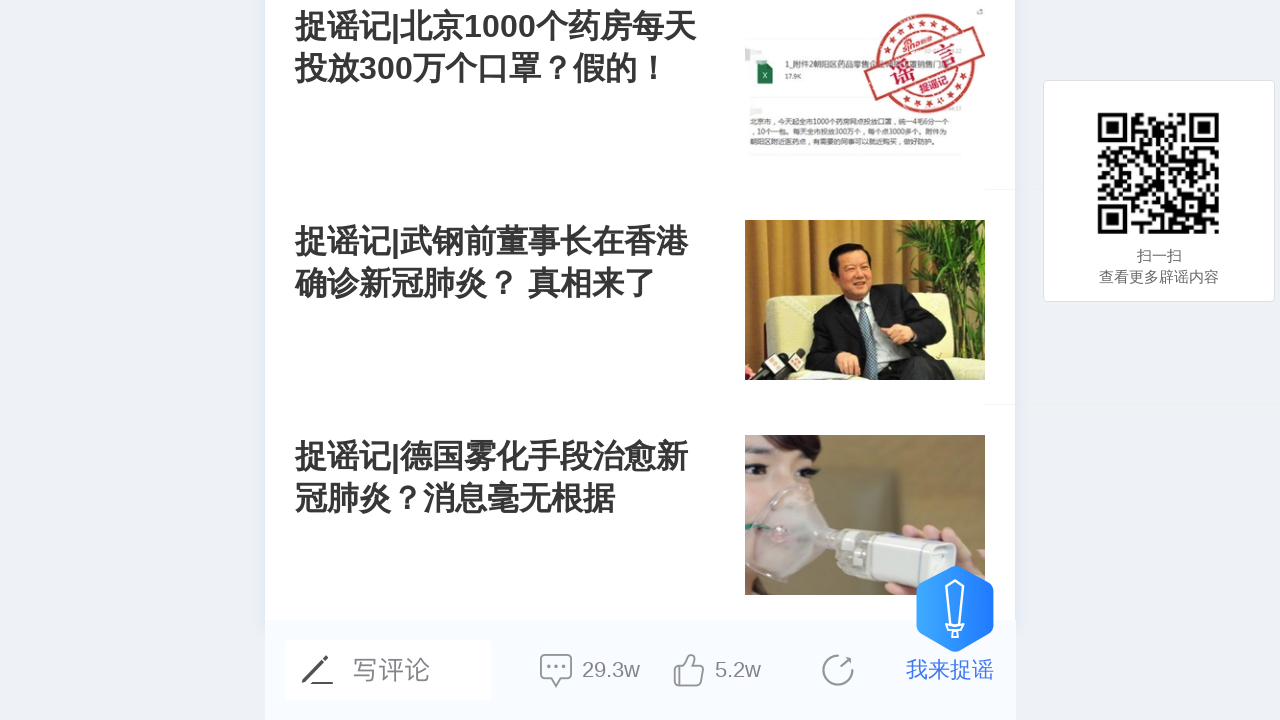

Scrolled to bottom of page (iteration 40/40)
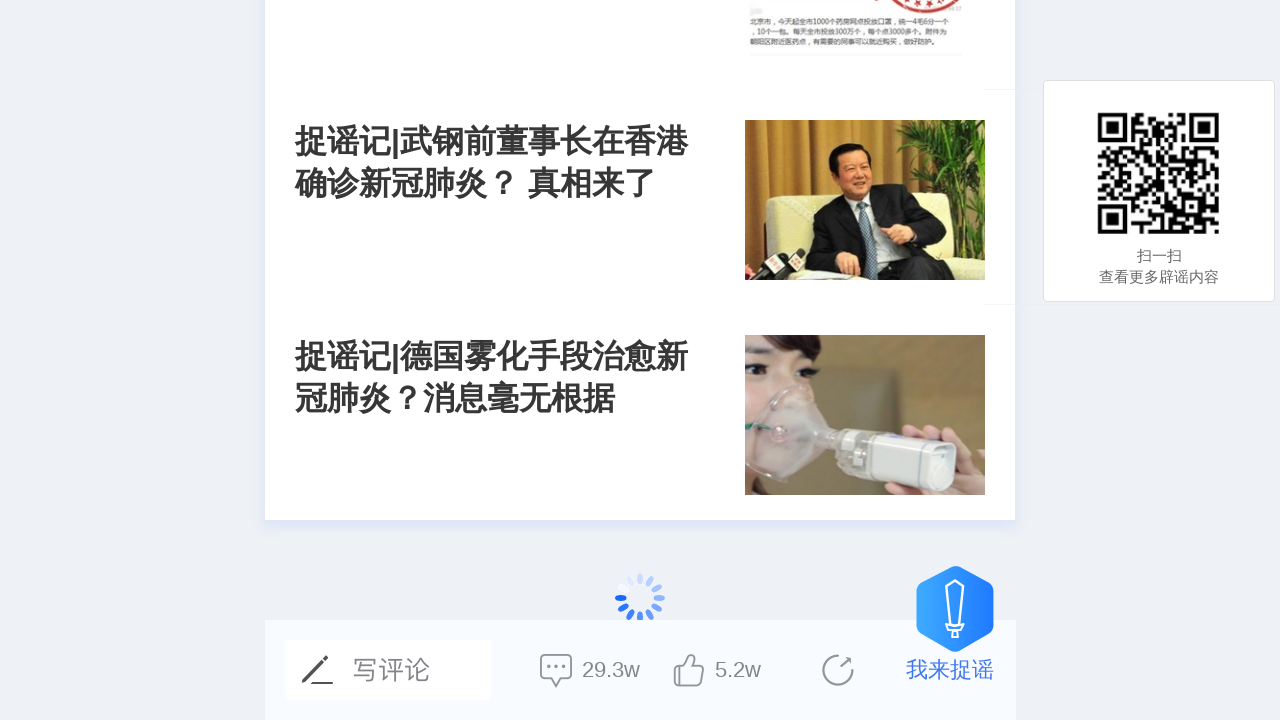

Waited 4 seconds for AJAX content to load (iteration 40/40)
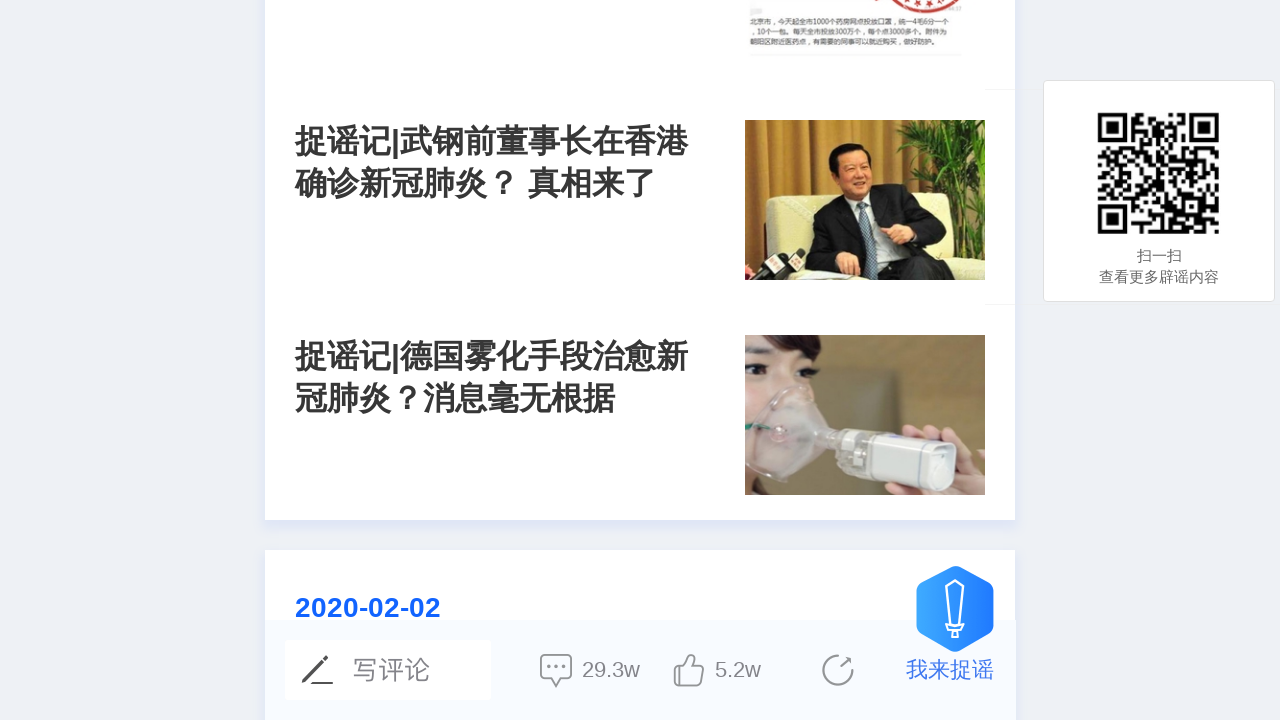

Verified rumor list items are present on page
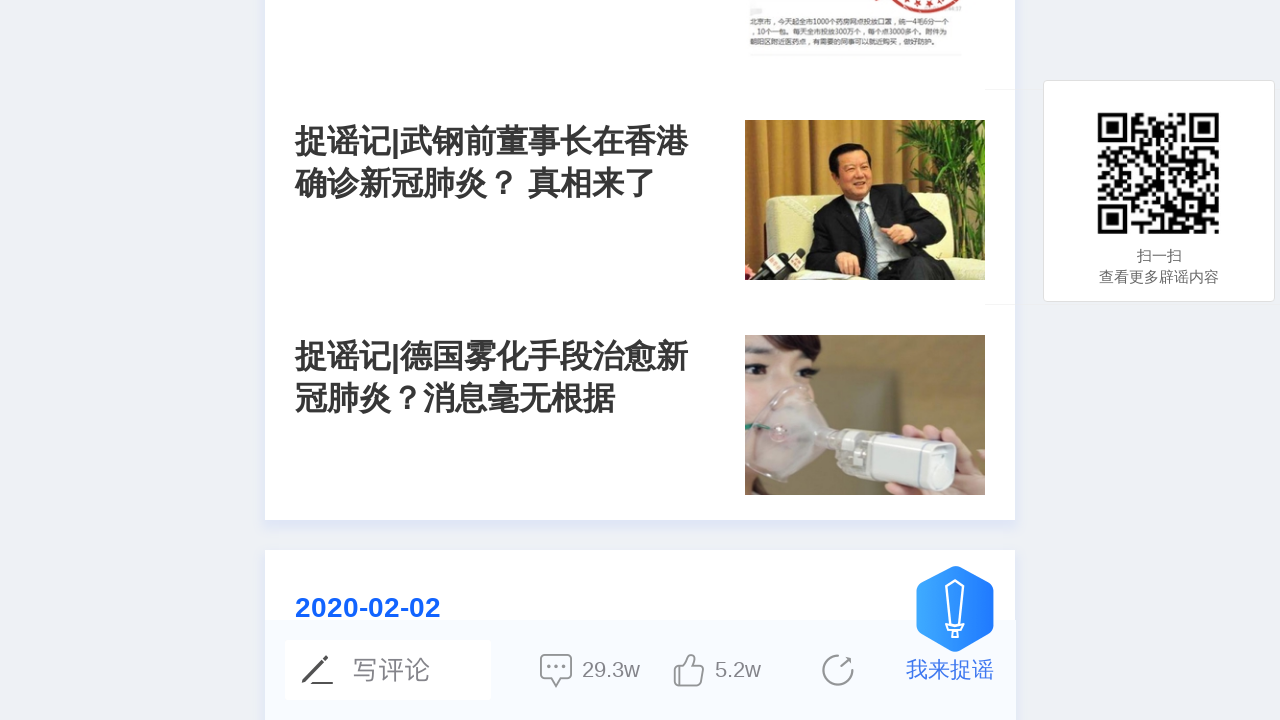

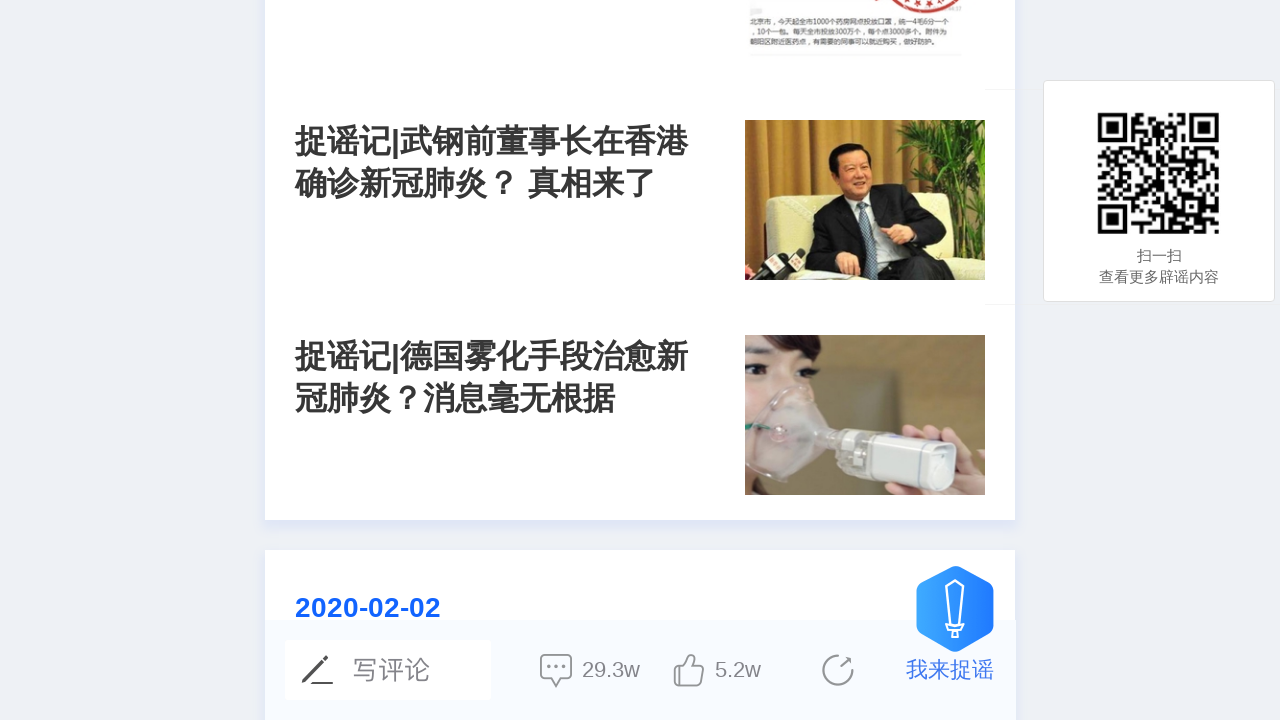